Fills all input fields in a large form with text and submits the form

Starting URL: http://suninjuly.github.io/huge_form.html

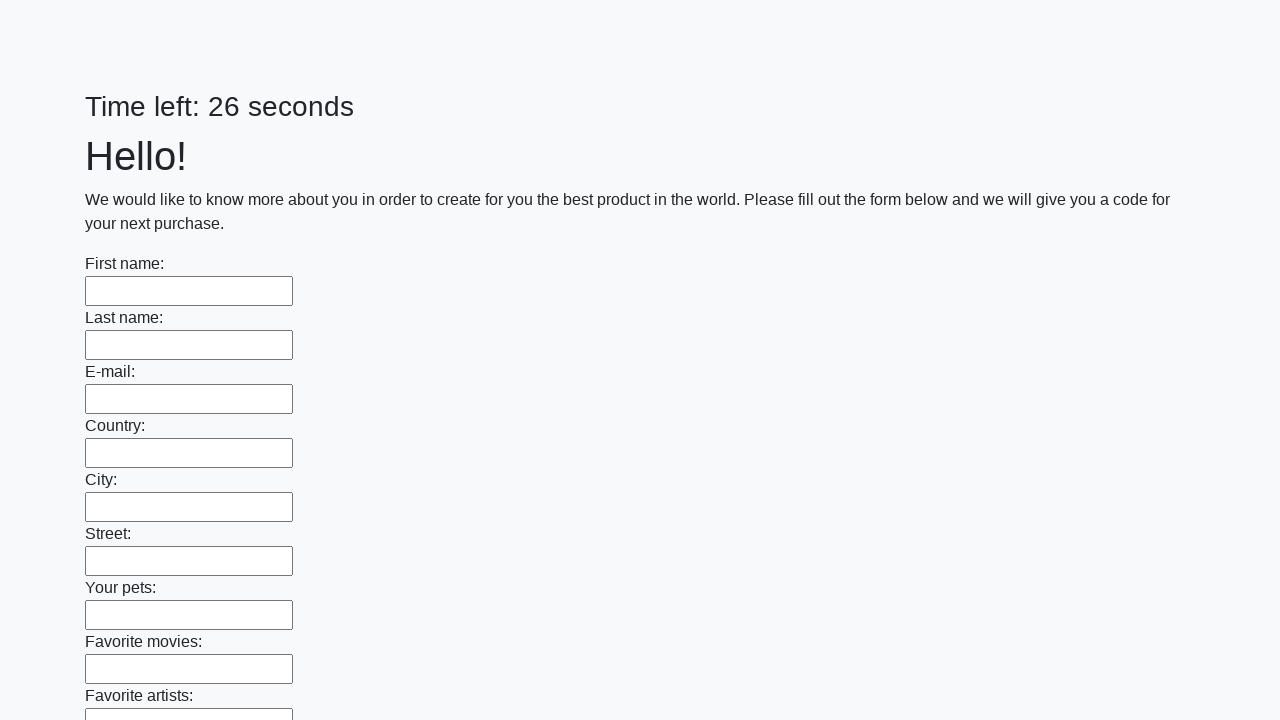

Navigated to huge form page
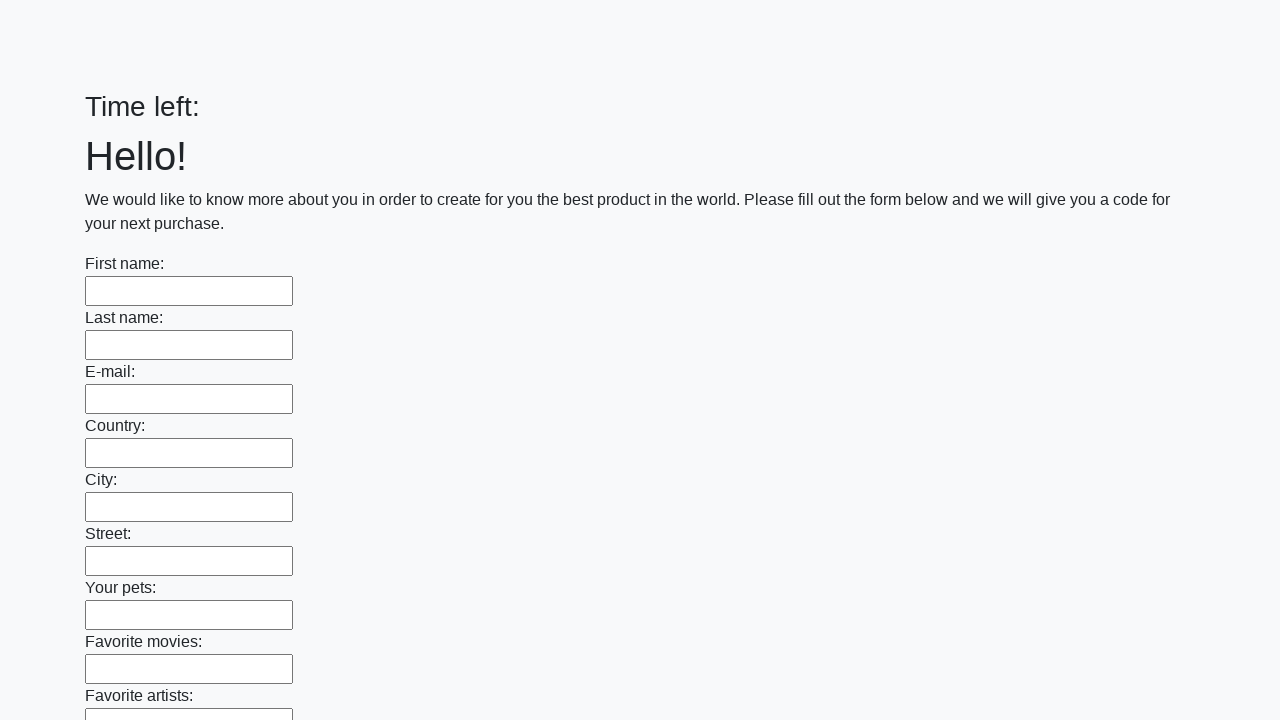

Located all input fields on the form
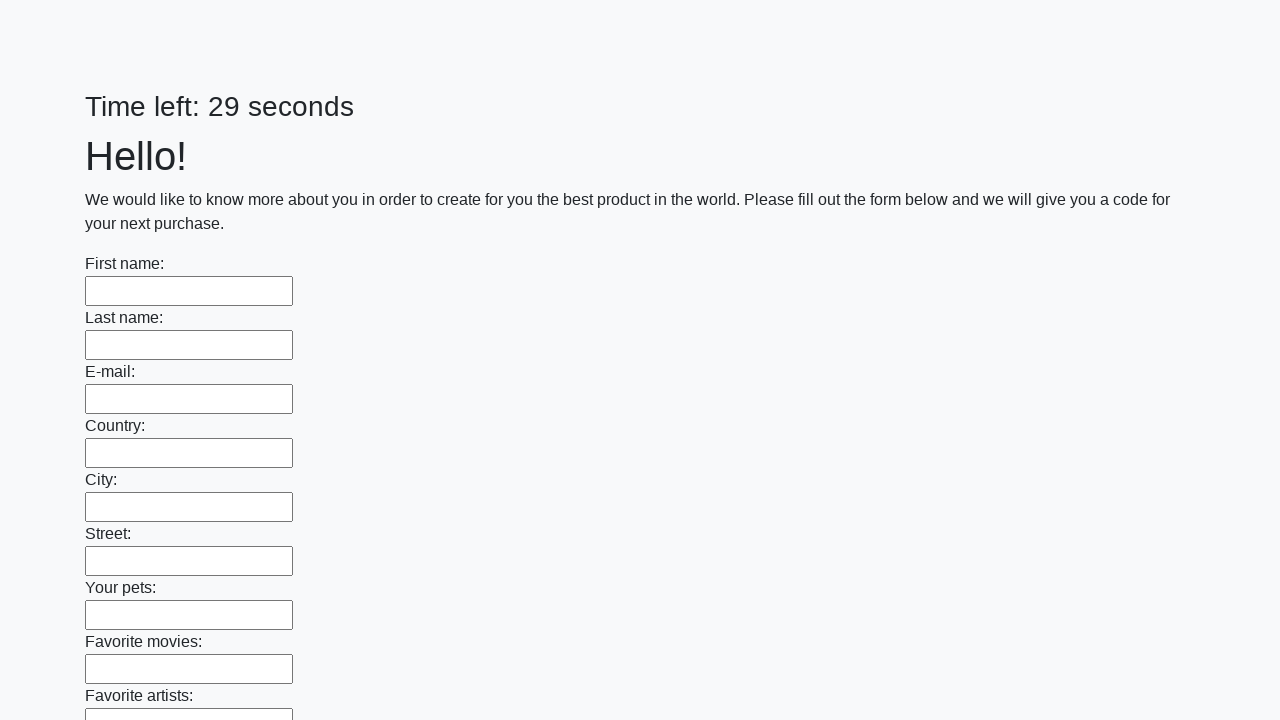

Filled an input field with 'My answer' on input >> nth=0
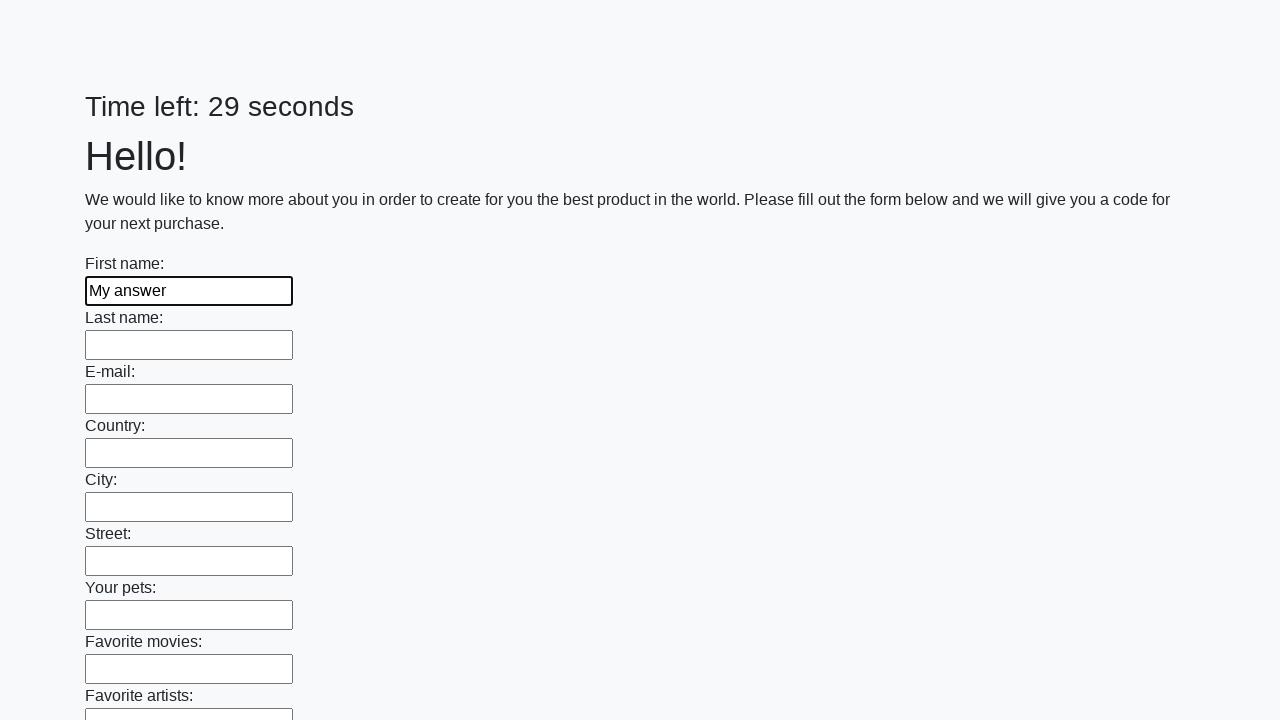

Filled an input field with 'My answer' on input >> nth=1
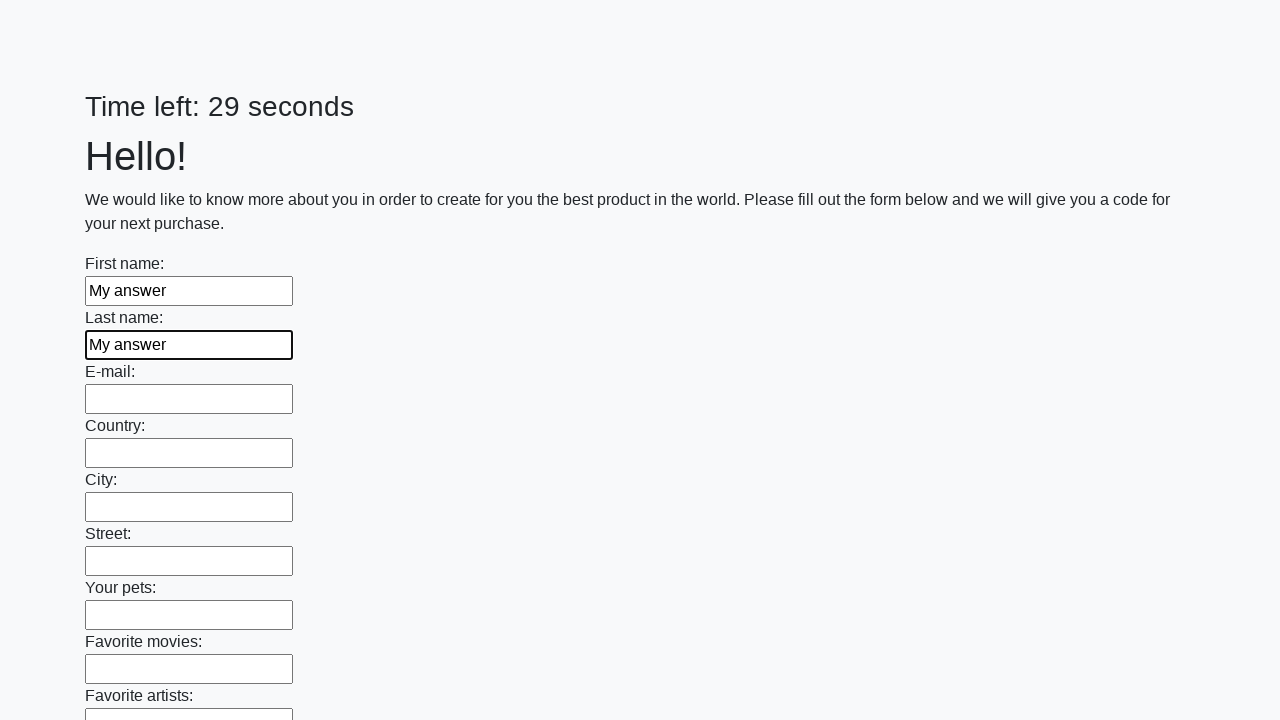

Filled an input field with 'My answer' on input >> nth=2
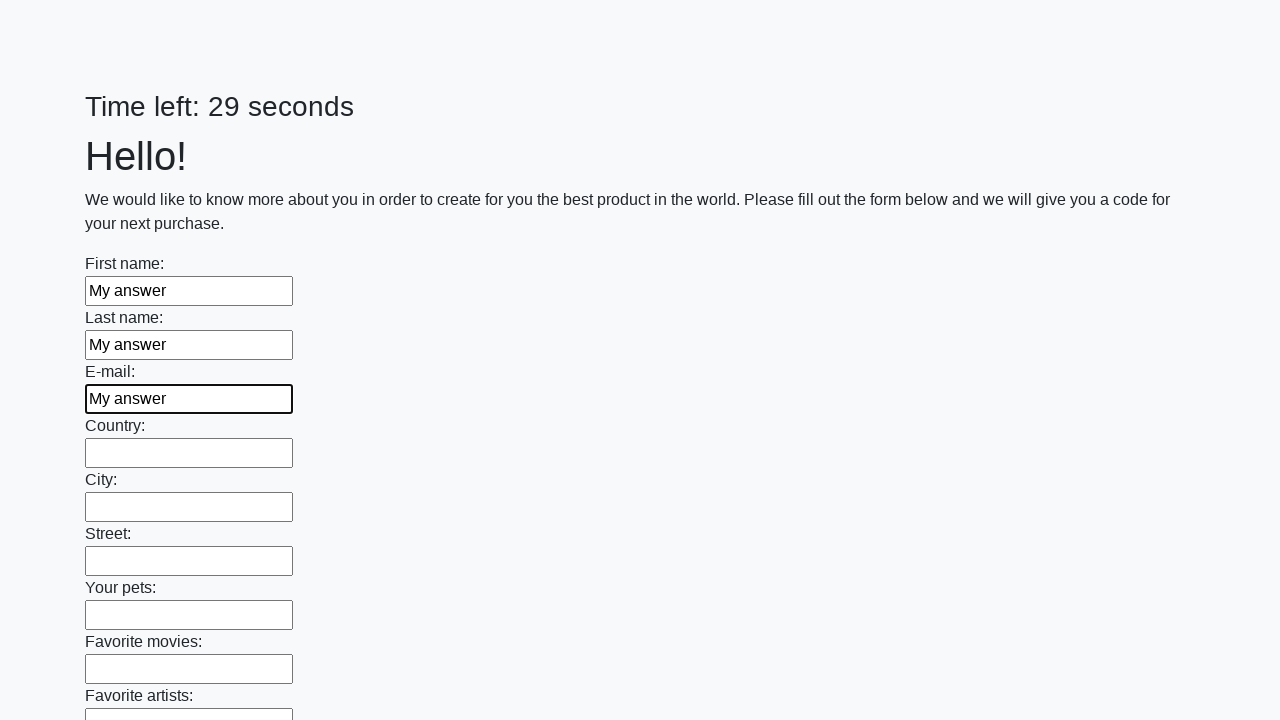

Filled an input field with 'My answer' on input >> nth=3
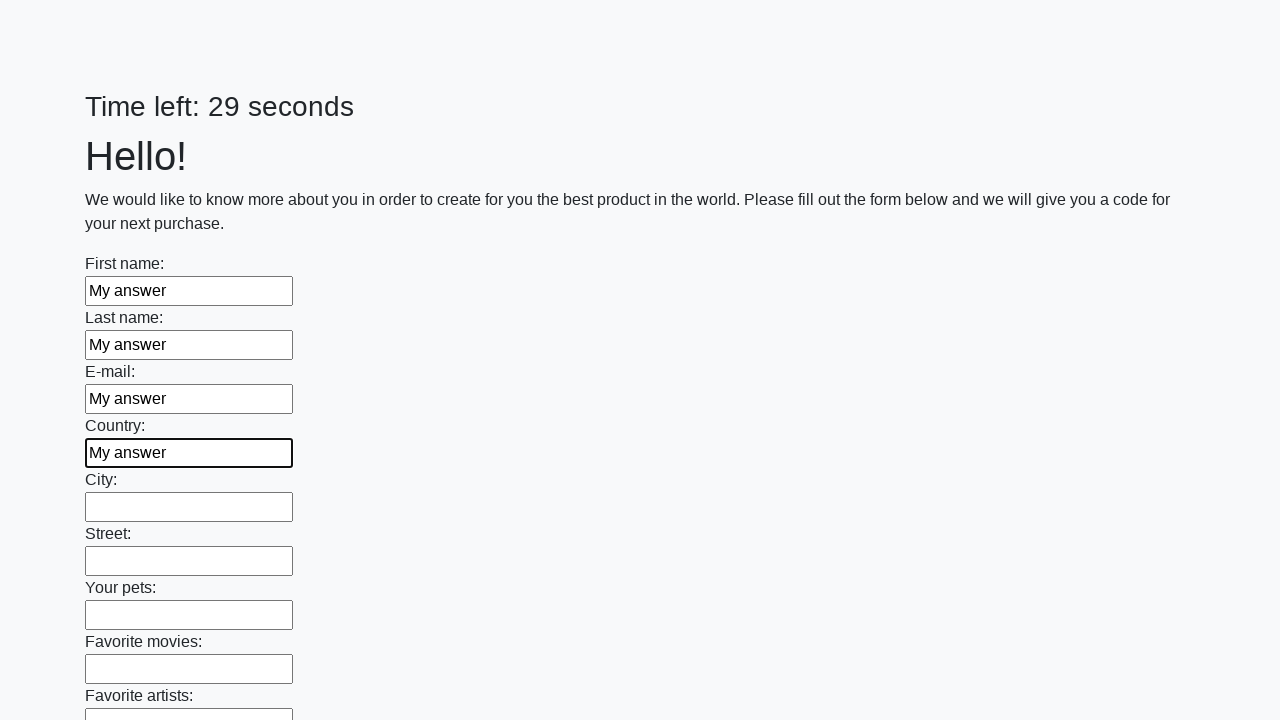

Filled an input field with 'My answer' on input >> nth=4
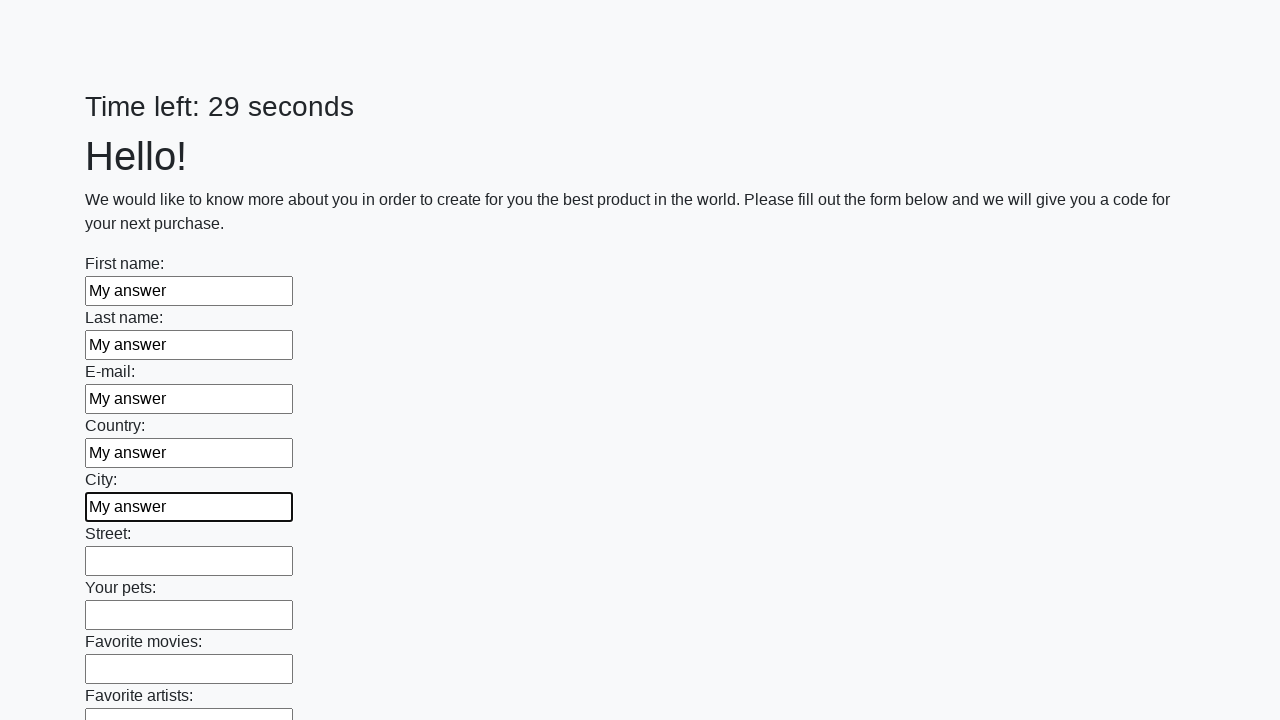

Filled an input field with 'My answer' on input >> nth=5
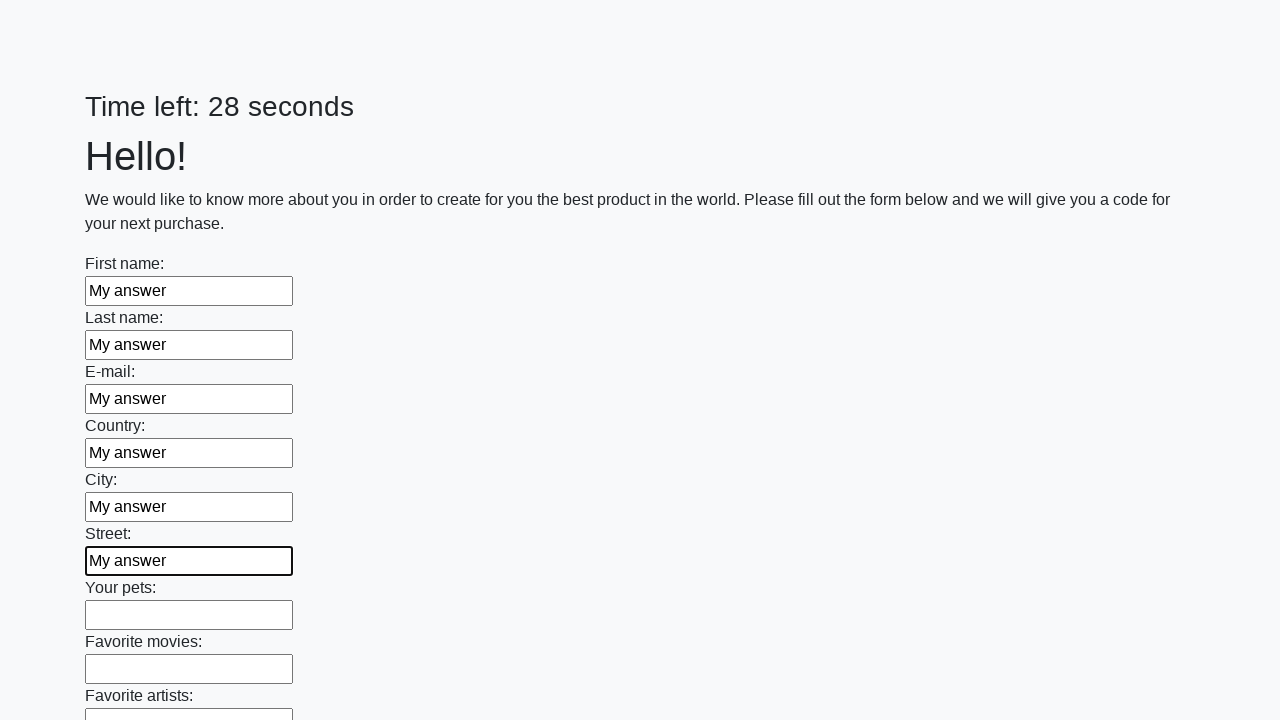

Filled an input field with 'My answer' on input >> nth=6
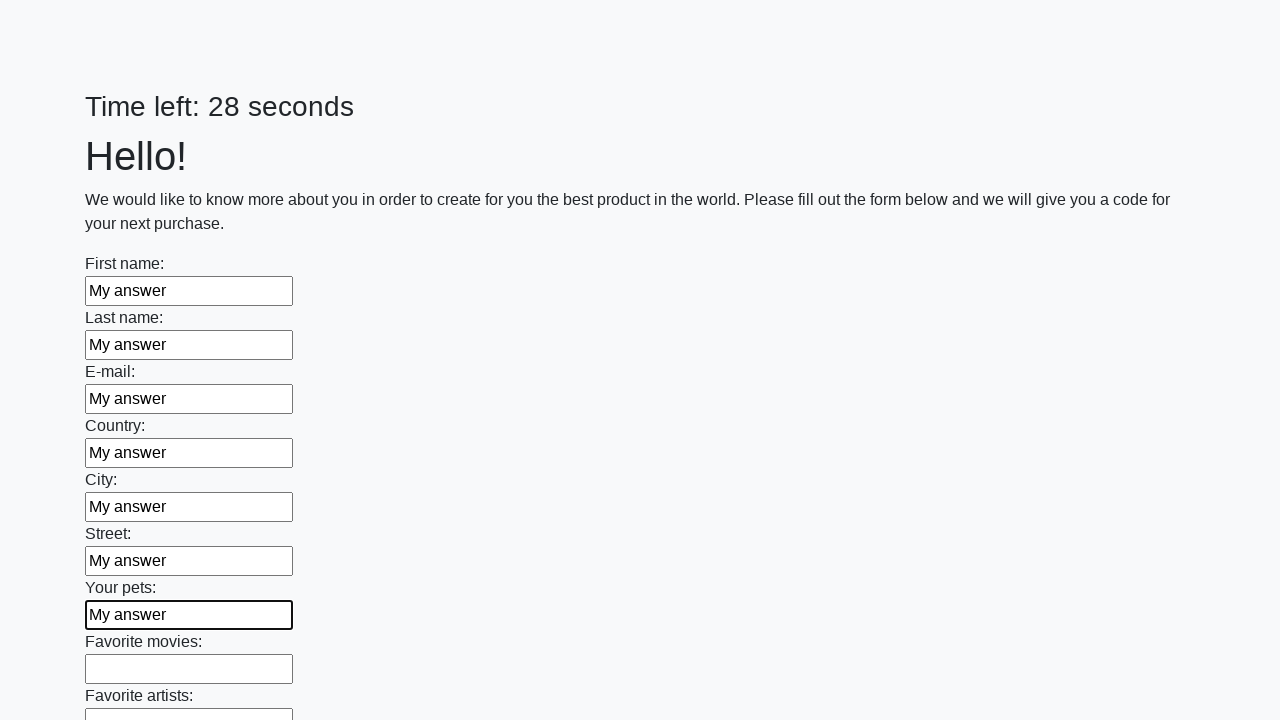

Filled an input field with 'My answer' on input >> nth=7
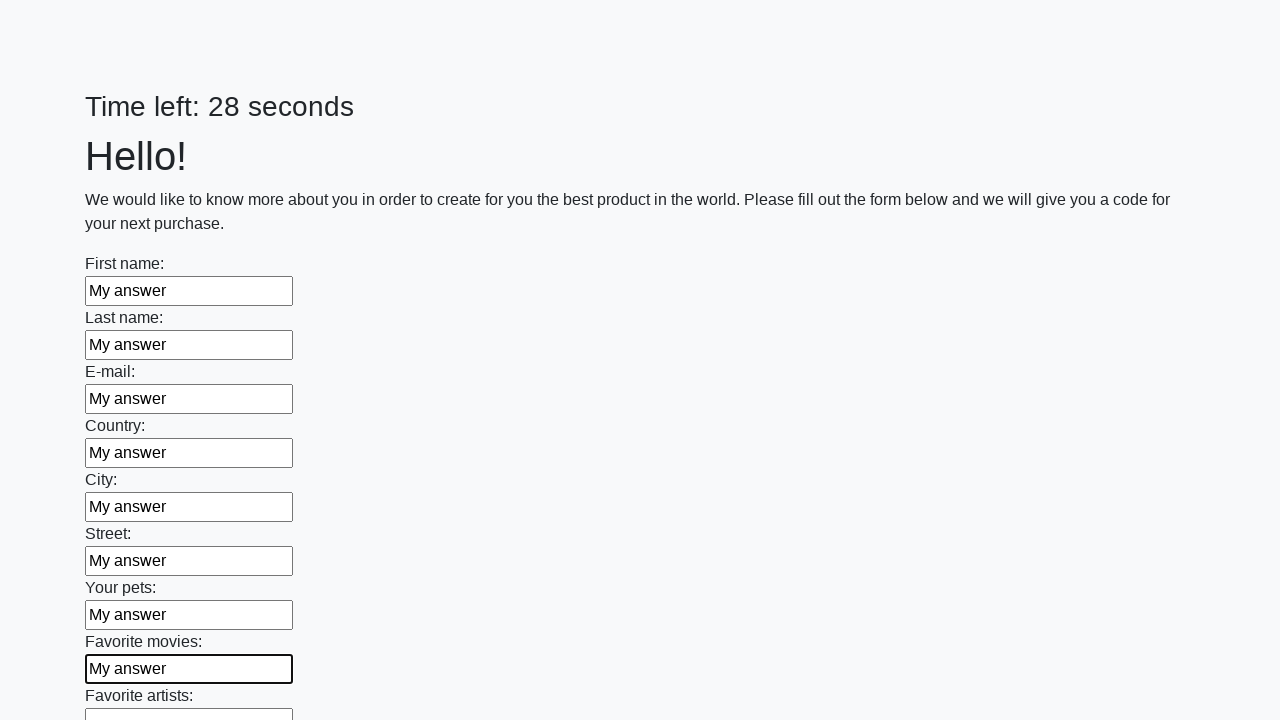

Filled an input field with 'My answer' on input >> nth=8
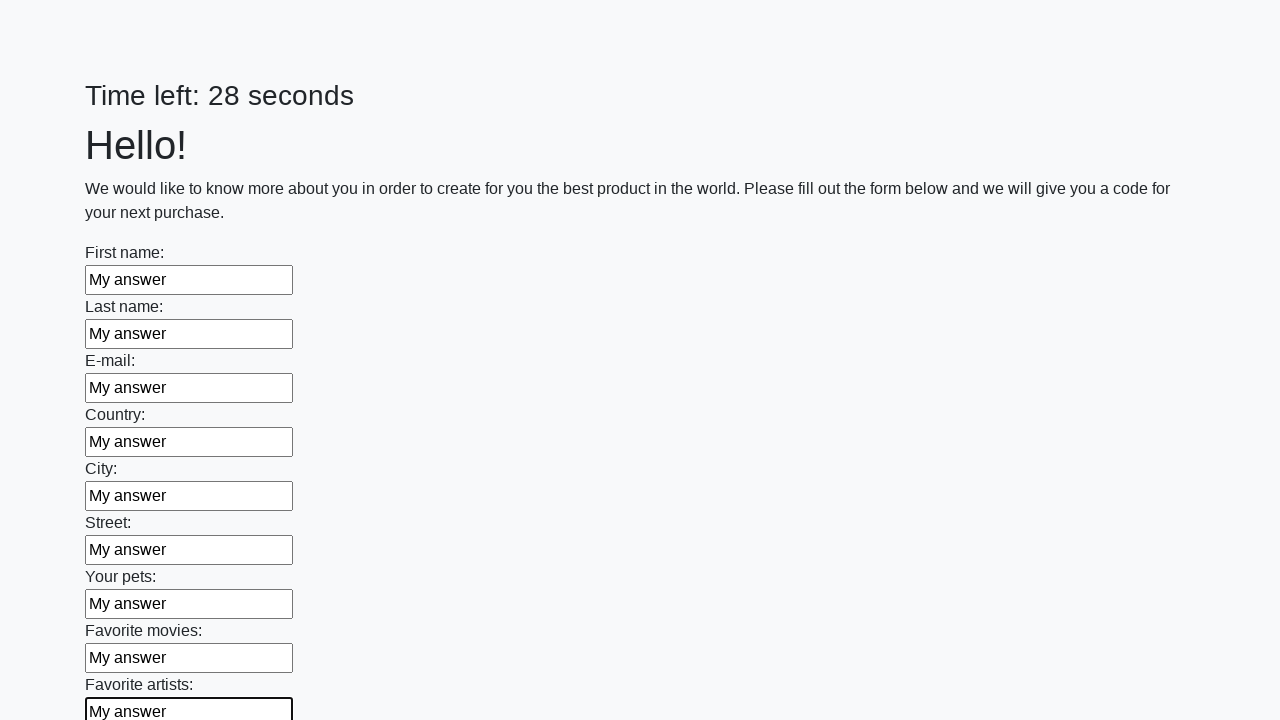

Filled an input field with 'My answer' on input >> nth=9
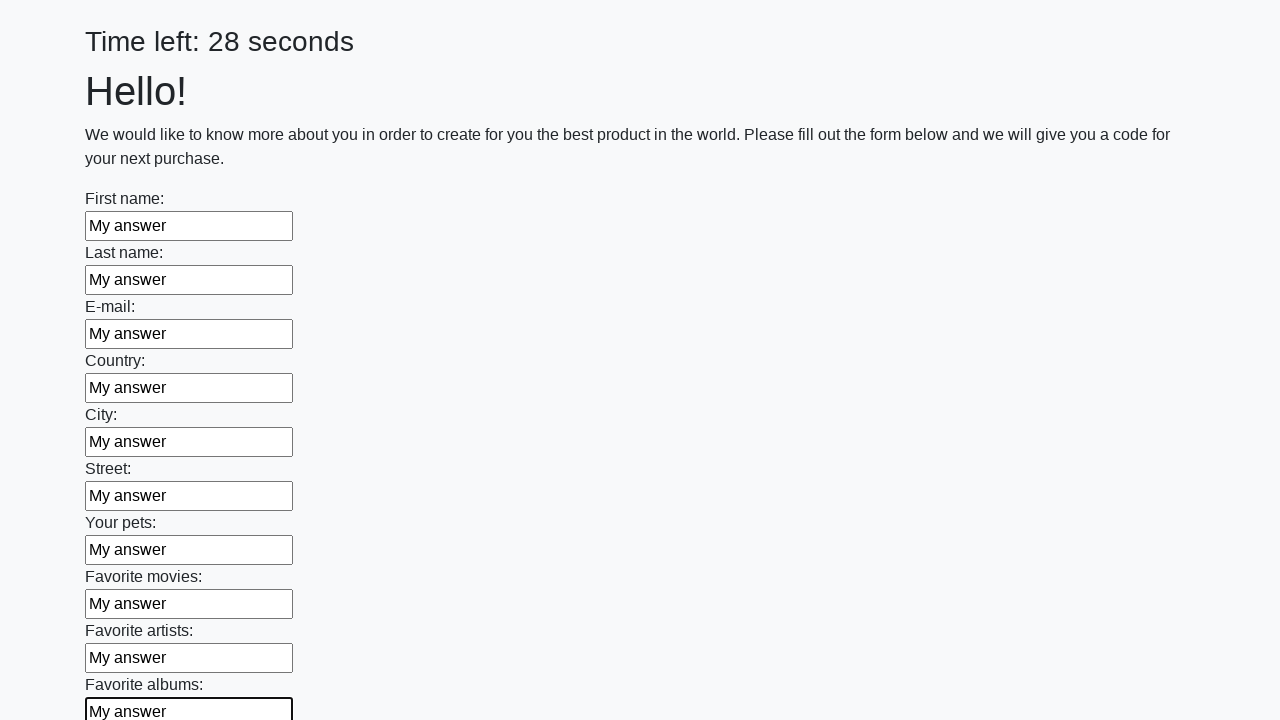

Filled an input field with 'My answer' on input >> nth=10
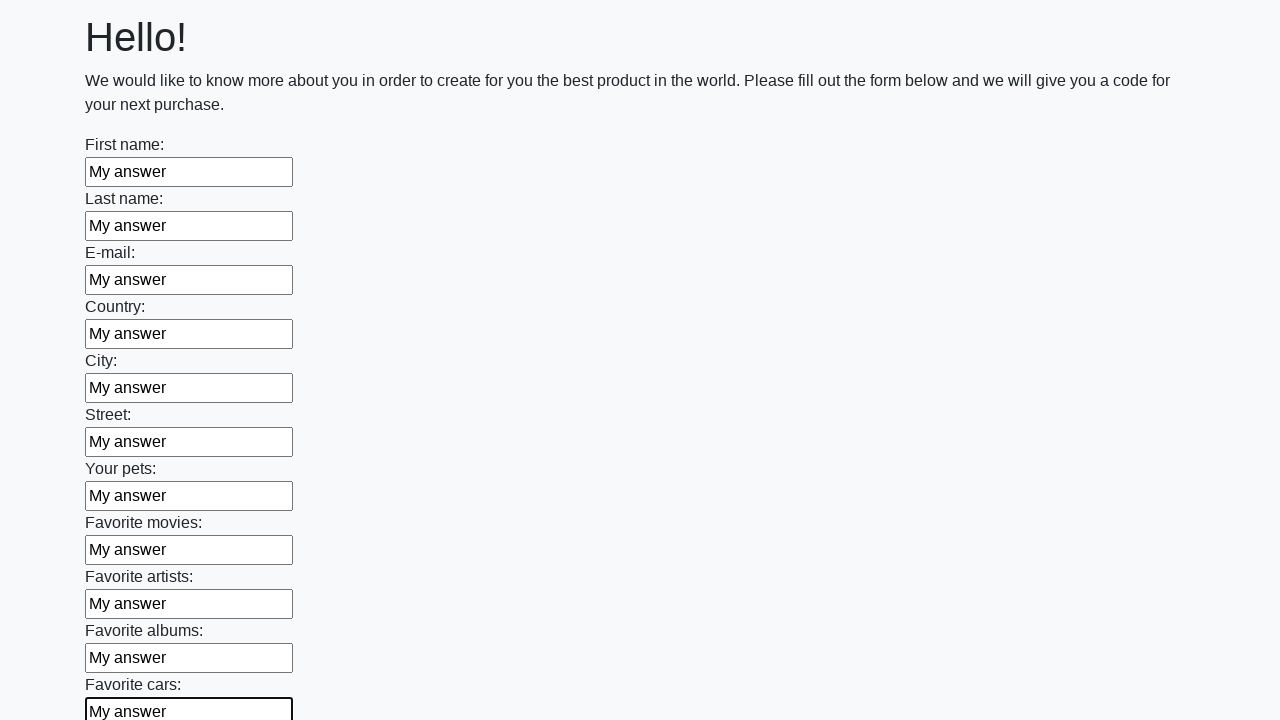

Filled an input field with 'My answer' on input >> nth=11
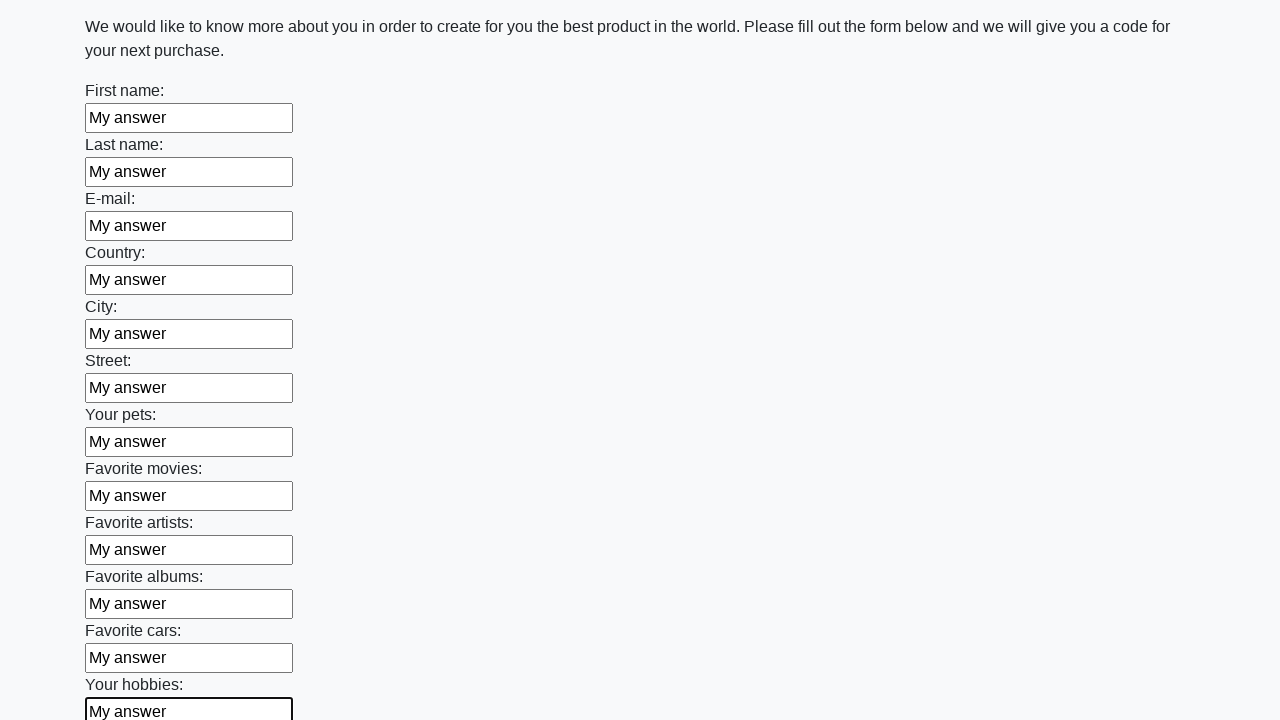

Filled an input field with 'My answer' on input >> nth=12
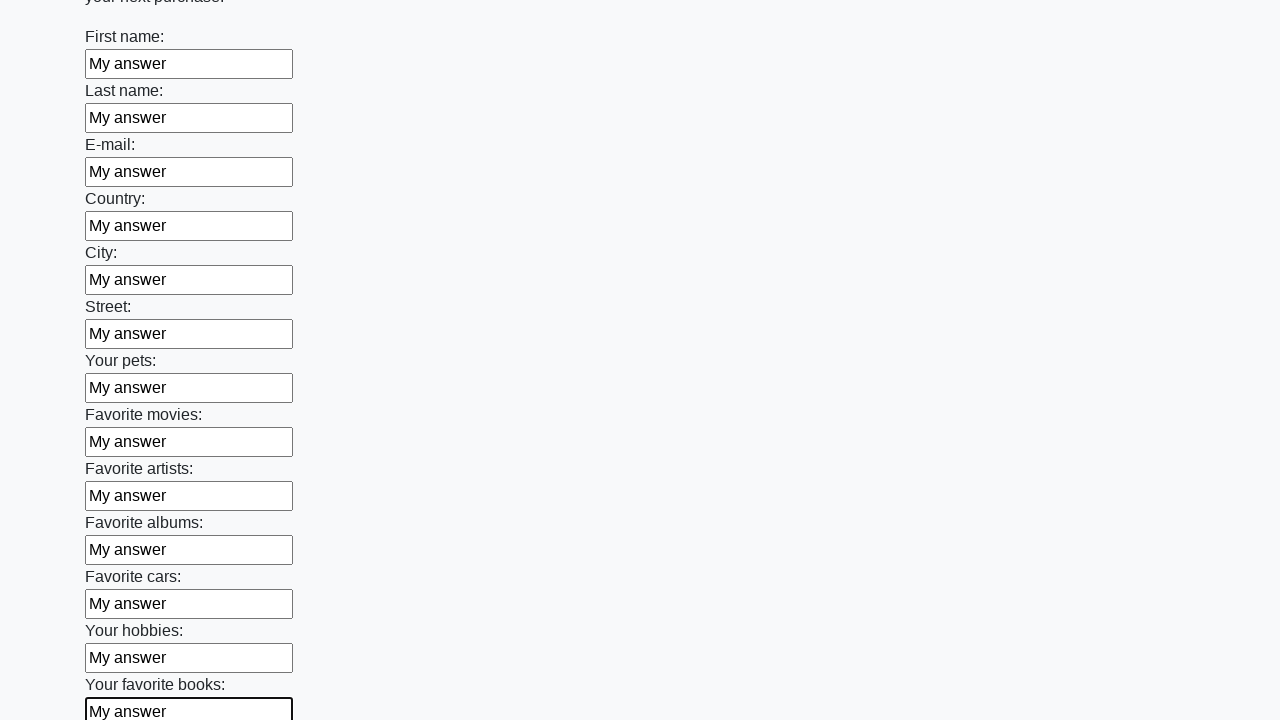

Filled an input field with 'My answer' on input >> nth=13
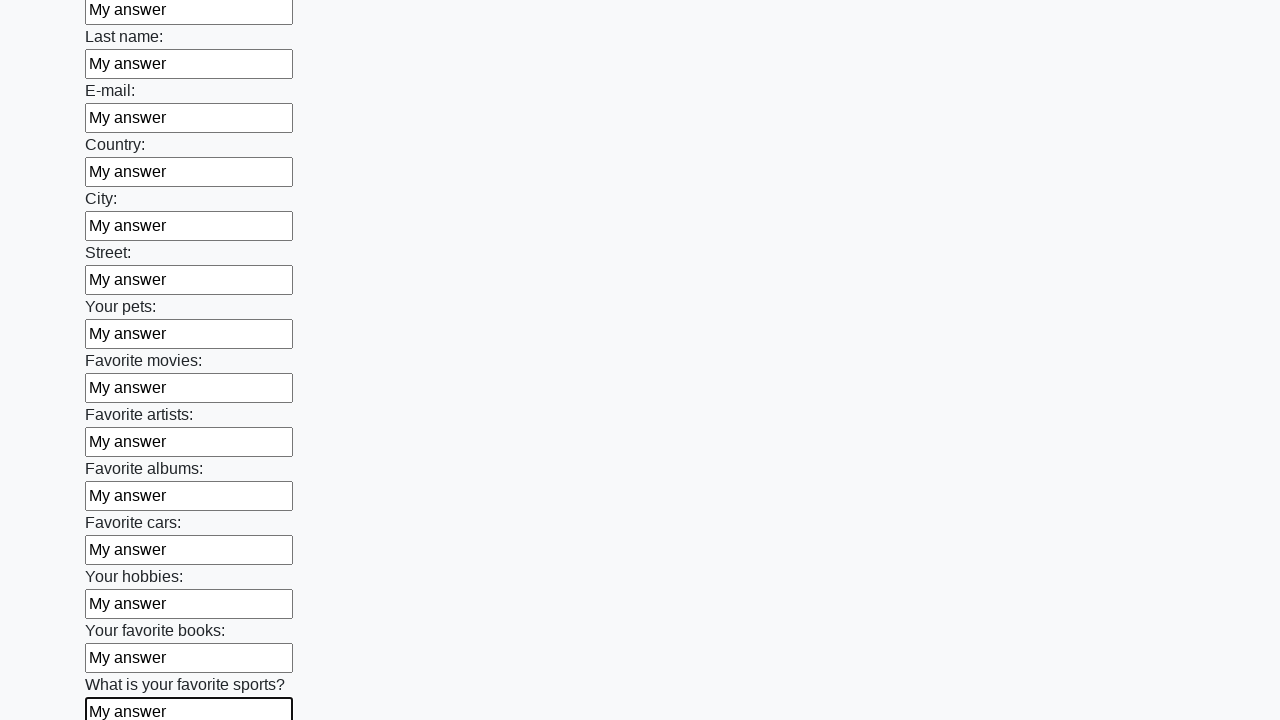

Filled an input field with 'My answer' on input >> nth=14
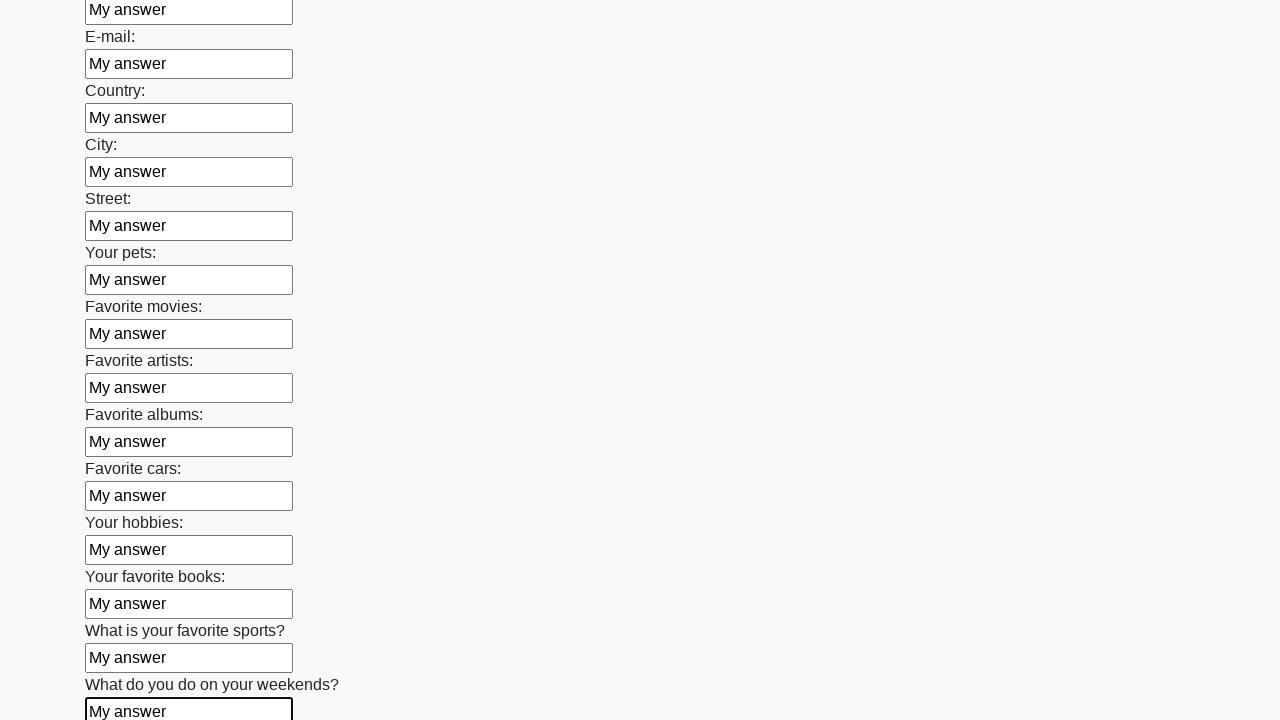

Filled an input field with 'My answer' on input >> nth=15
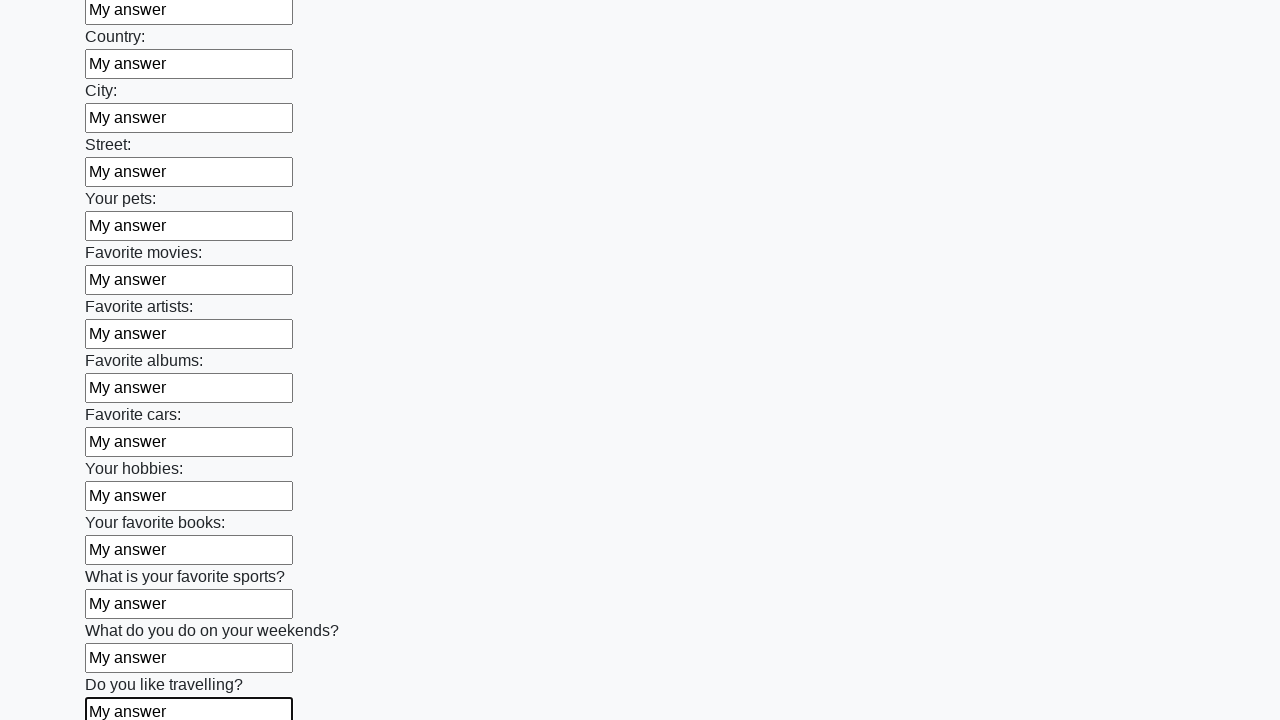

Filled an input field with 'My answer' on input >> nth=16
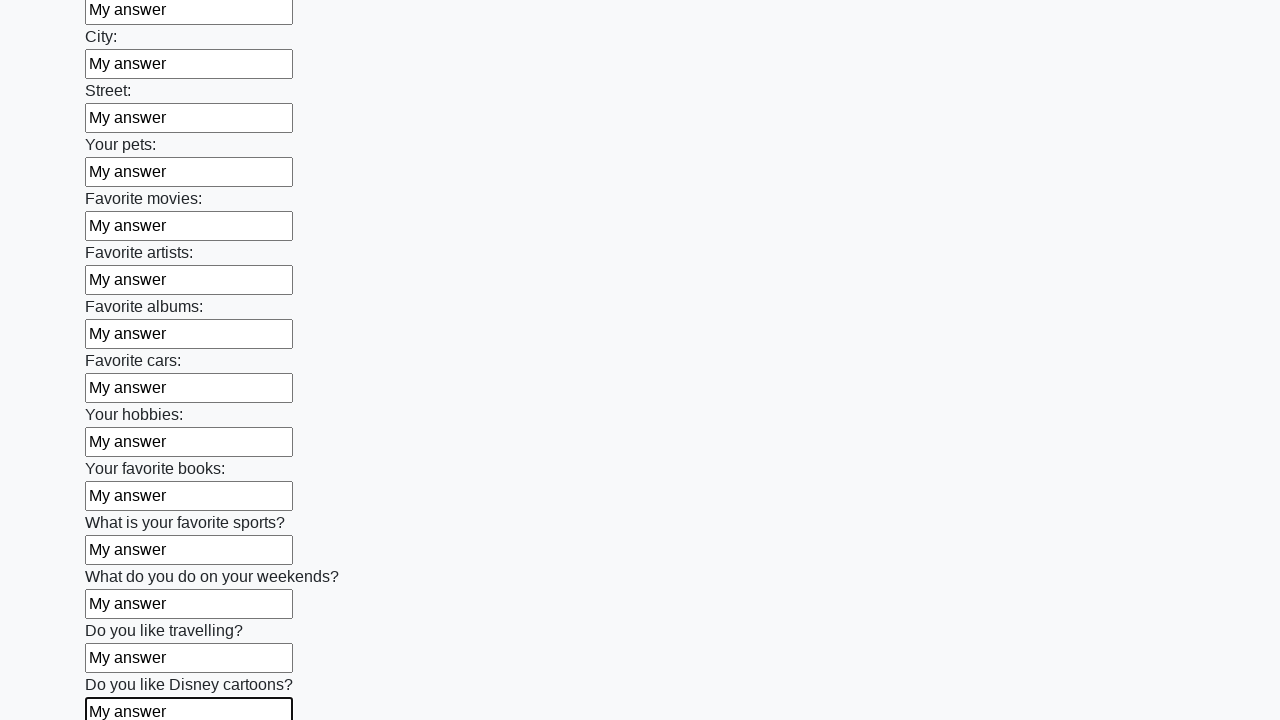

Filled an input field with 'My answer' on input >> nth=17
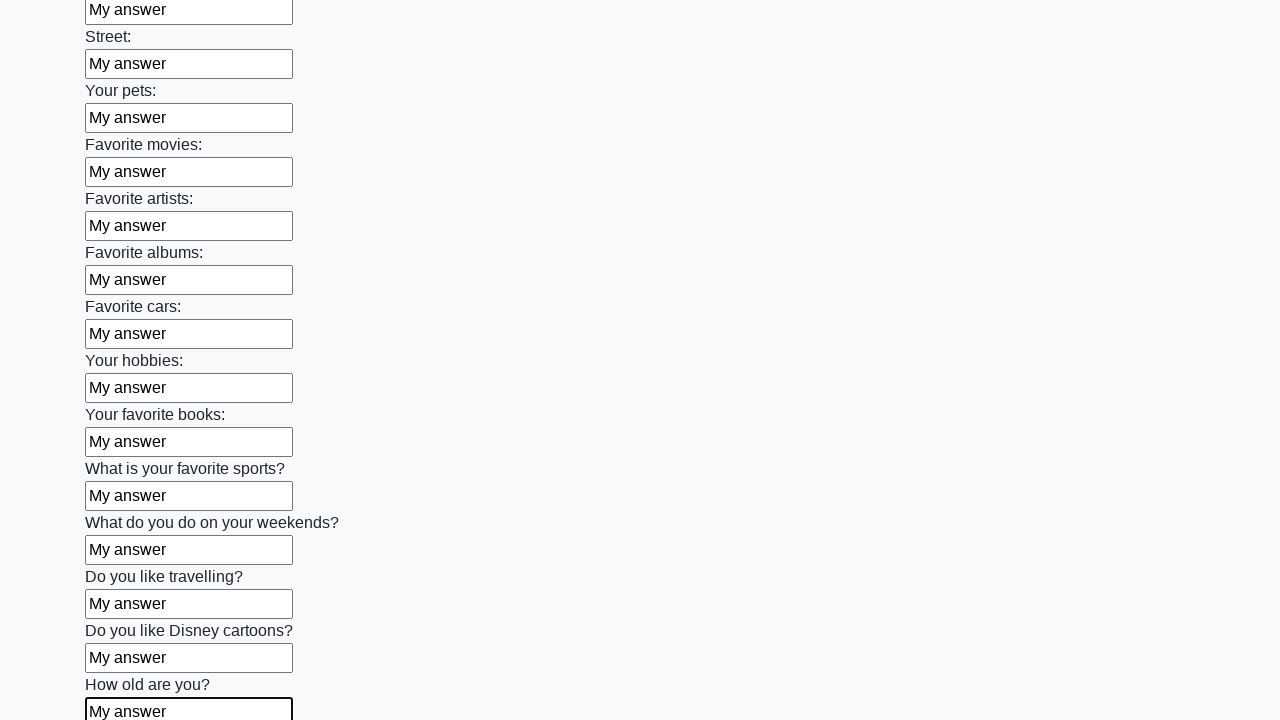

Filled an input field with 'My answer' on input >> nth=18
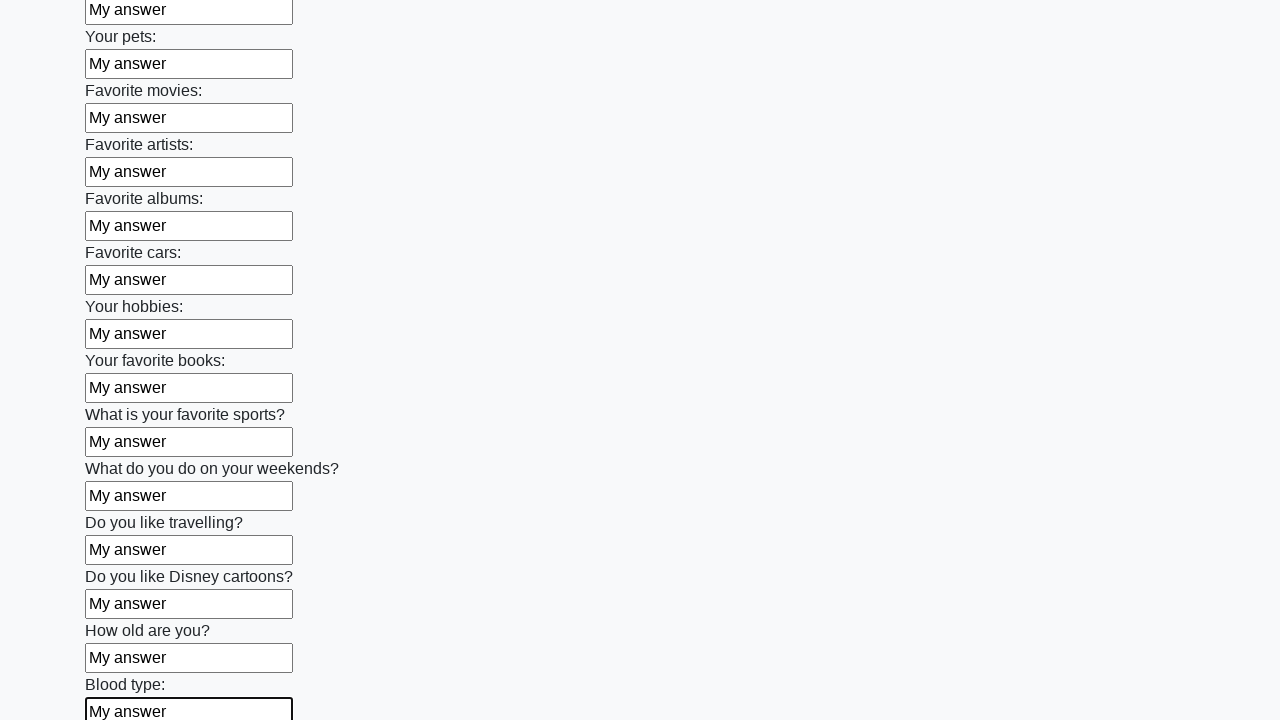

Filled an input field with 'My answer' on input >> nth=19
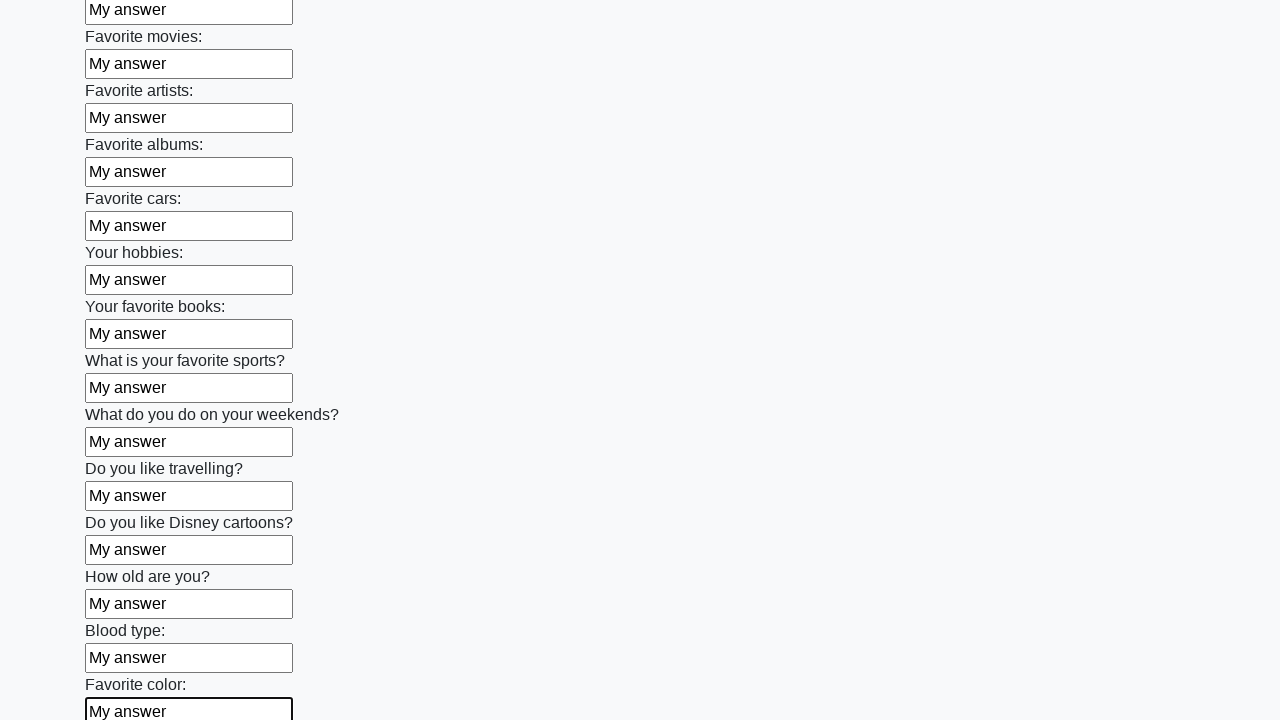

Filled an input field with 'My answer' on input >> nth=20
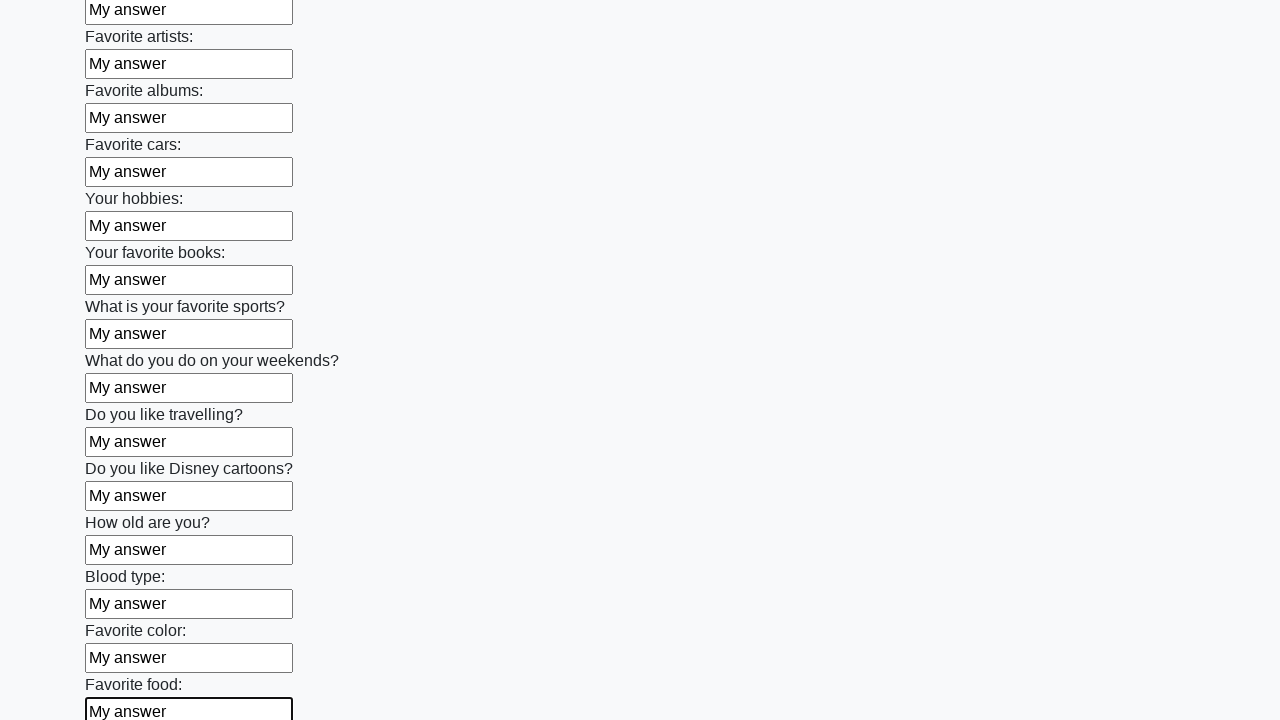

Filled an input field with 'My answer' on input >> nth=21
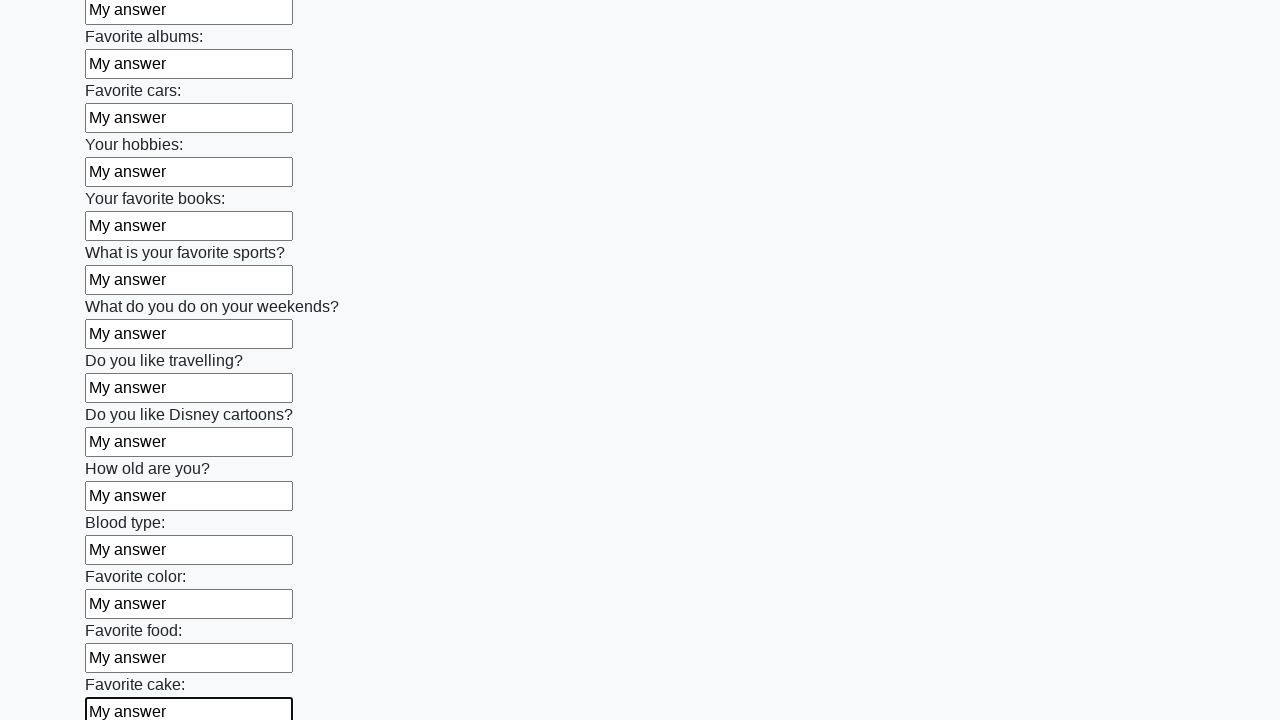

Filled an input field with 'My answer' on input >> nth=22
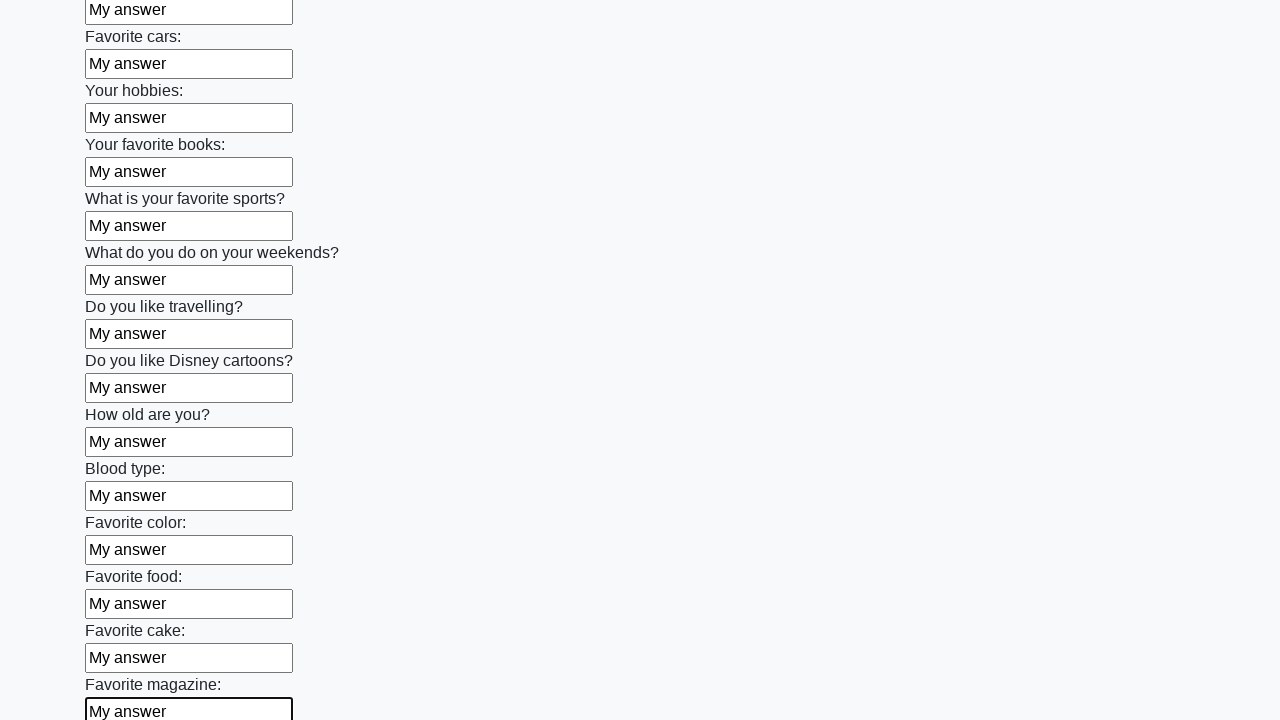

Filled an input field with 'My answer' on input >> nth=23
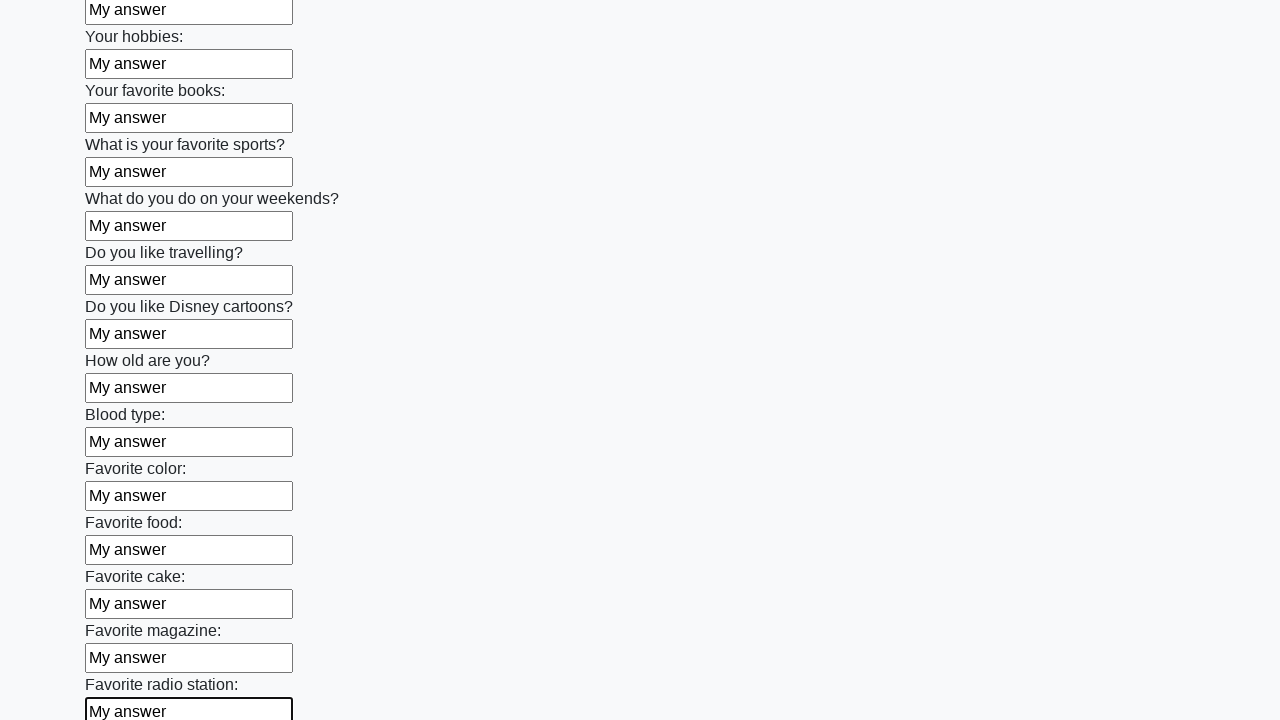

Filled an input field with 'My answer' on input >> nth=24
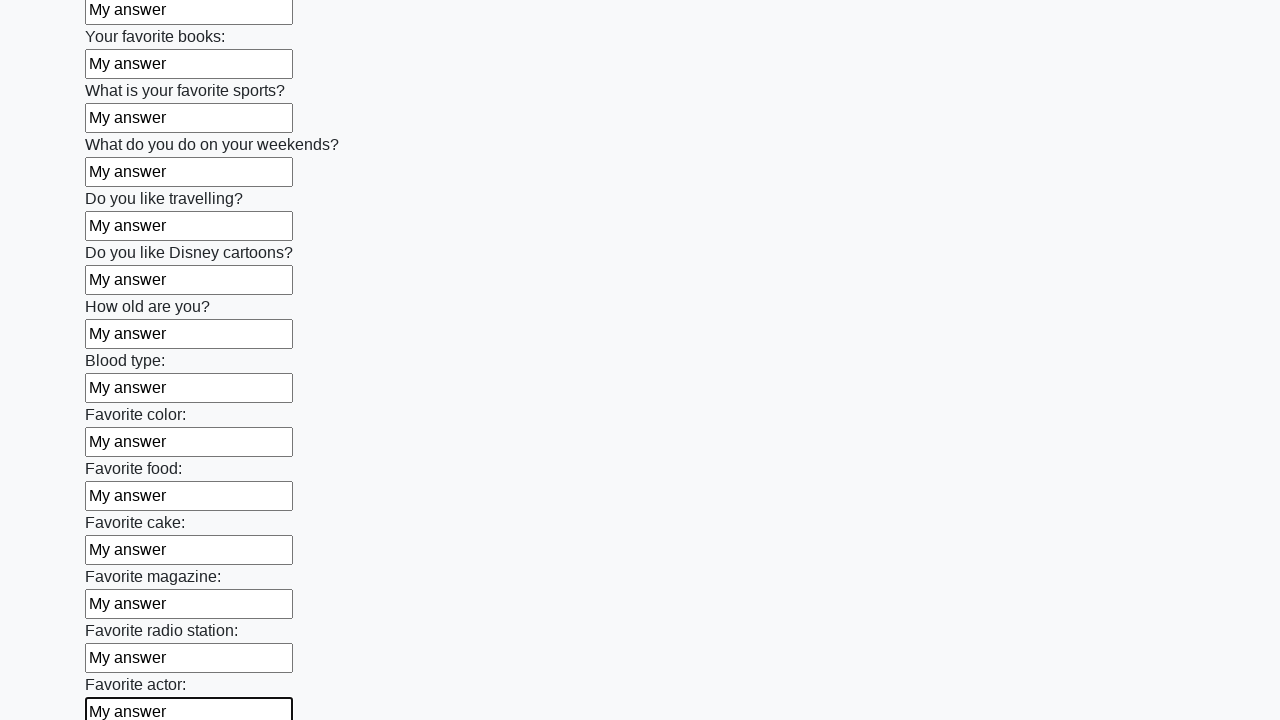

Filled an input field with 'My answer' on input >> nth=25
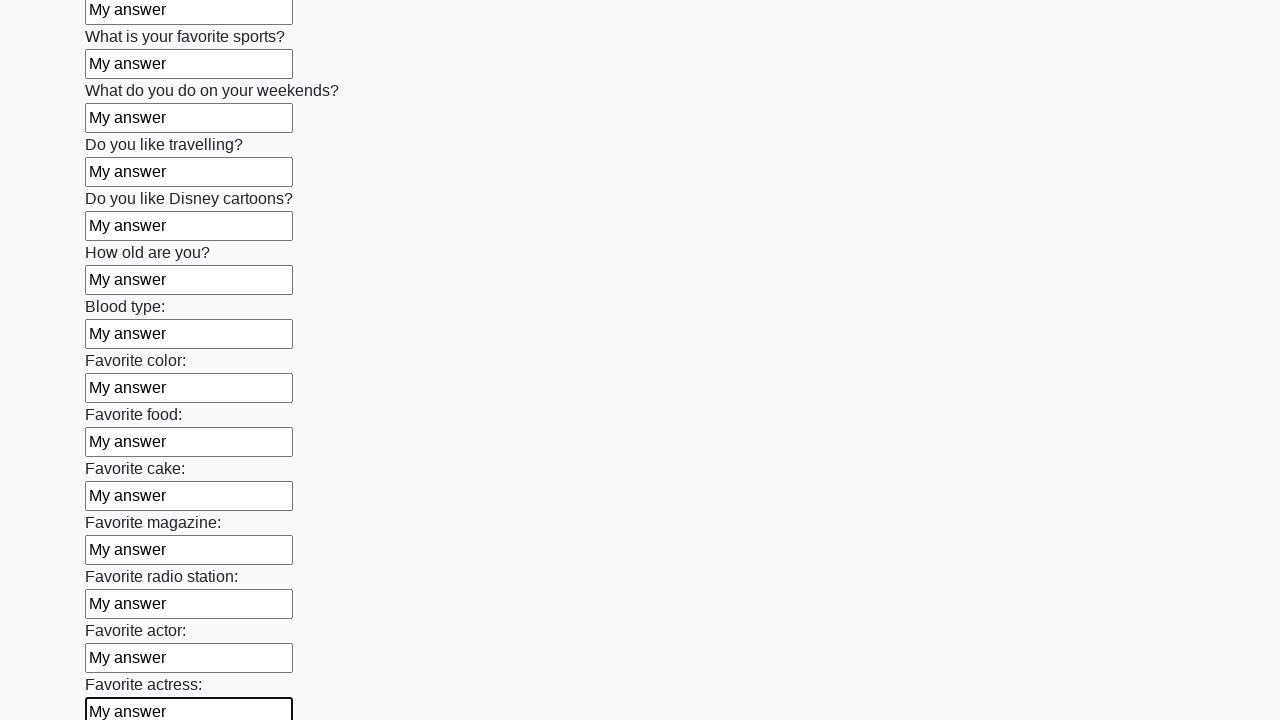

Filled an input field with 'My answer' on input >> nth=26
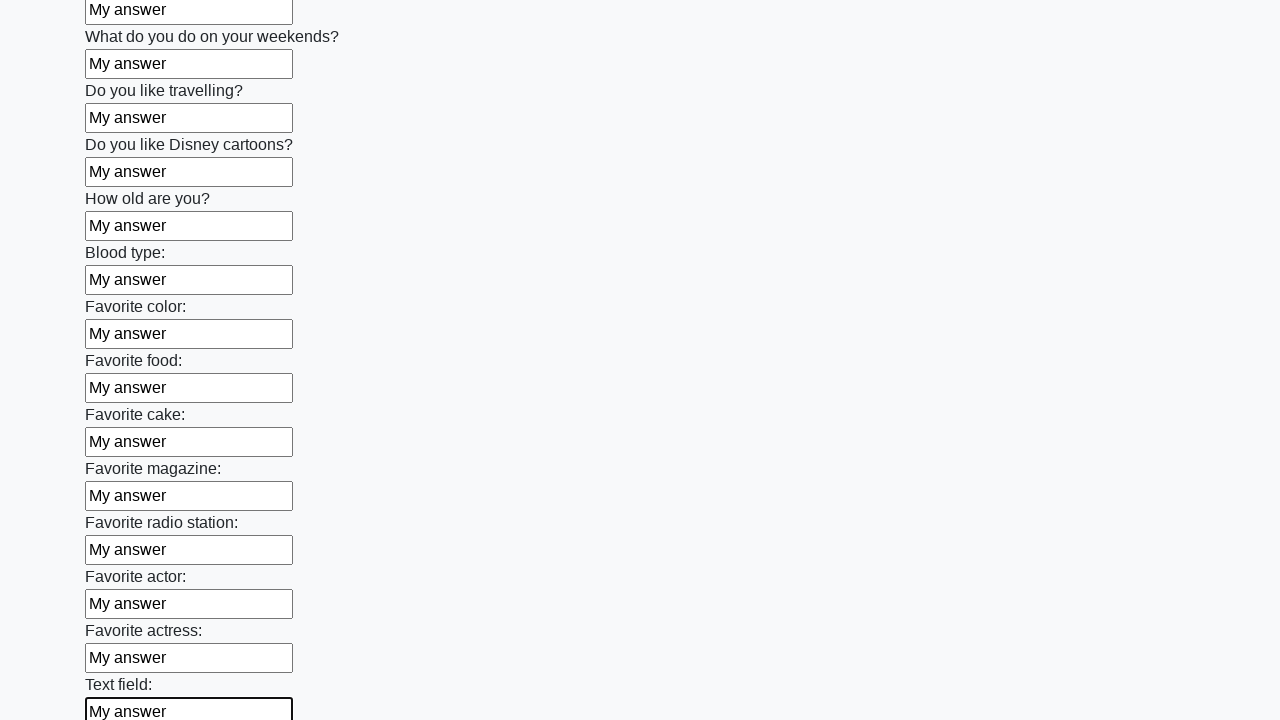

Filled an input field with 'My answer' on input >> nth=27
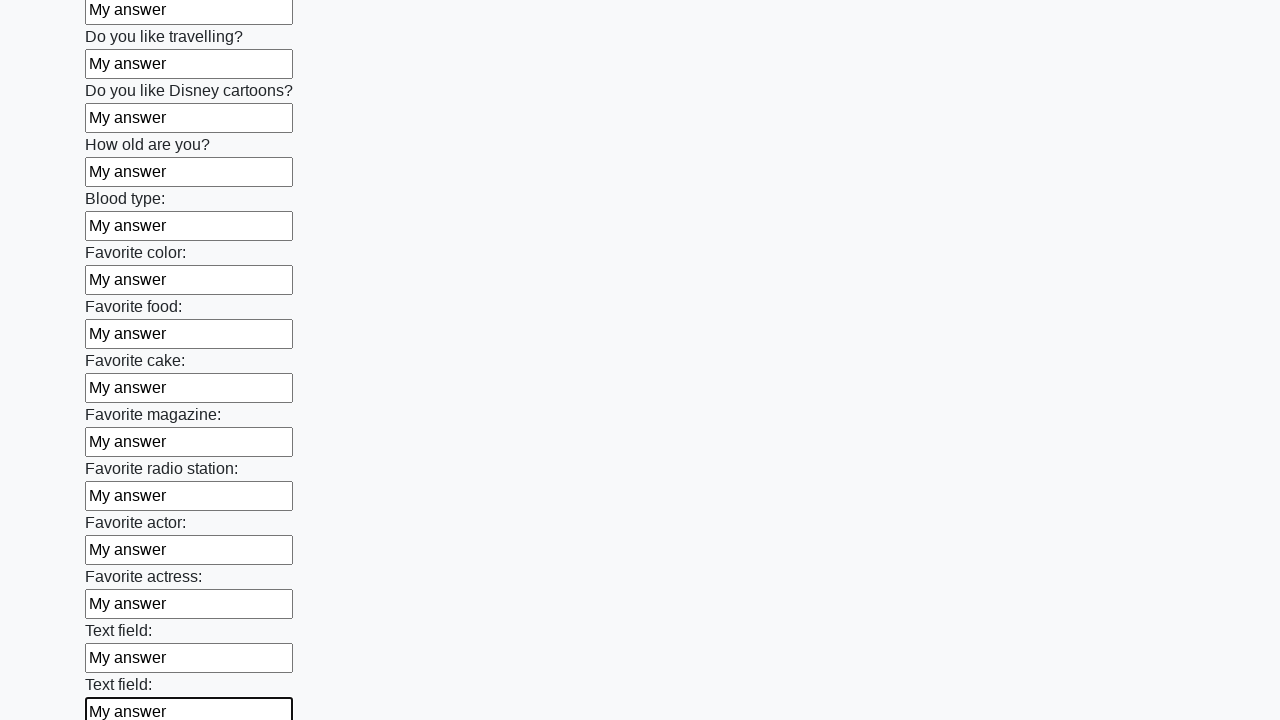

Filled an input field with 'My answer' on input >> nth=28
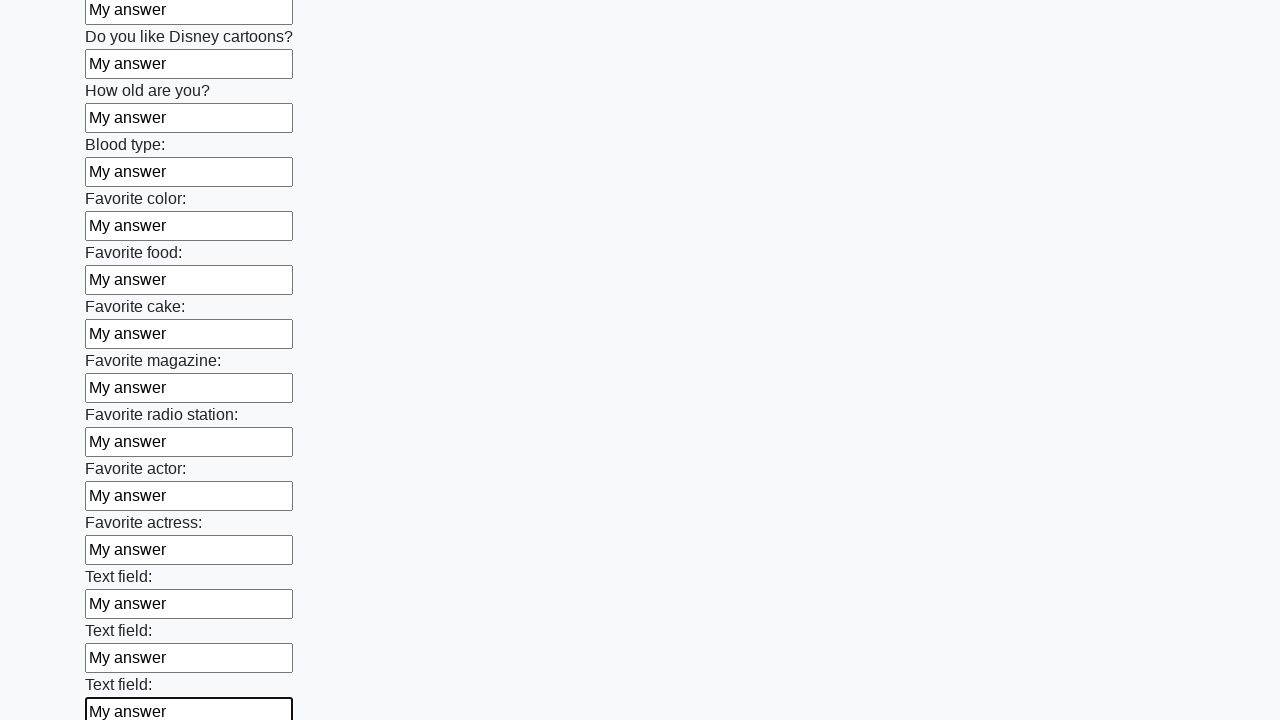

Filled an input field with 'My answer' on input >> nth=29
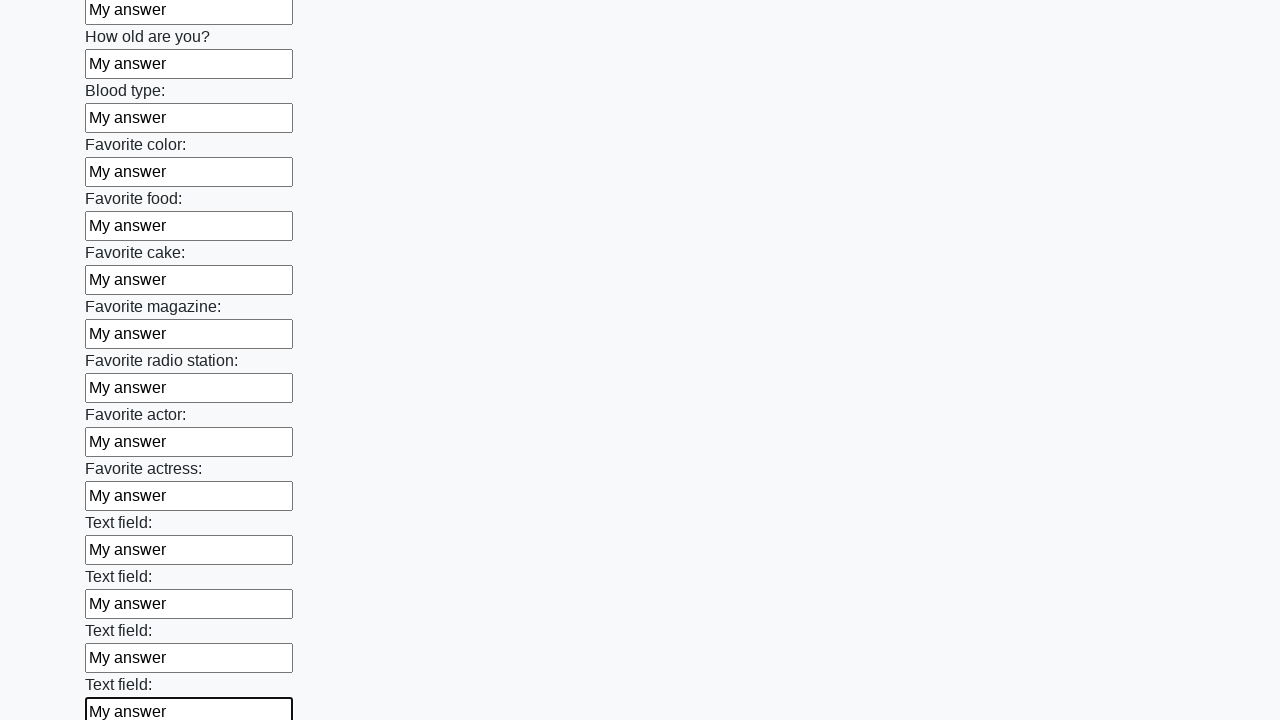

Filled an input field with 'My answer' on input >> nth=30
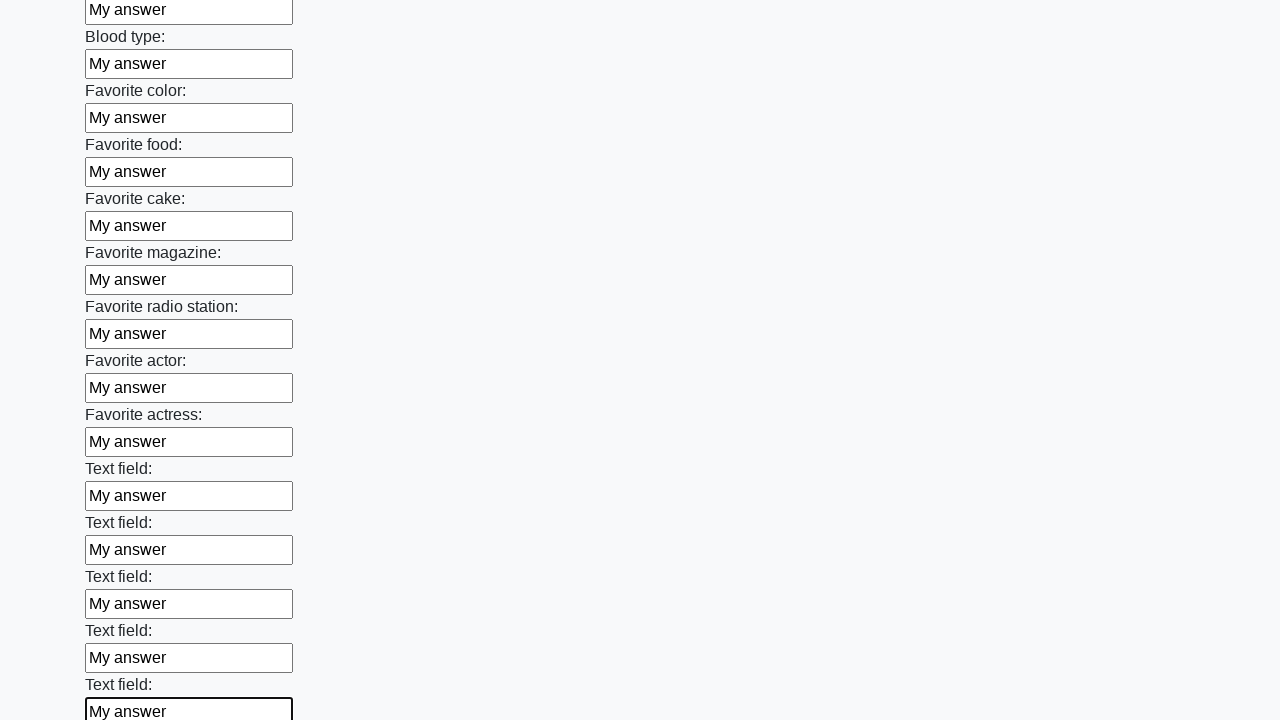

Filled an input field with 'My answer' on input >> nth=31
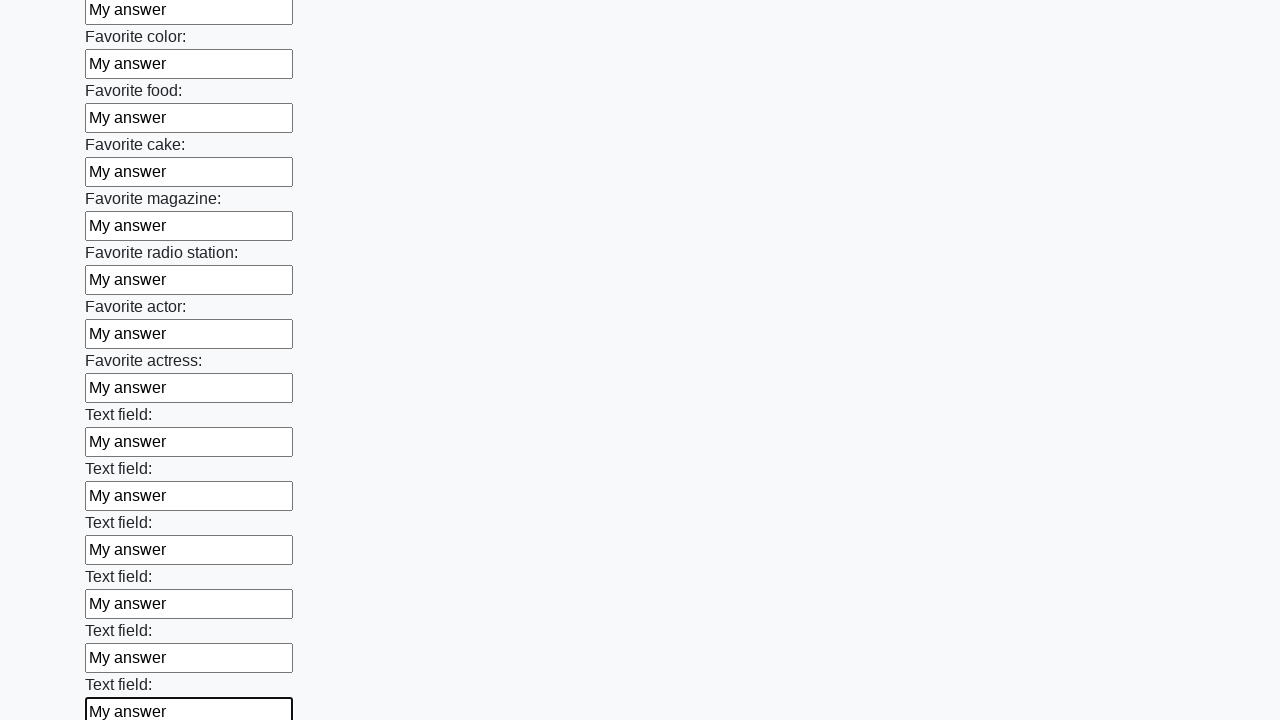

Filled an input field with 'My answer' on input >> nth=32
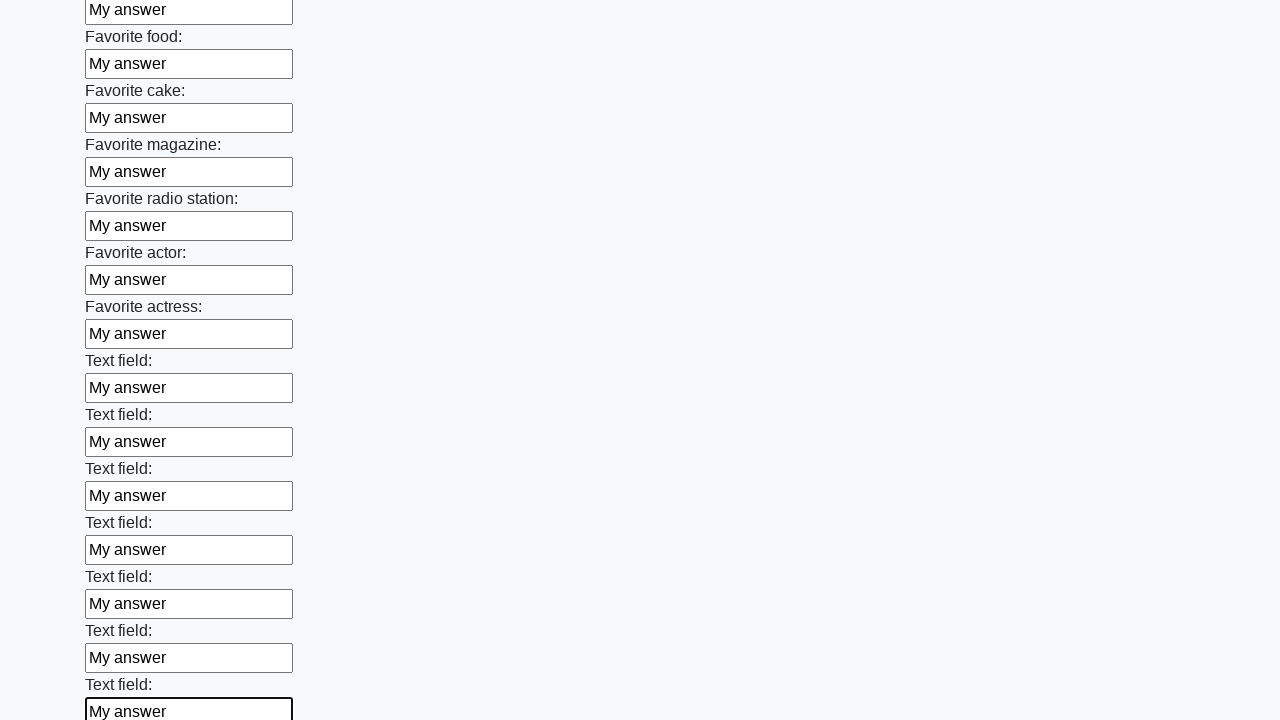

Filled an input field with 'My answer' on input >> nth=33
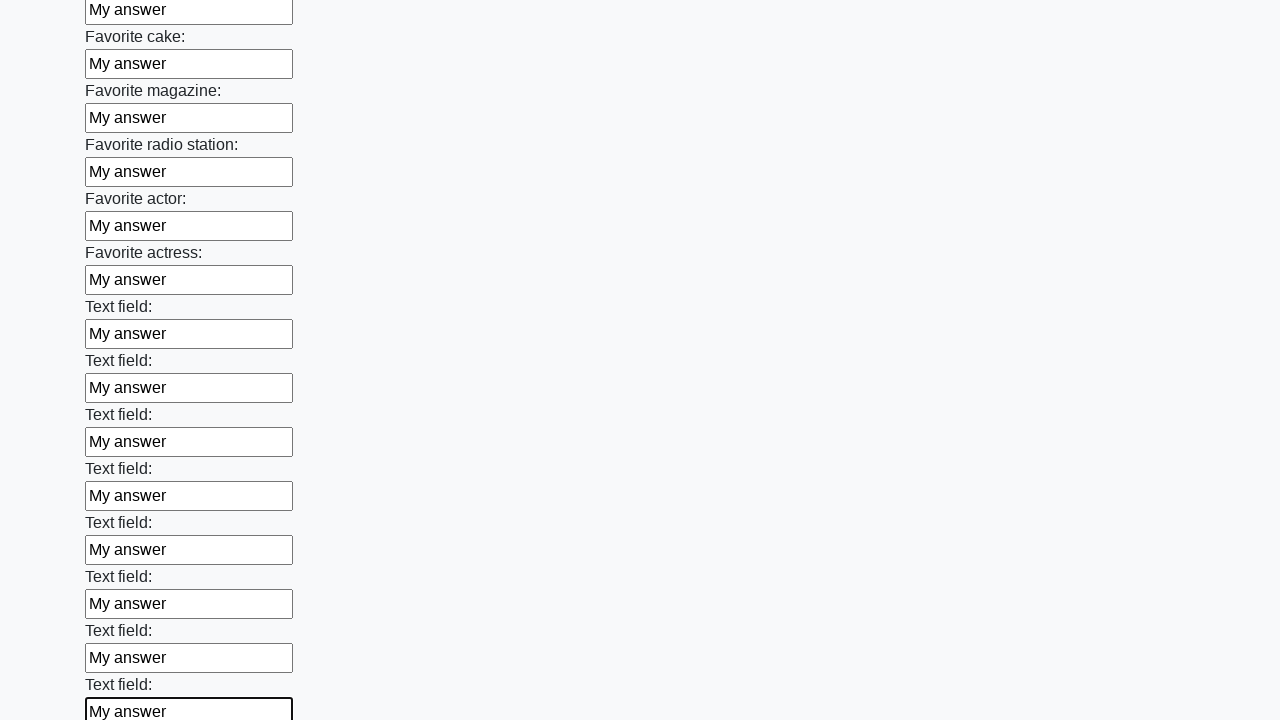

Filled an input field with 'My answer' on input >> nth=34
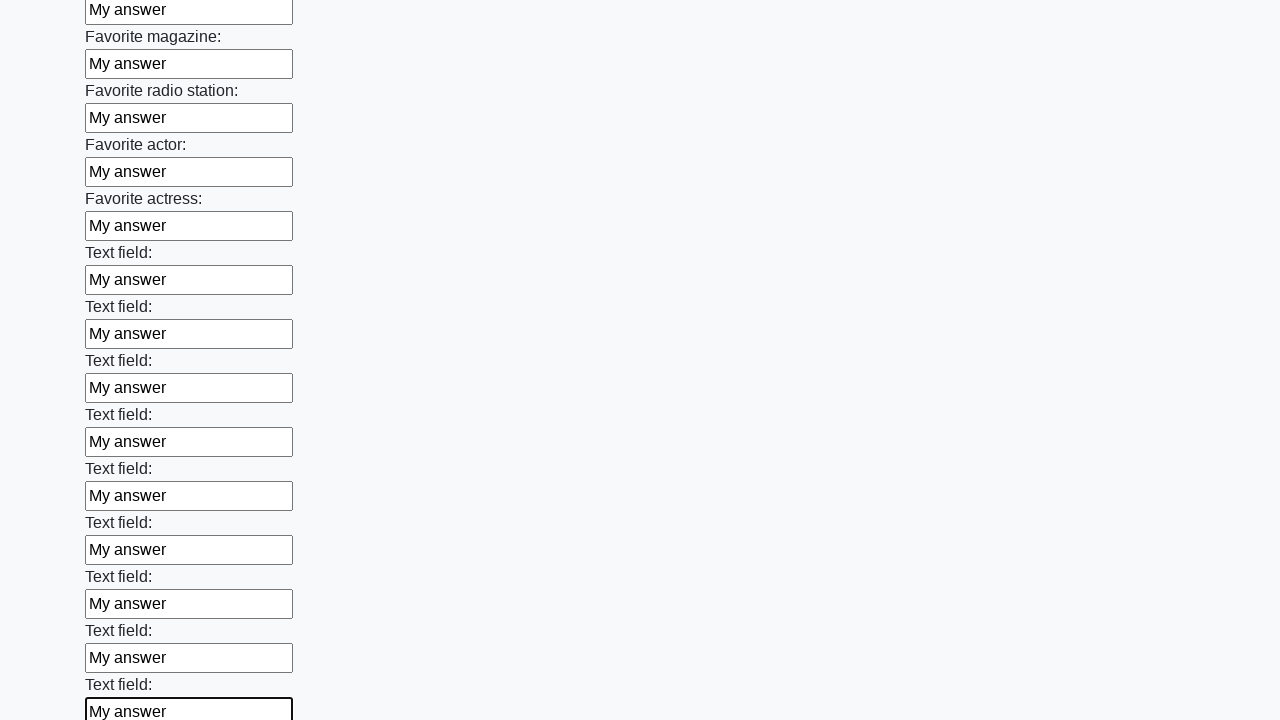

Filled an input field with 'My answer' on input >> nth=35
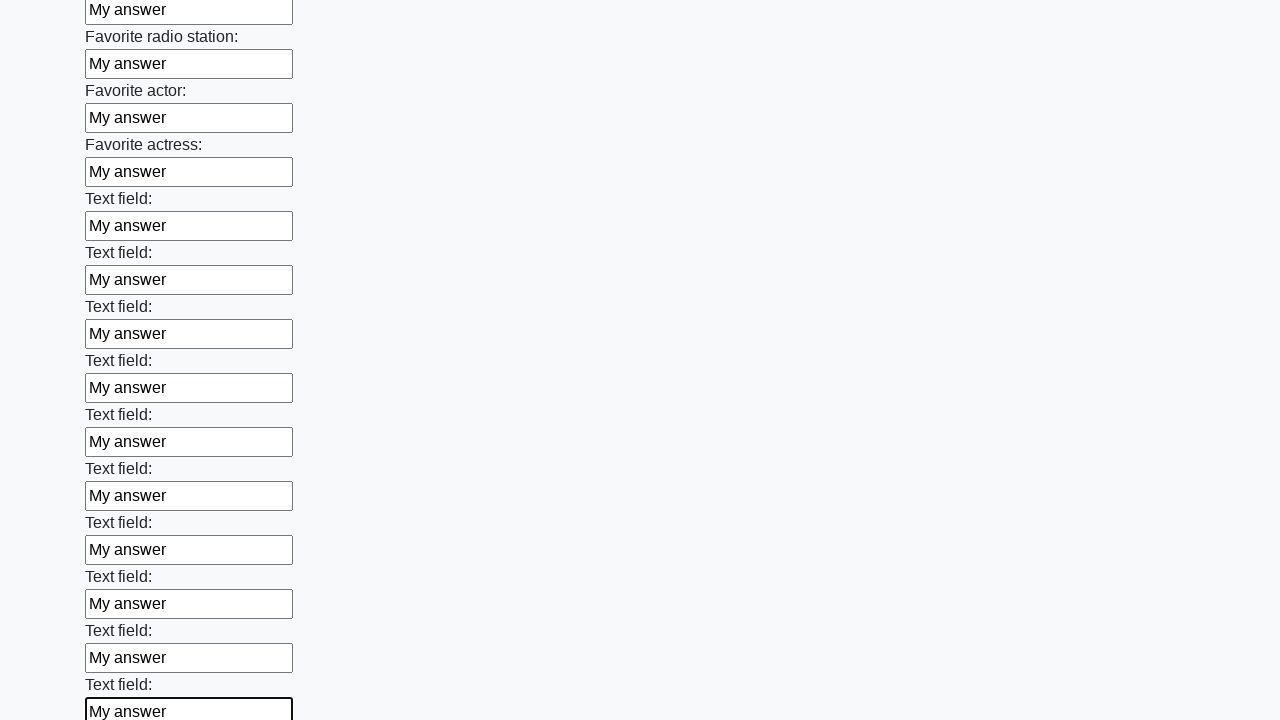

Filled an input field with 'My answer' on input >> nth=36
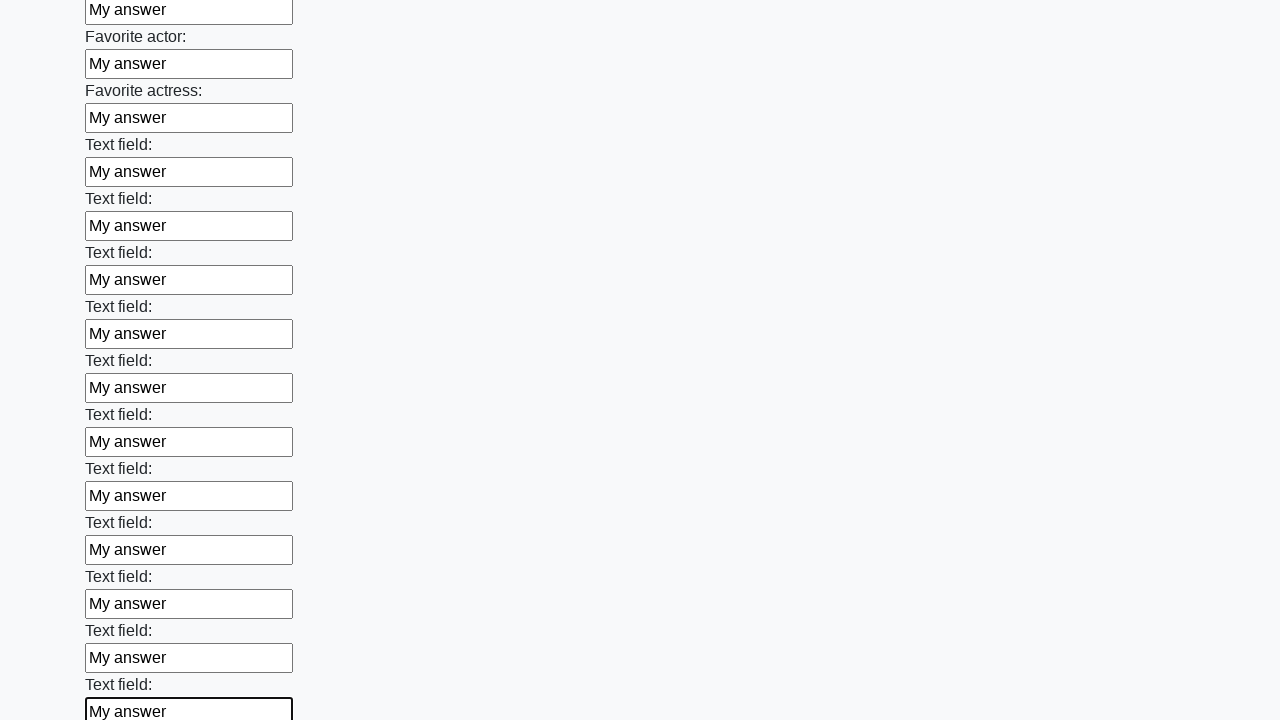

Filled an input field with 'My answer' on input >> nth=37
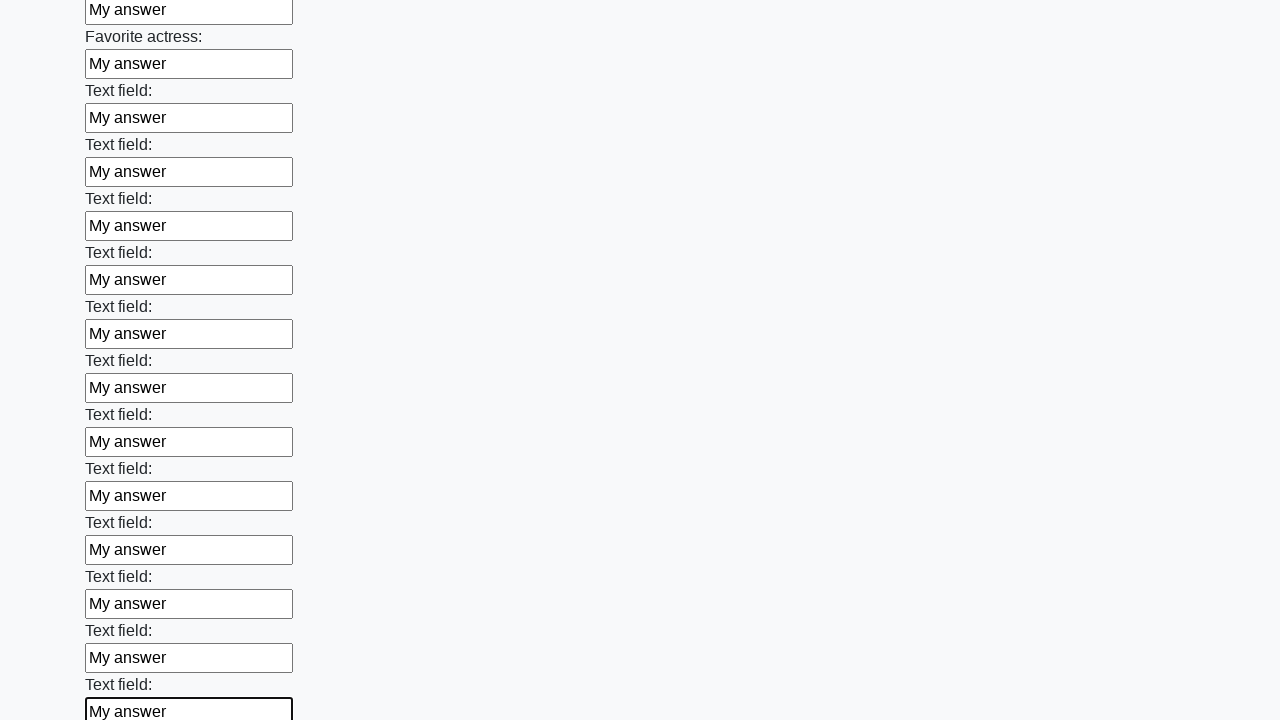

Filled an input field with 'My answer' on input >> nth=38
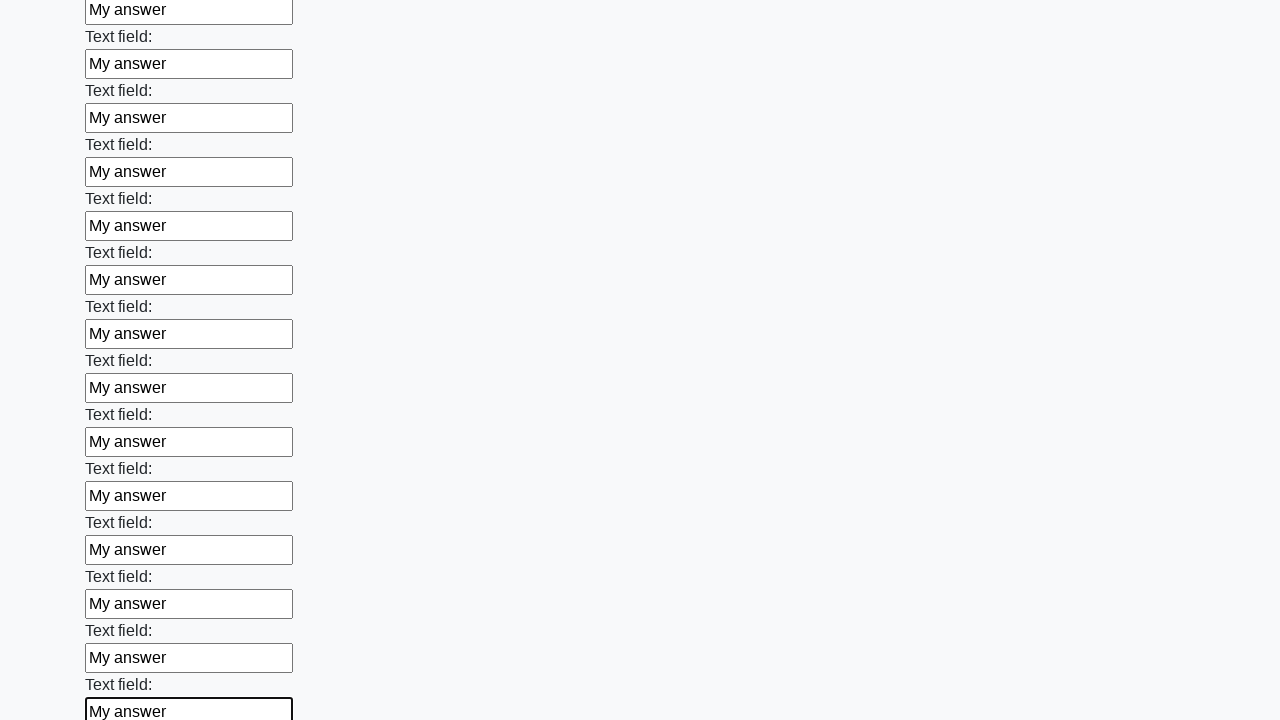

Filled an input field with 'My answer' on input >> nth=39
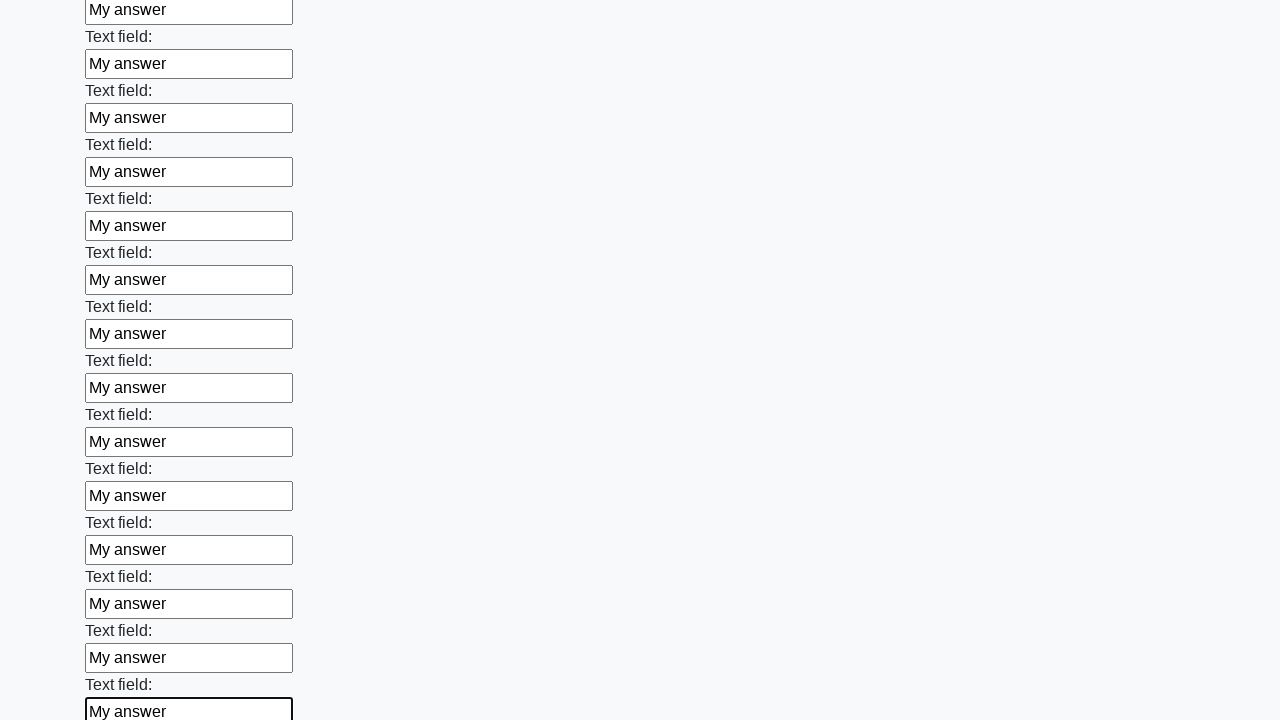

Filled an input field with 'My answer' on input >> nth=40
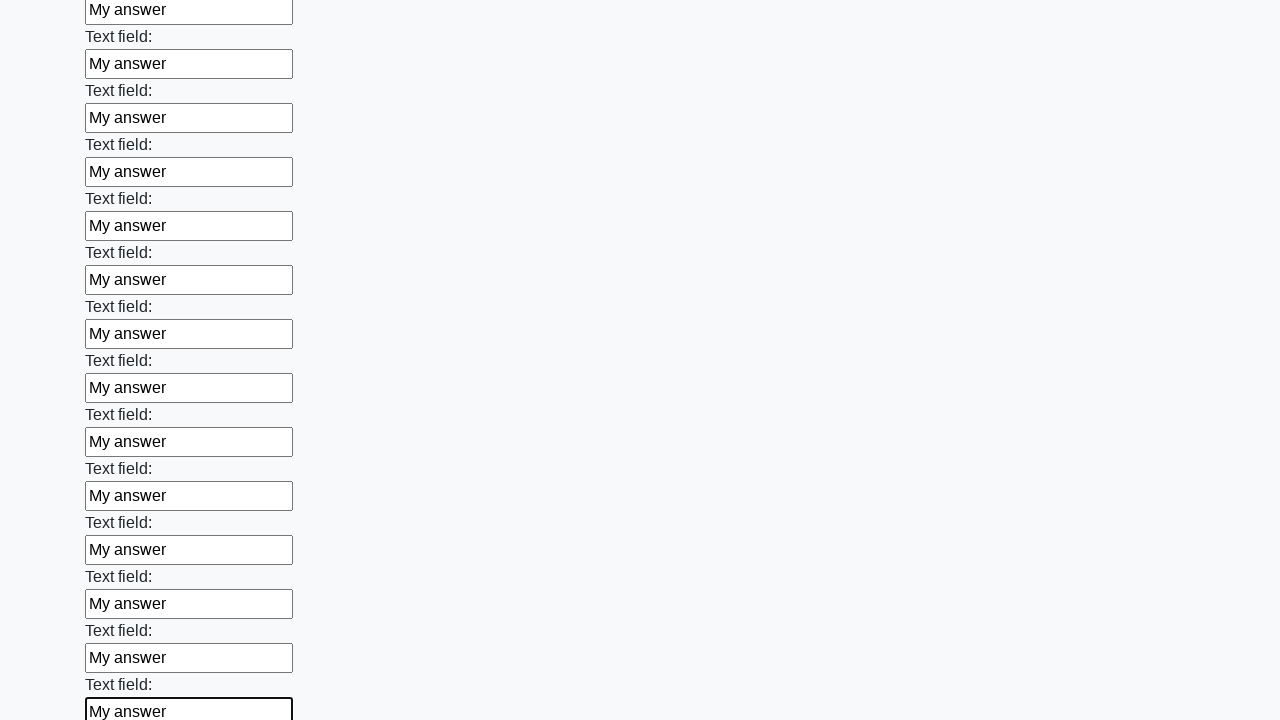

Filled an input field with 'My answer' on input >> nth=41
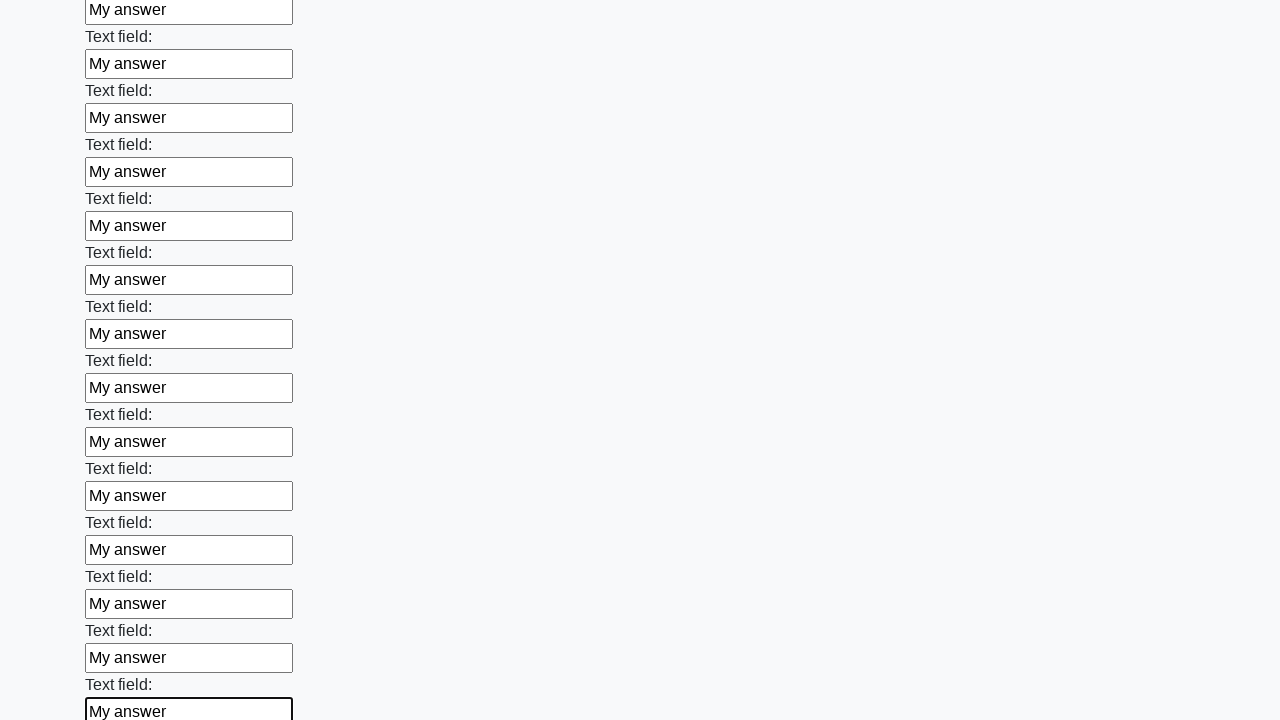

Filled an input field with 'My answer' on input >> nth=42
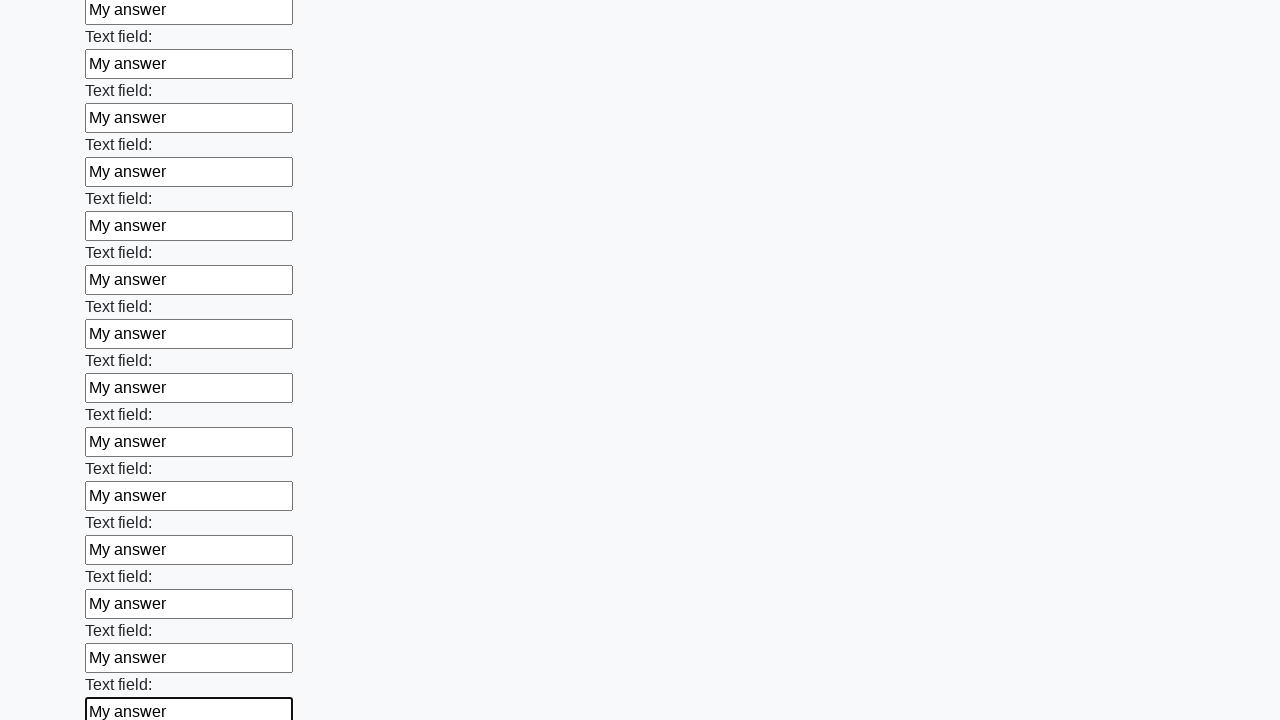

Filled an input field with 'My answer' on input >> nth=43
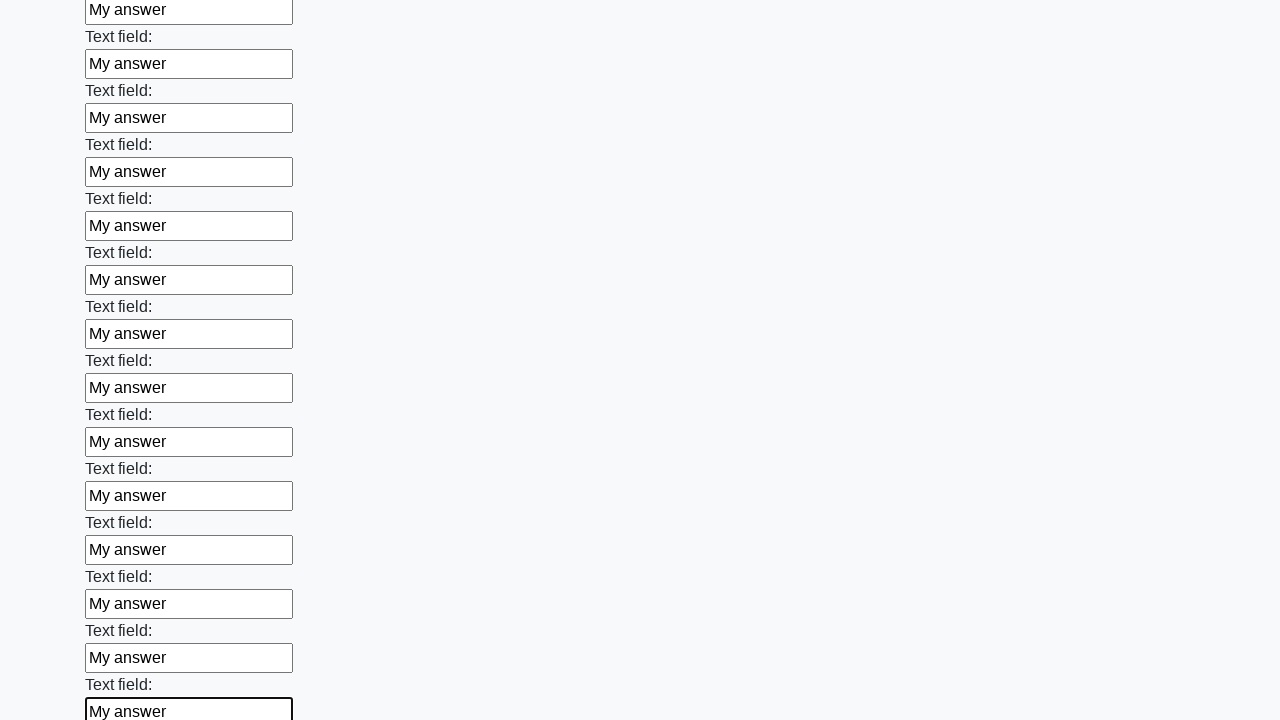

Filled an input field with 'My answer' on input >> nth=44
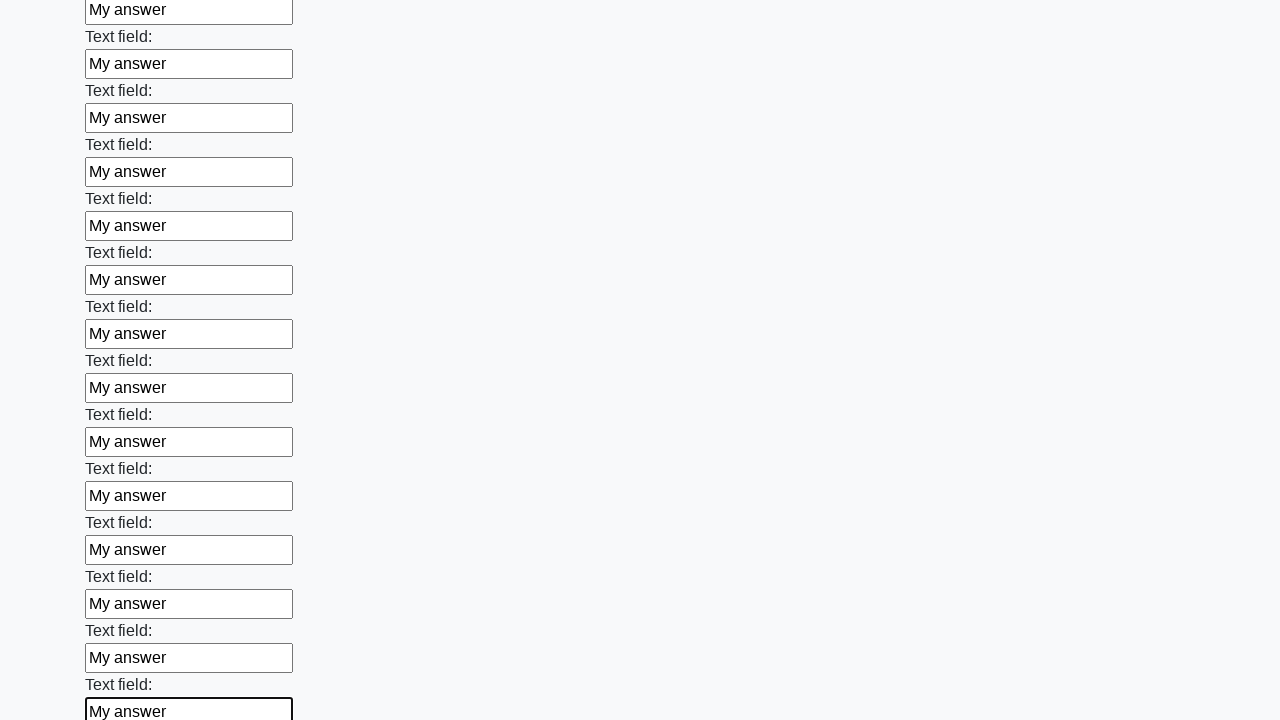

Filled an input field with 'My answer' on input >> nth=45
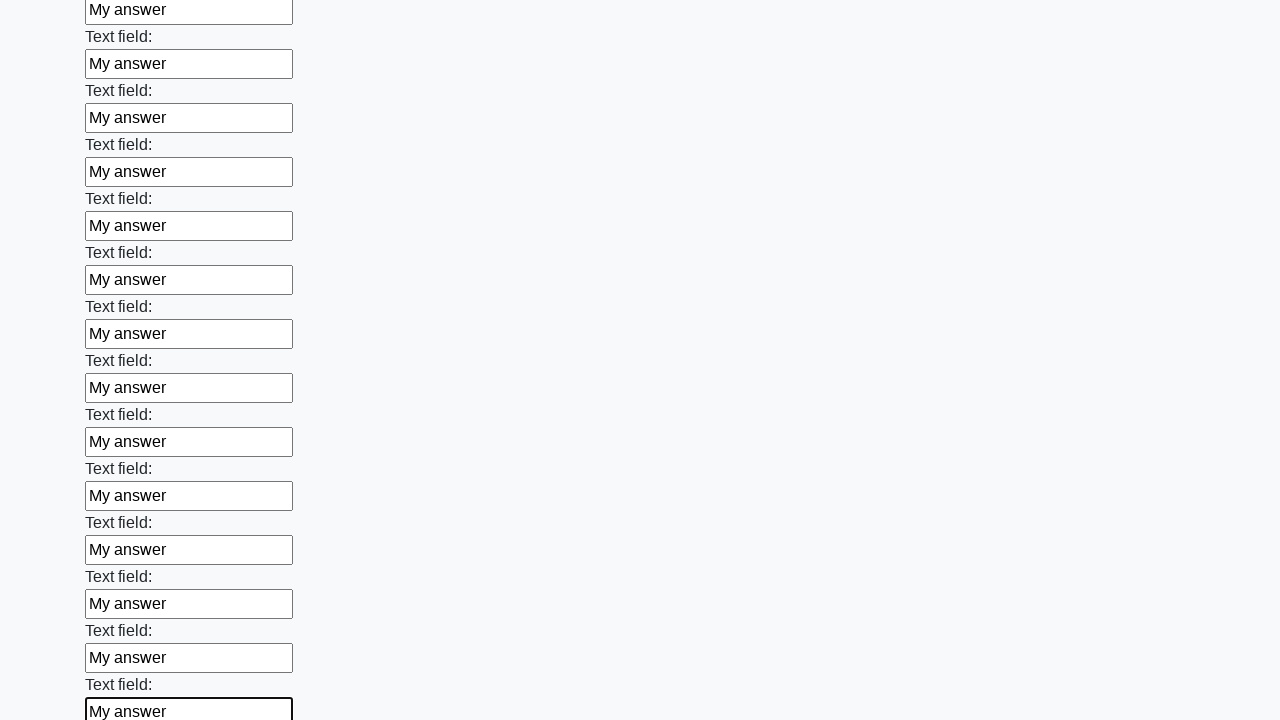

Filled an input field with 'My answer' on input >> nth=46
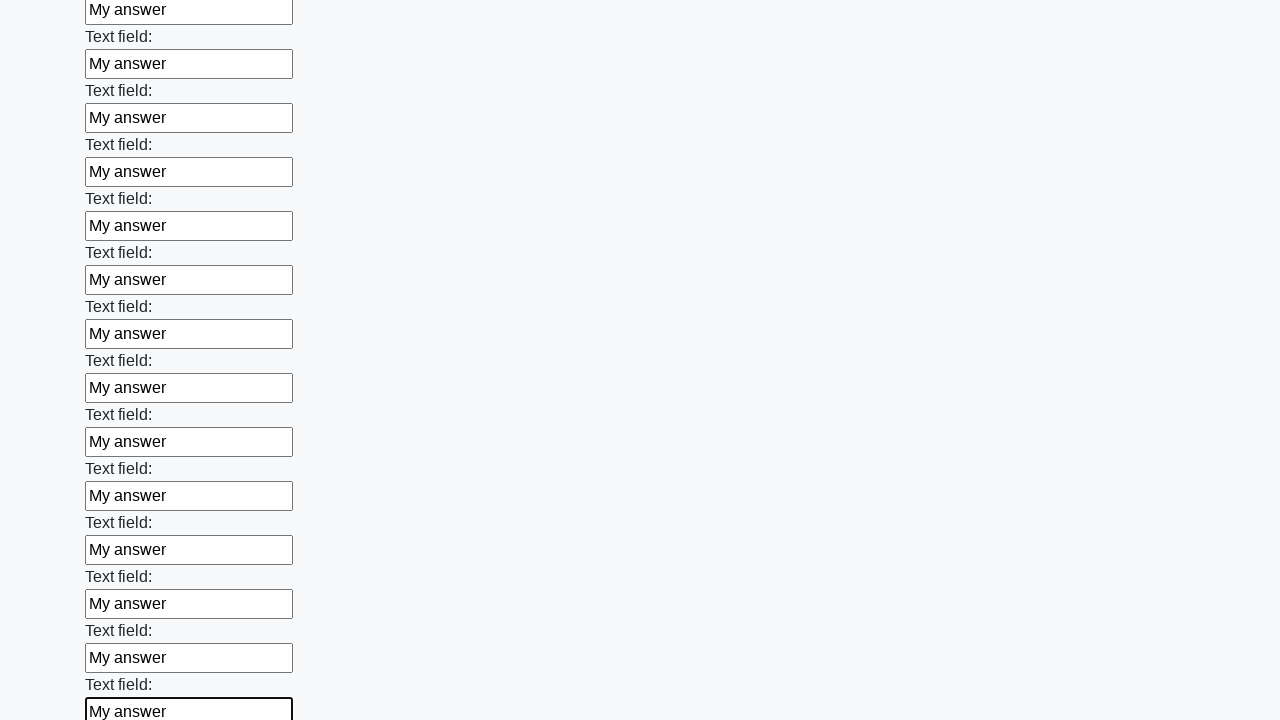

Filled an input field with 'My answer' on input >> nth=47
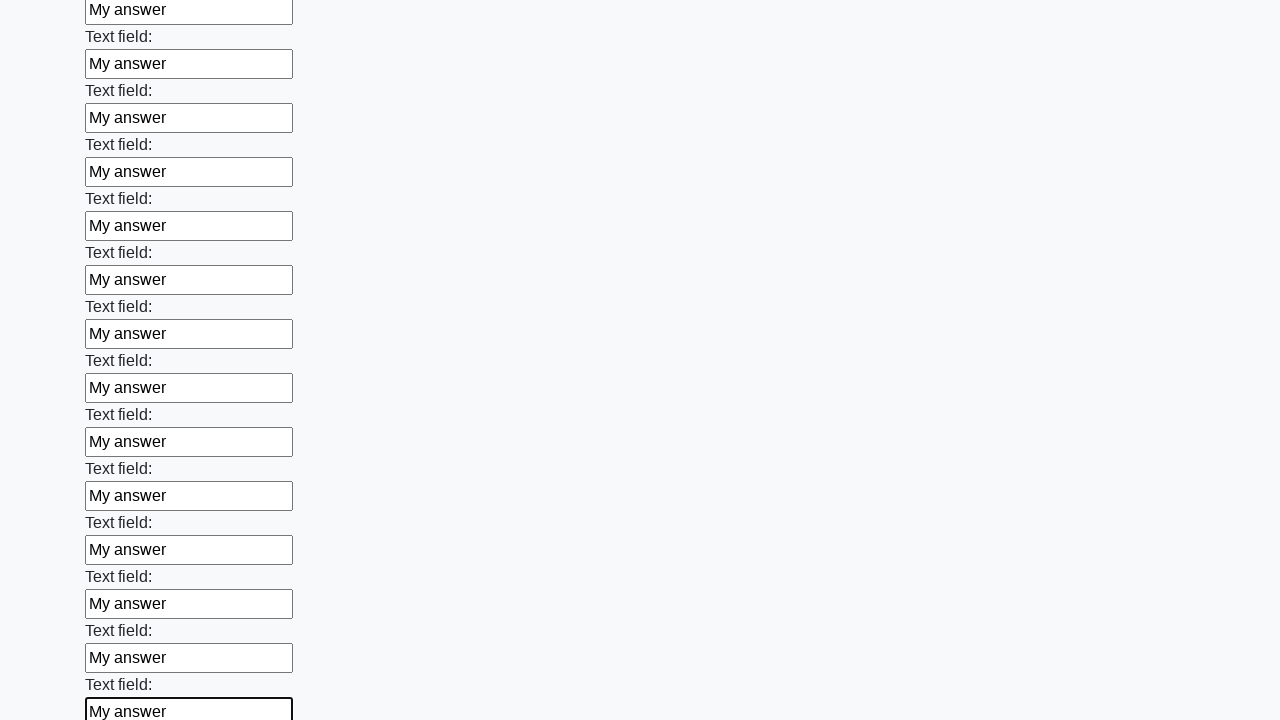

Filled an input field with 'My answer' on input >> nth=48
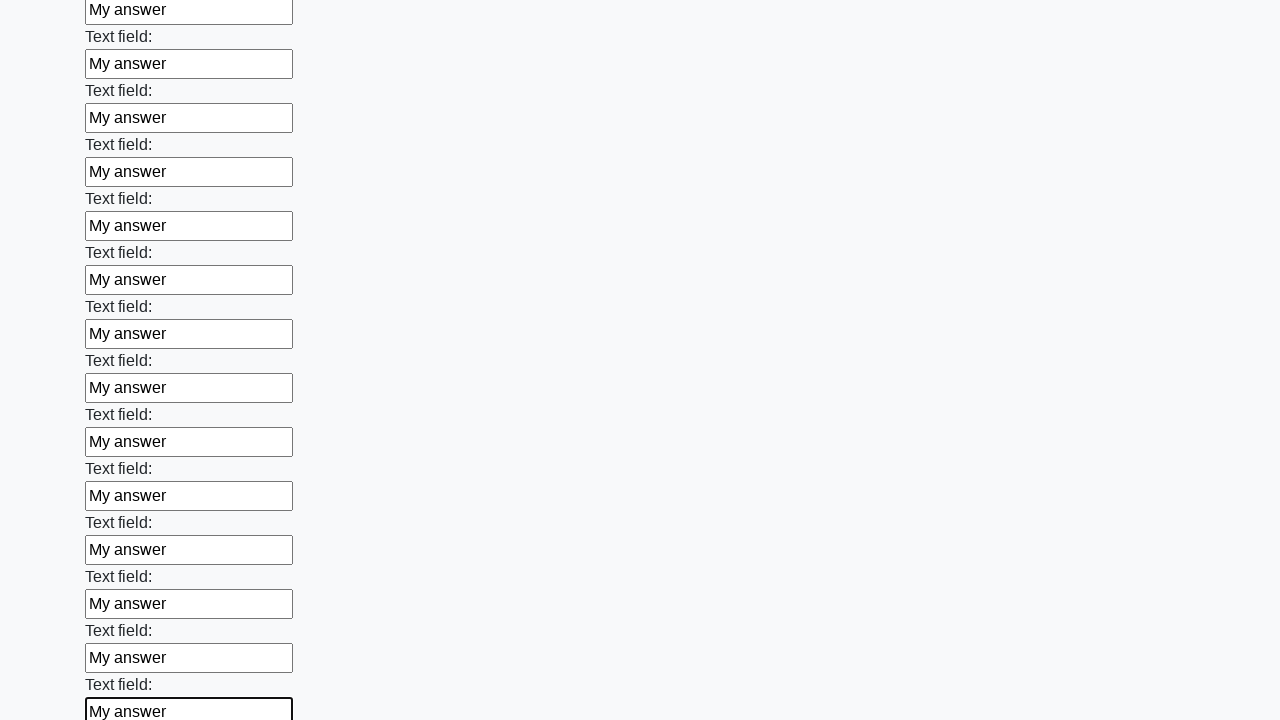

Filled an input field with 'My answer' on input >> nth=49
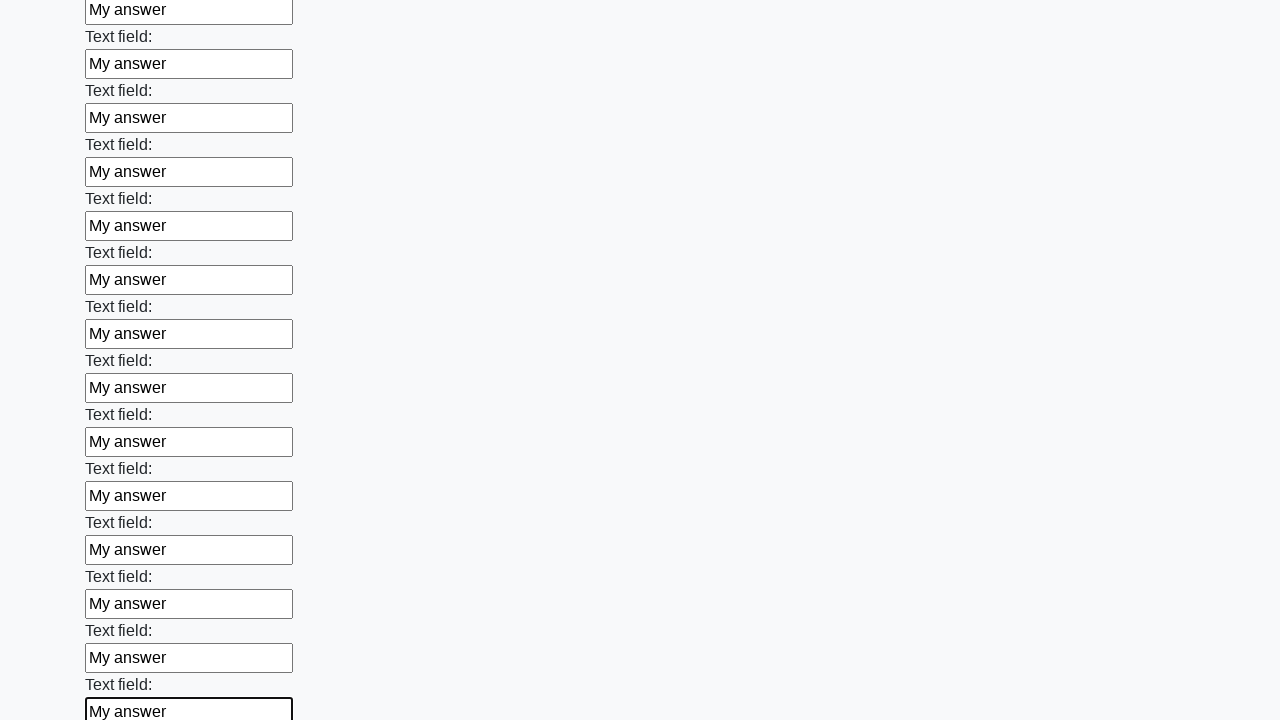

Filled an input field with 'My answer' on input >> nth=50
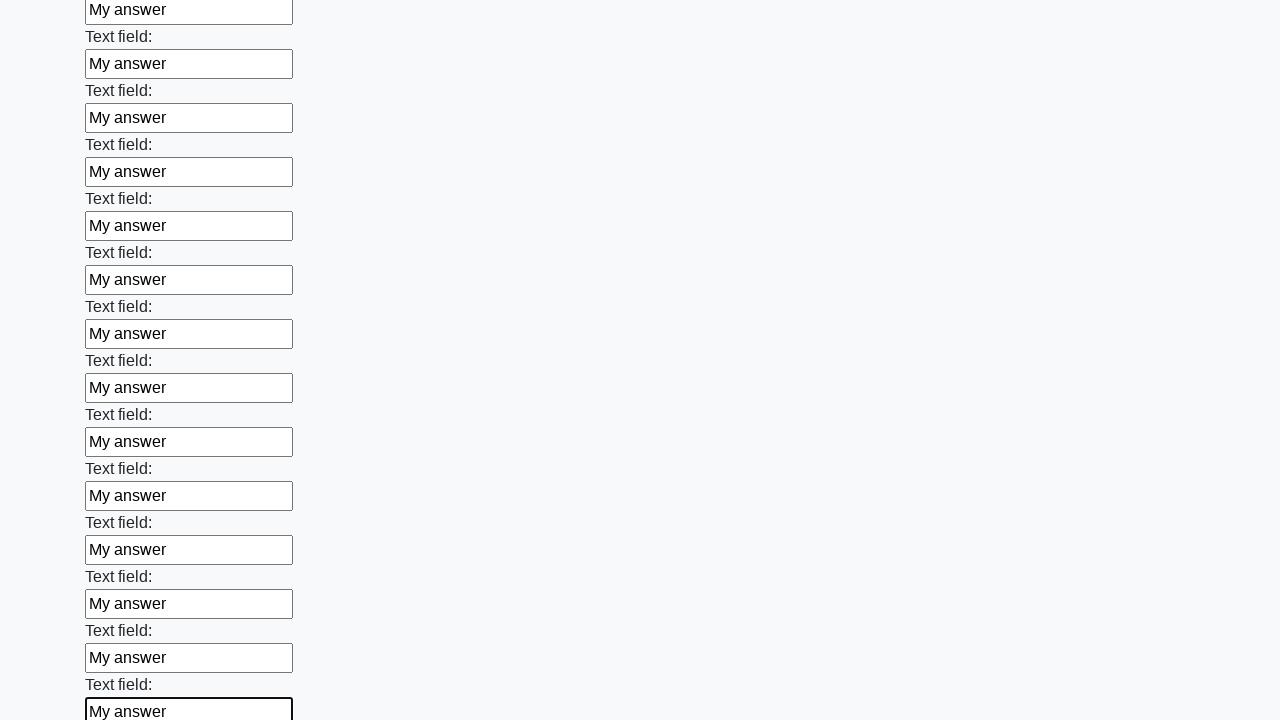

Filled an input field with 'My answer' on input >> nth=51
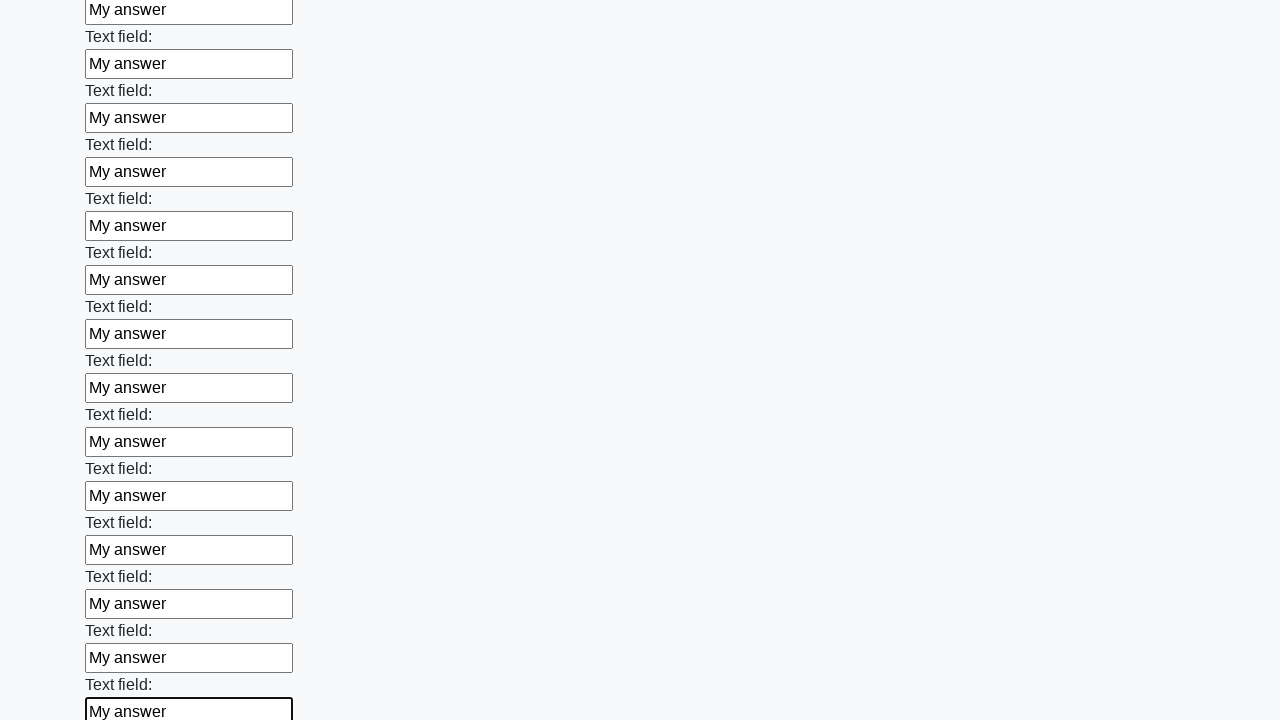

Filled an input field with 'My answer' on input >> nth=52
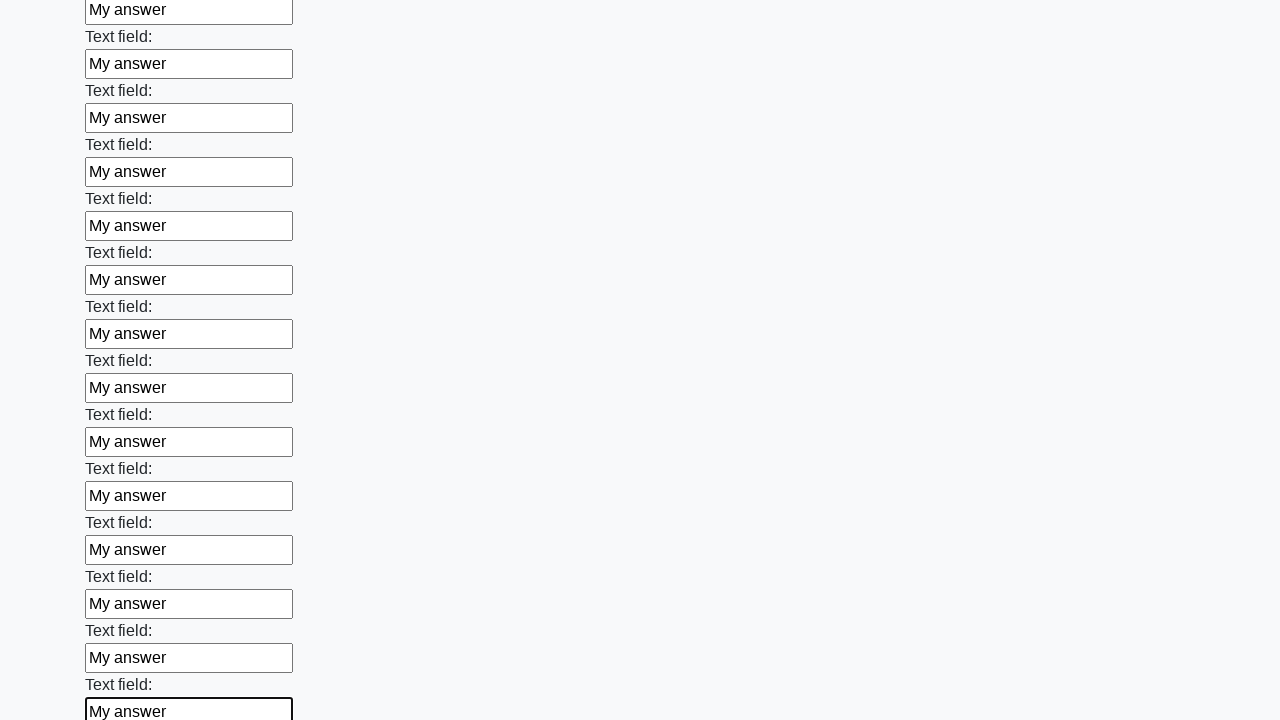

Filled an input field with 'My answer' on input >> nth=53
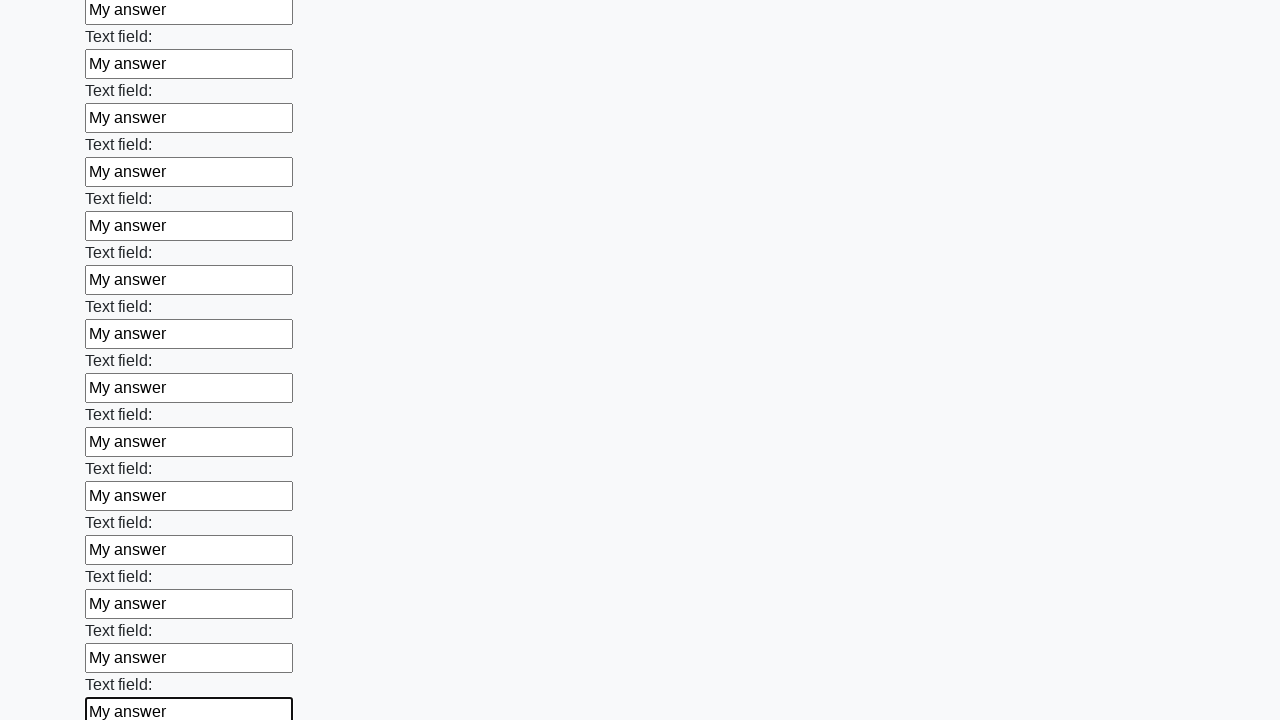

Filled an input field with 'My answer' on input >> nth=54
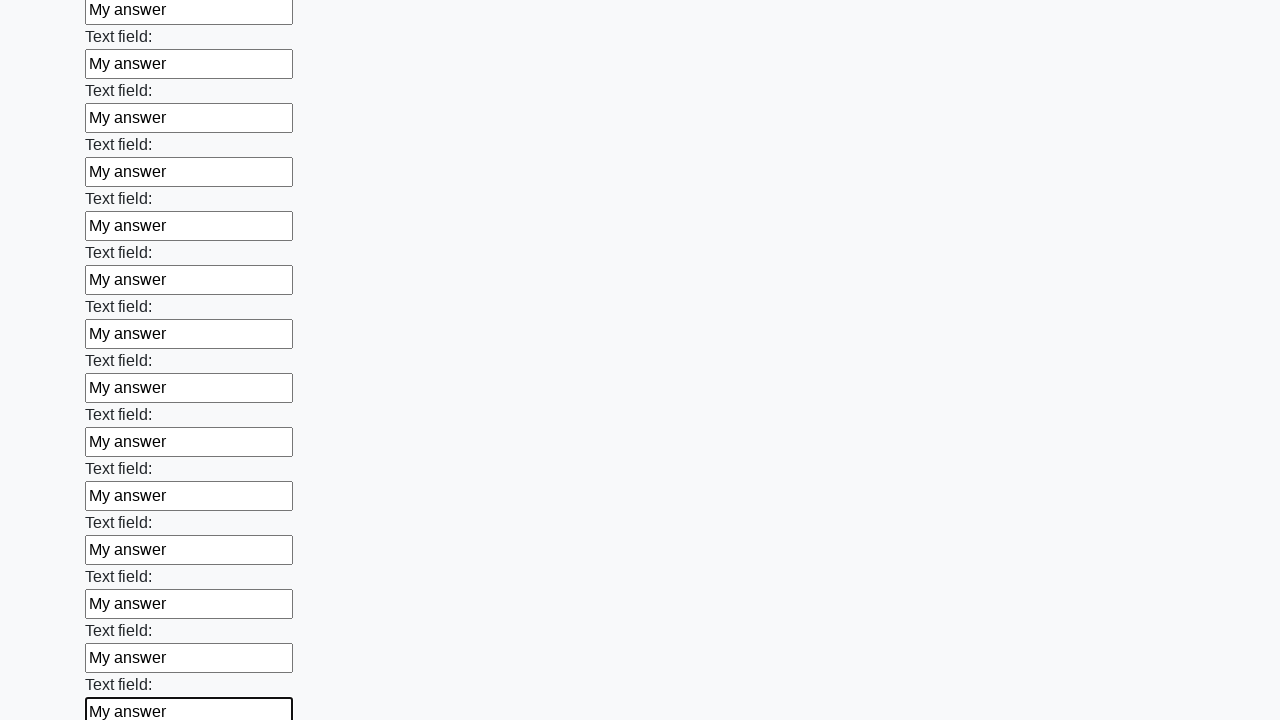

Filled an input field with 'My answer' on input >> nth=55
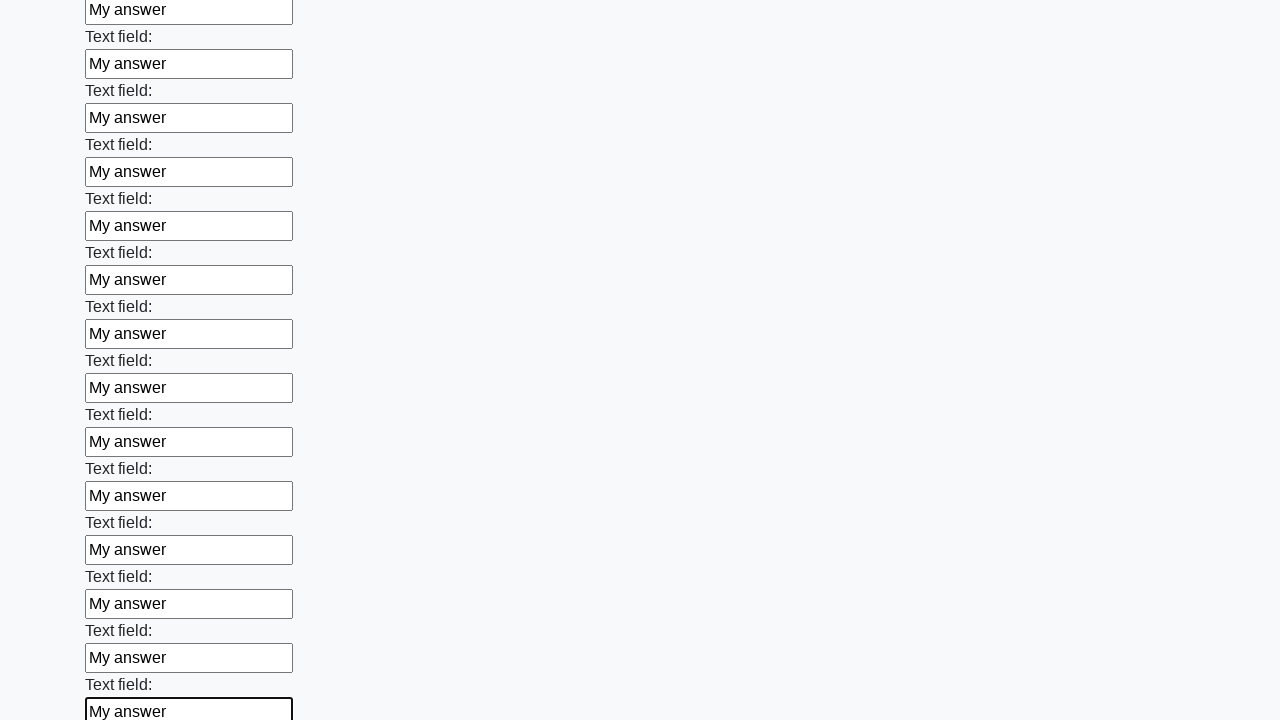

Filled an input field with 'My answer' on input >> nth=56
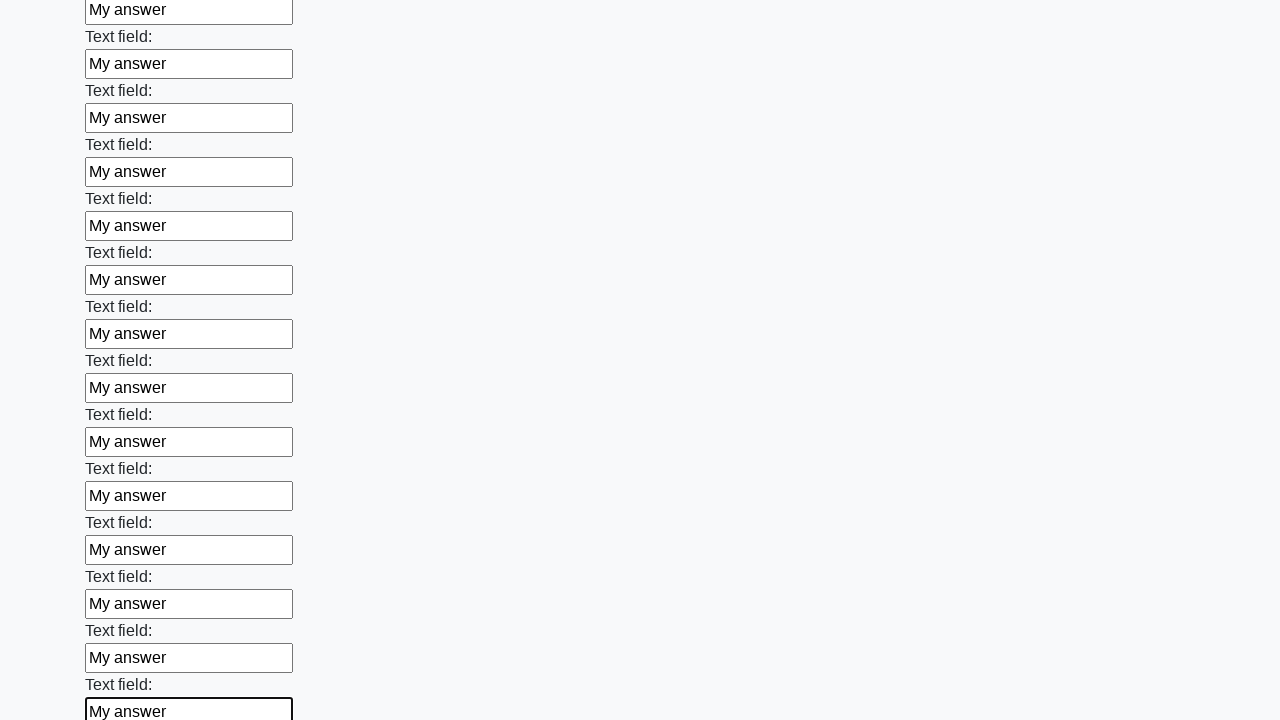

Filled an input field with 'My answer' on input >> nth=57
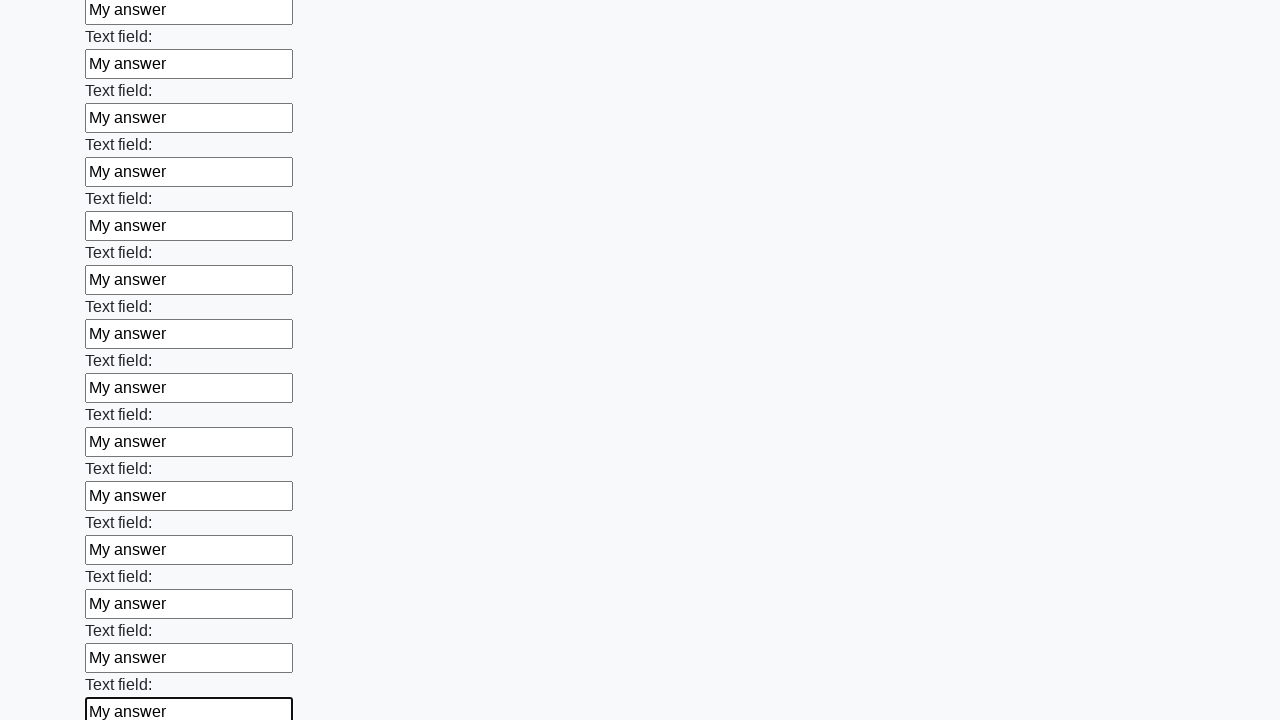

Filled an input field with 'My answer' on input >> nth=58
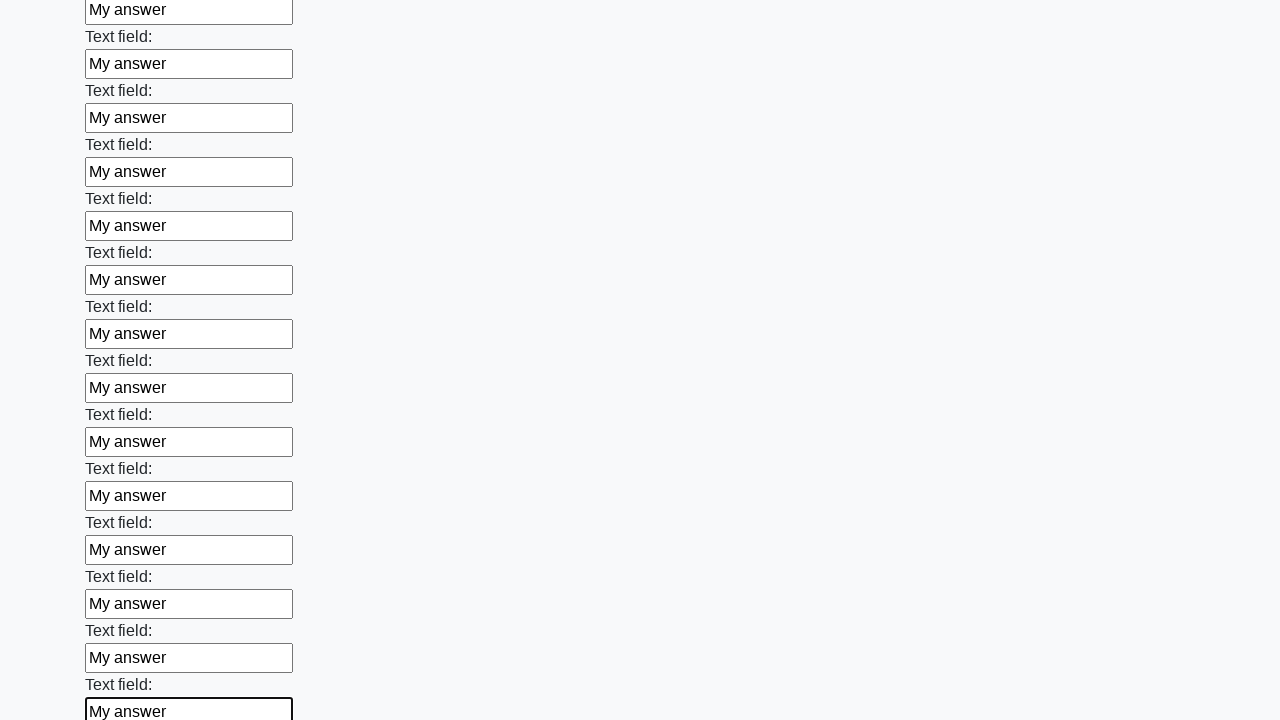

Filled an input field with 'My answer' on input >> nth=59
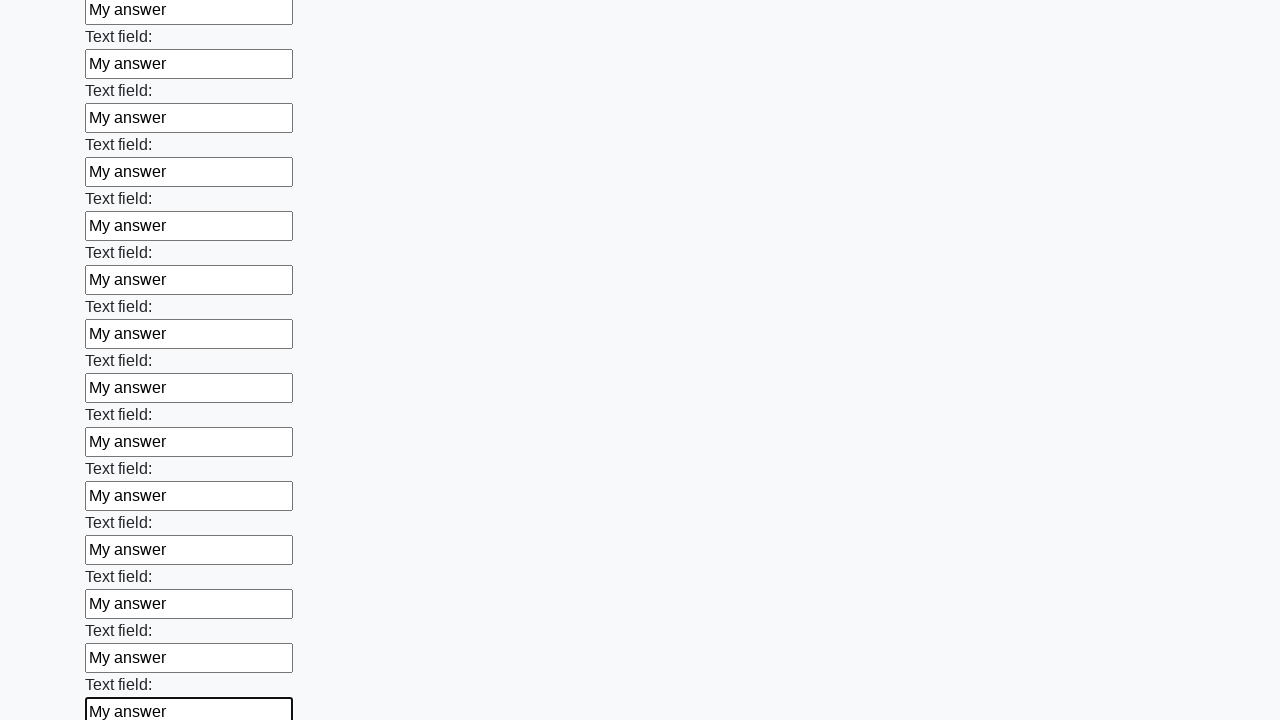

Filled an input field with 'My answer' on input >> nth=60
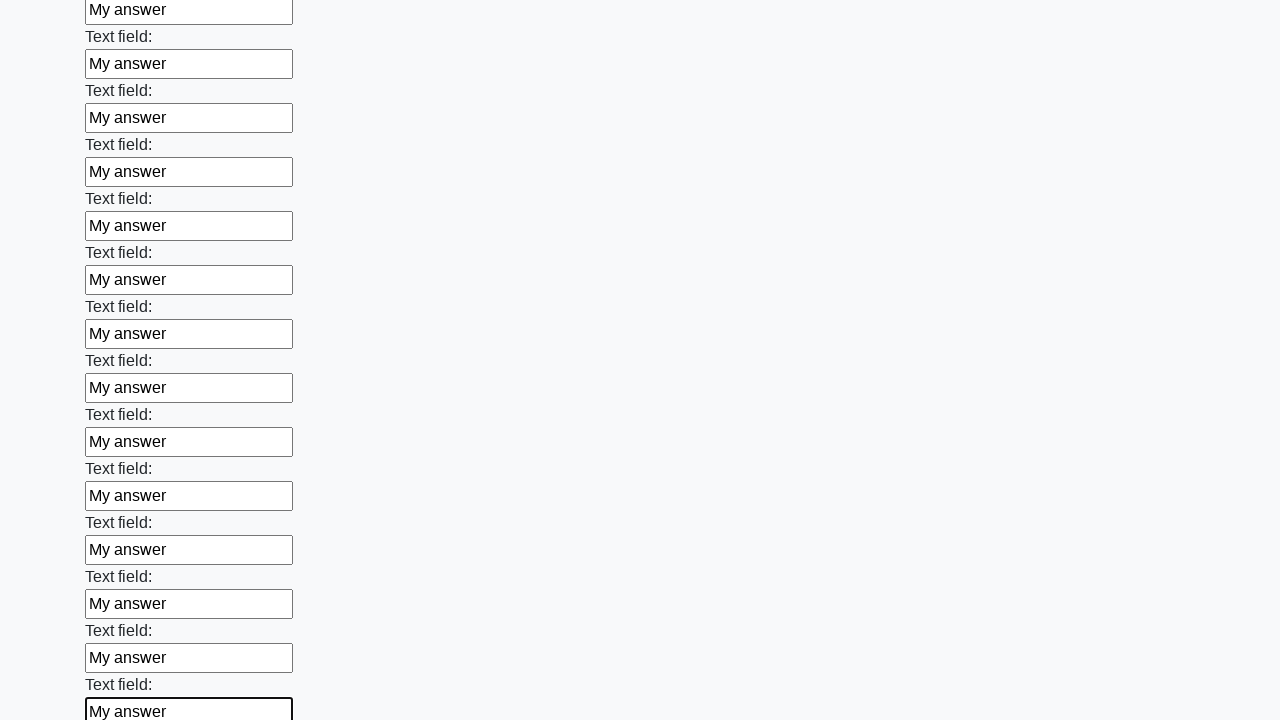

Filled an input field with 'My answer' on input >> nth=61
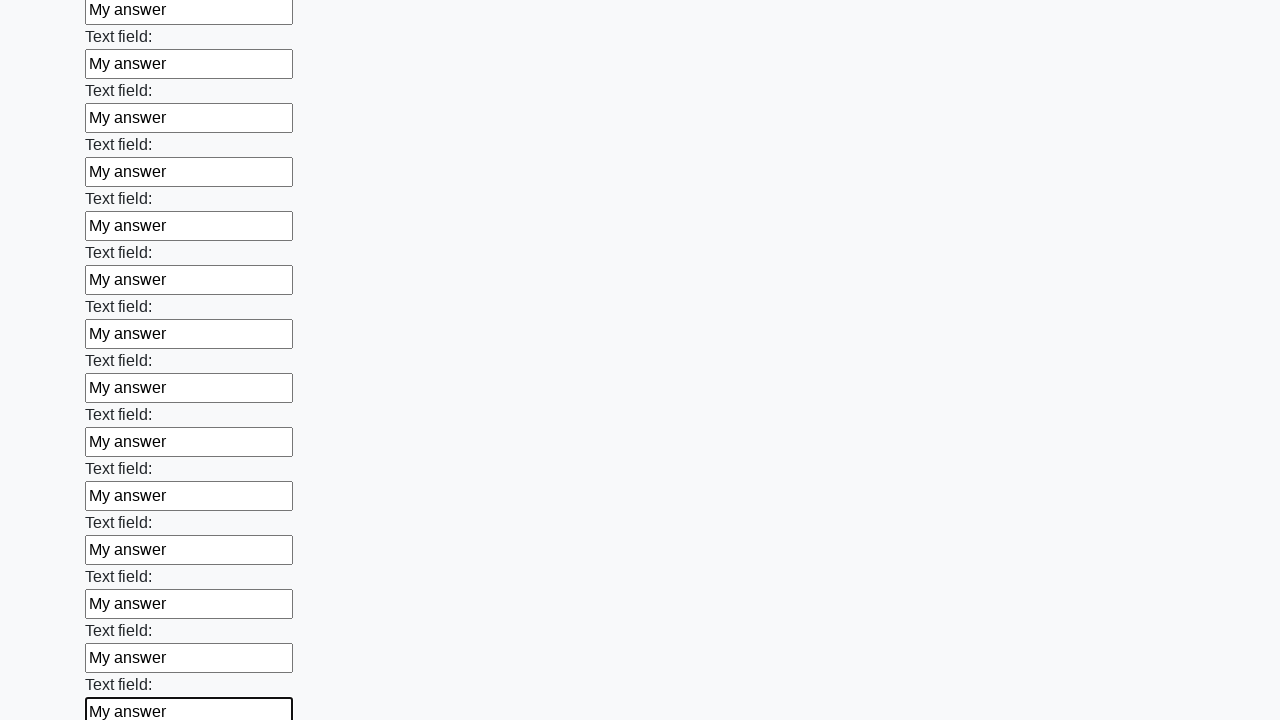

Filled an input field with 'My answer' on input >> nth=62
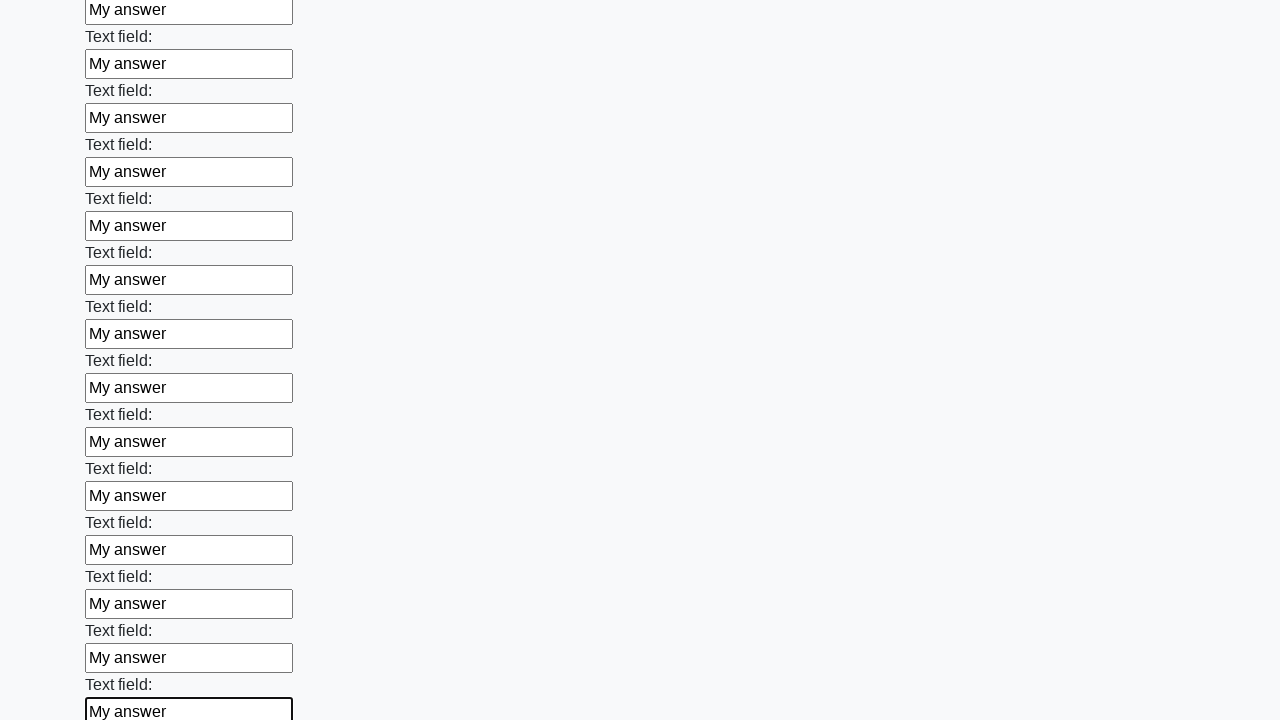

Filled an input field with 'My answer' on input >> nth=63
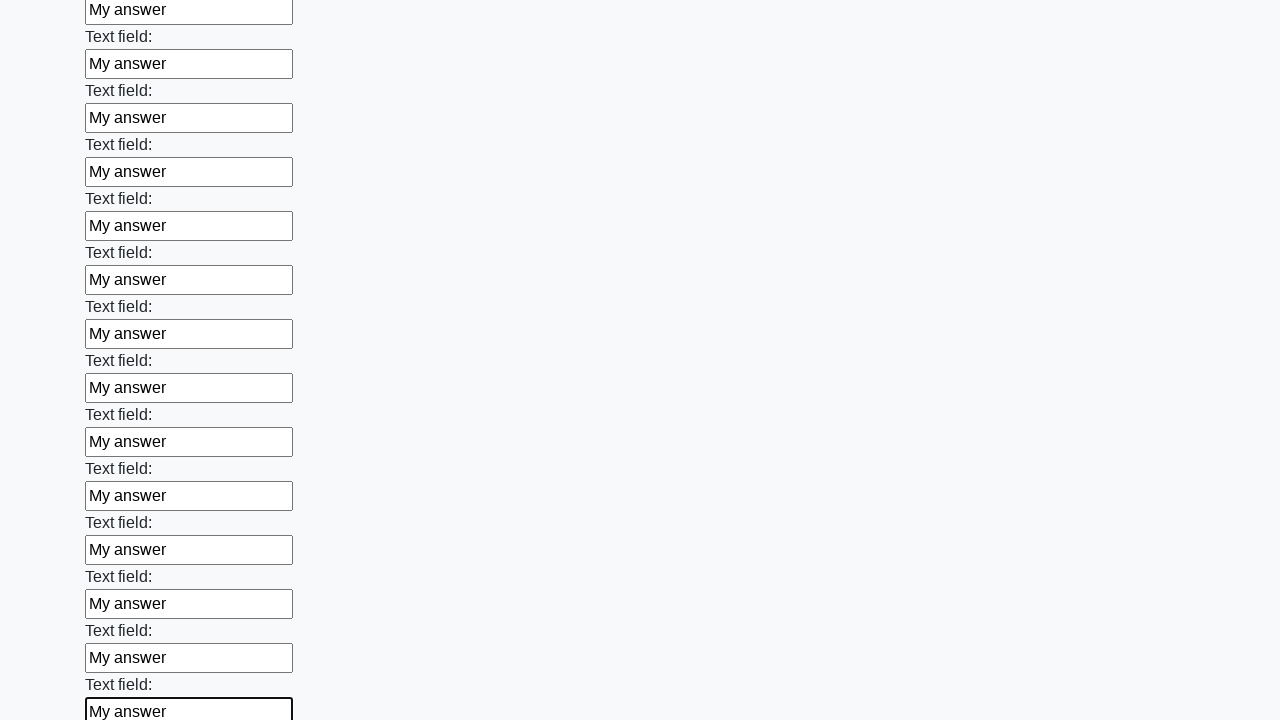

Filled an input field with 'My answer' on input >> nth=64
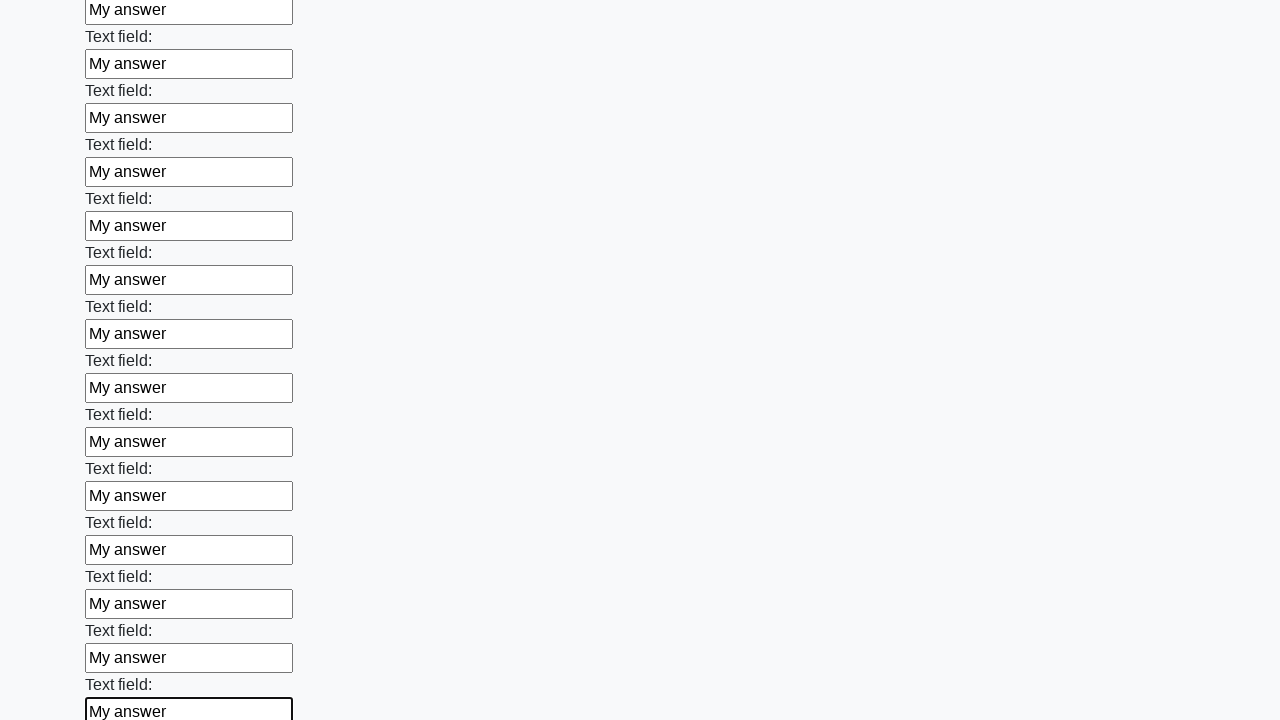

Filled an input field with 'My answer' on input >> nth=65
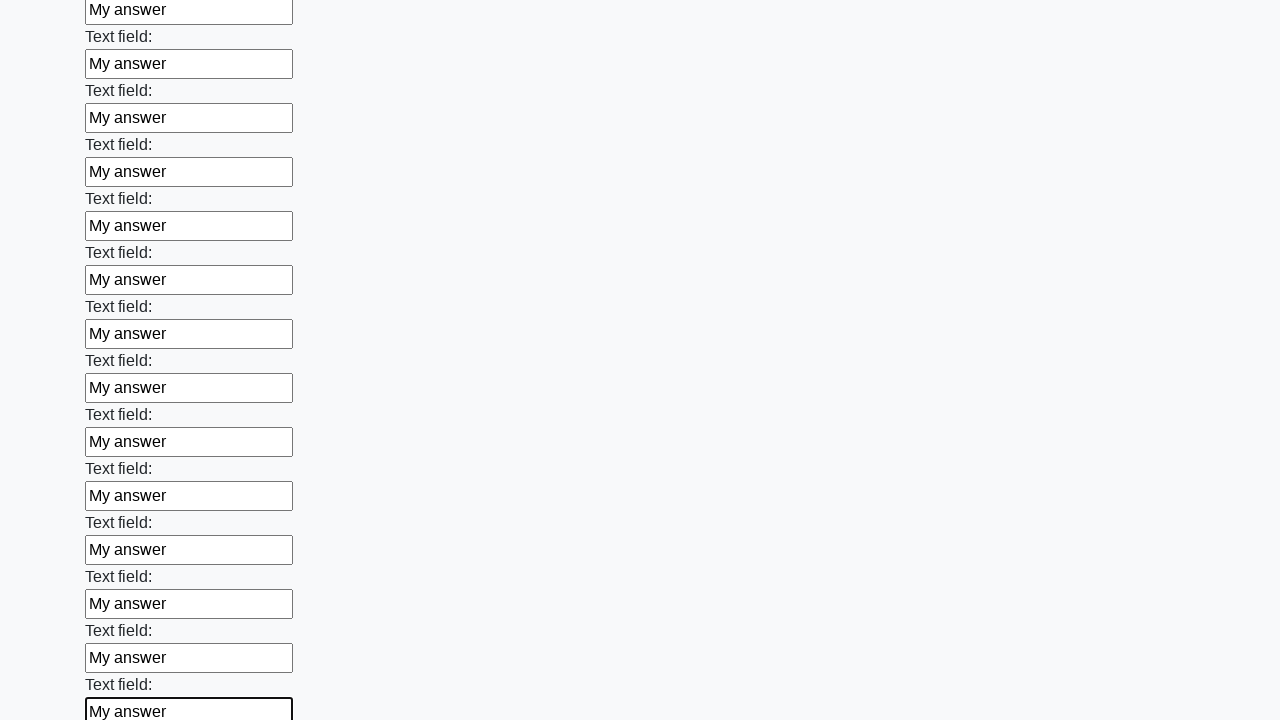

Filled an input field with 'My answer' on input >> nth=66
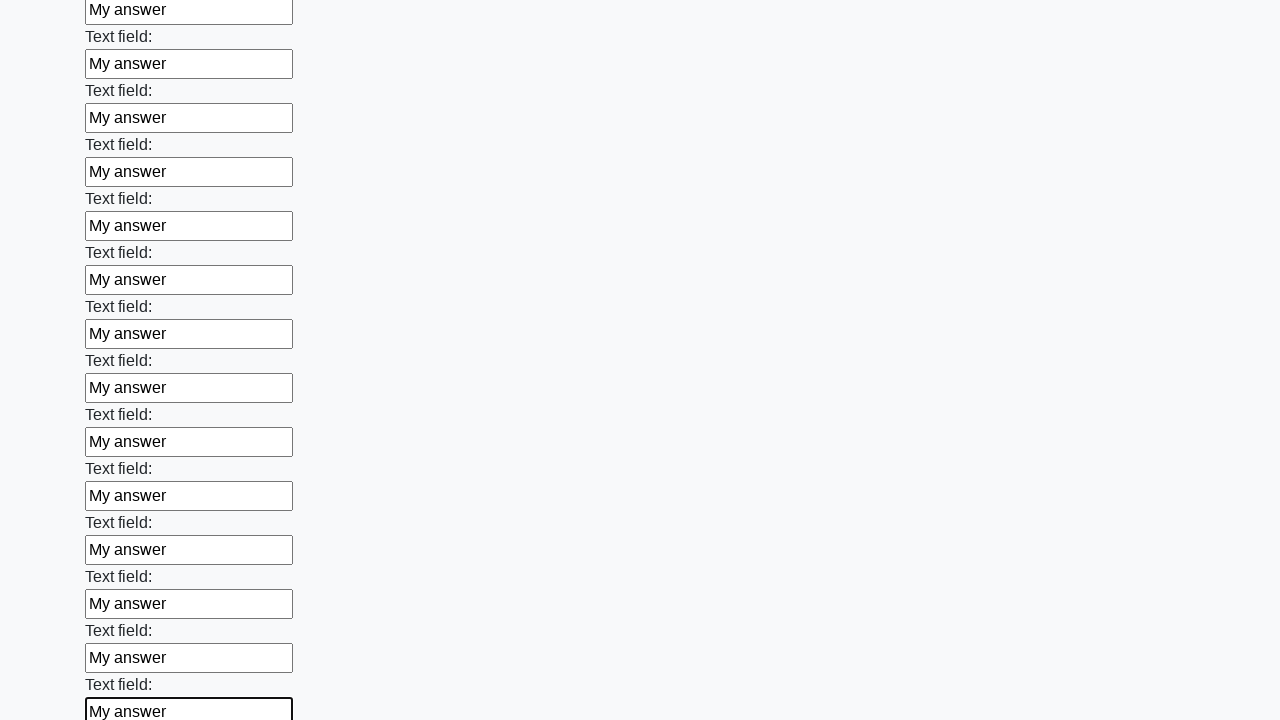

Filled an input field with 'My answer' on input >> nth=67
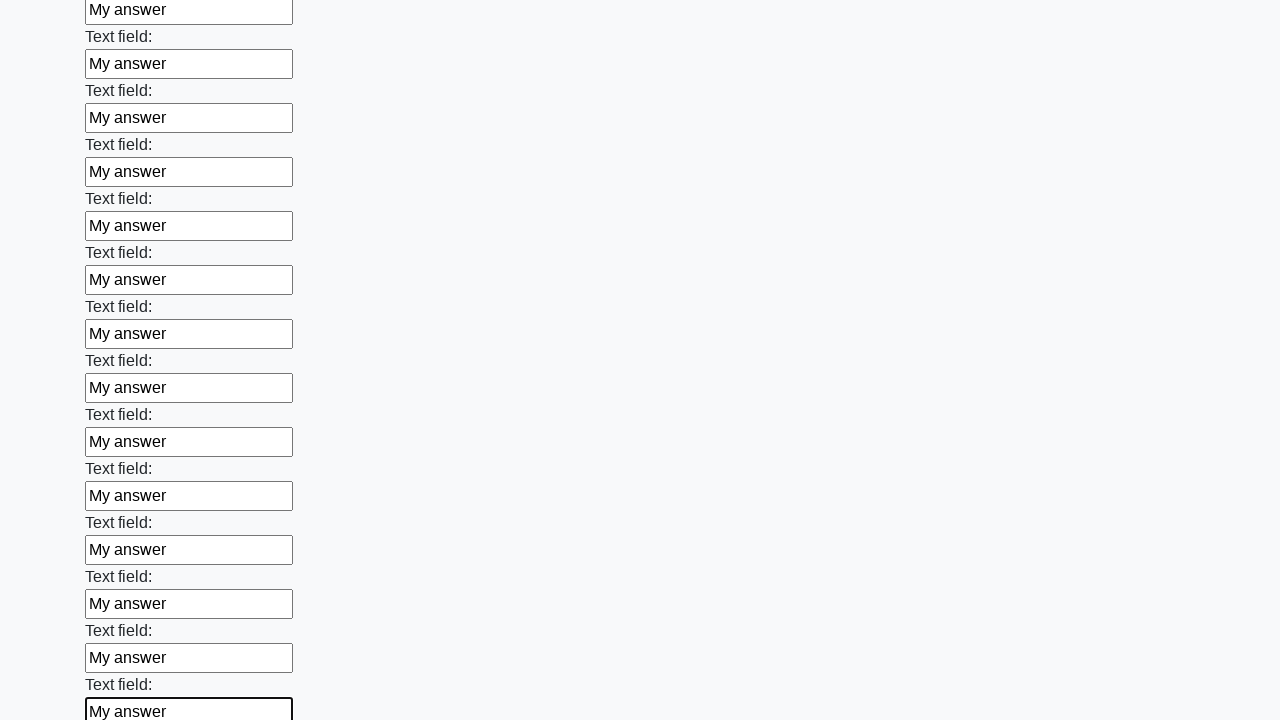

Filled an input field with 'My answer' on input >> nth=68
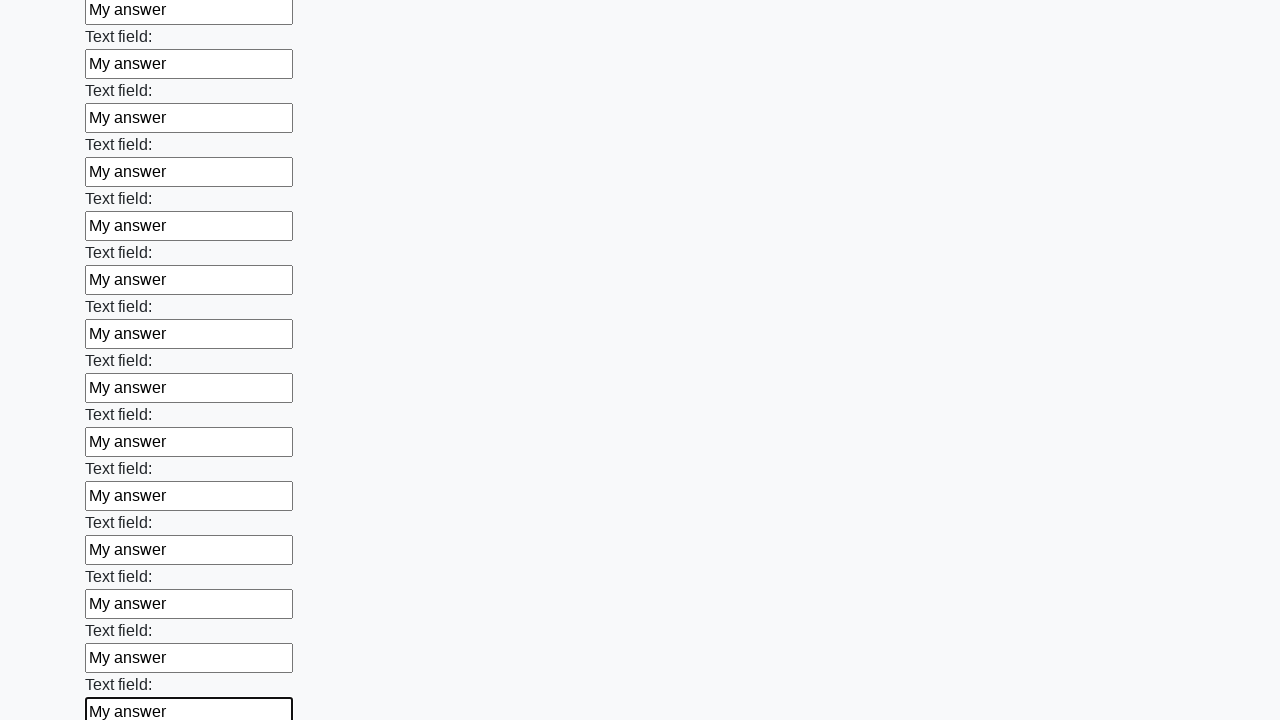

Filled an input field with 'My answer' on input >> nth=69
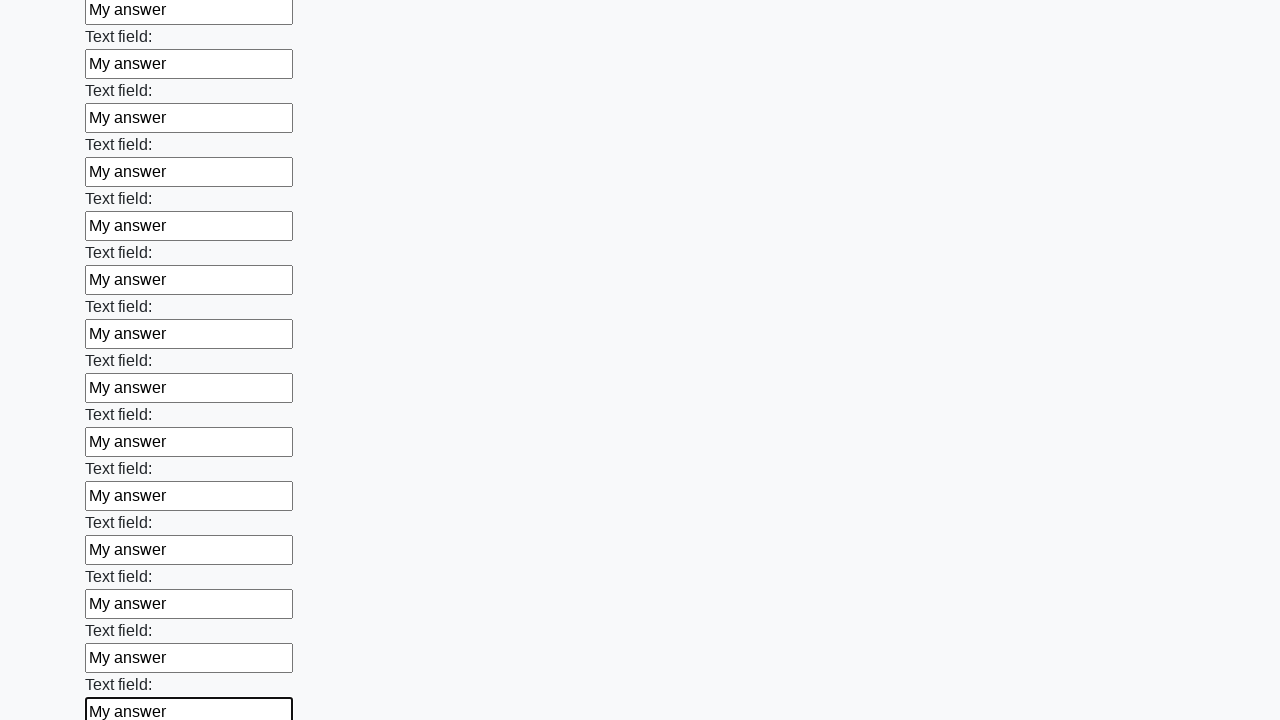

Filled an input field with 'My answer' on input >> nth=70
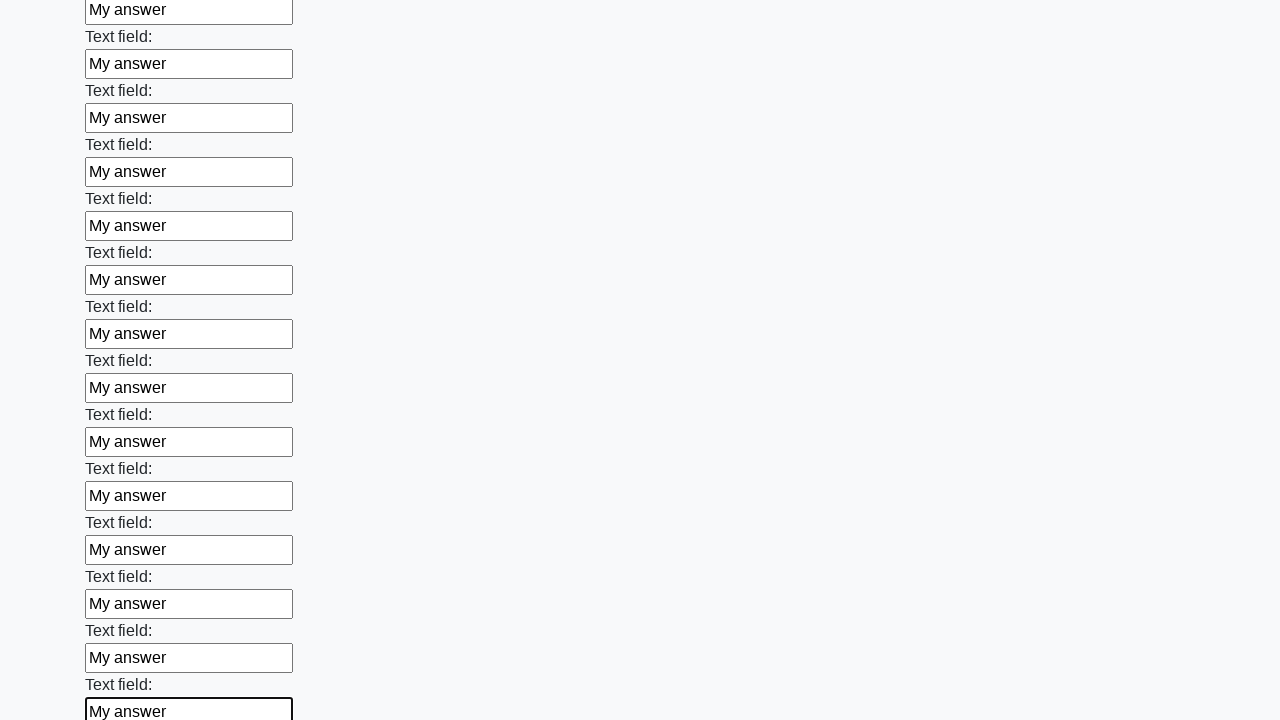

Filled an input field with 'My answer' on input >> nth=71
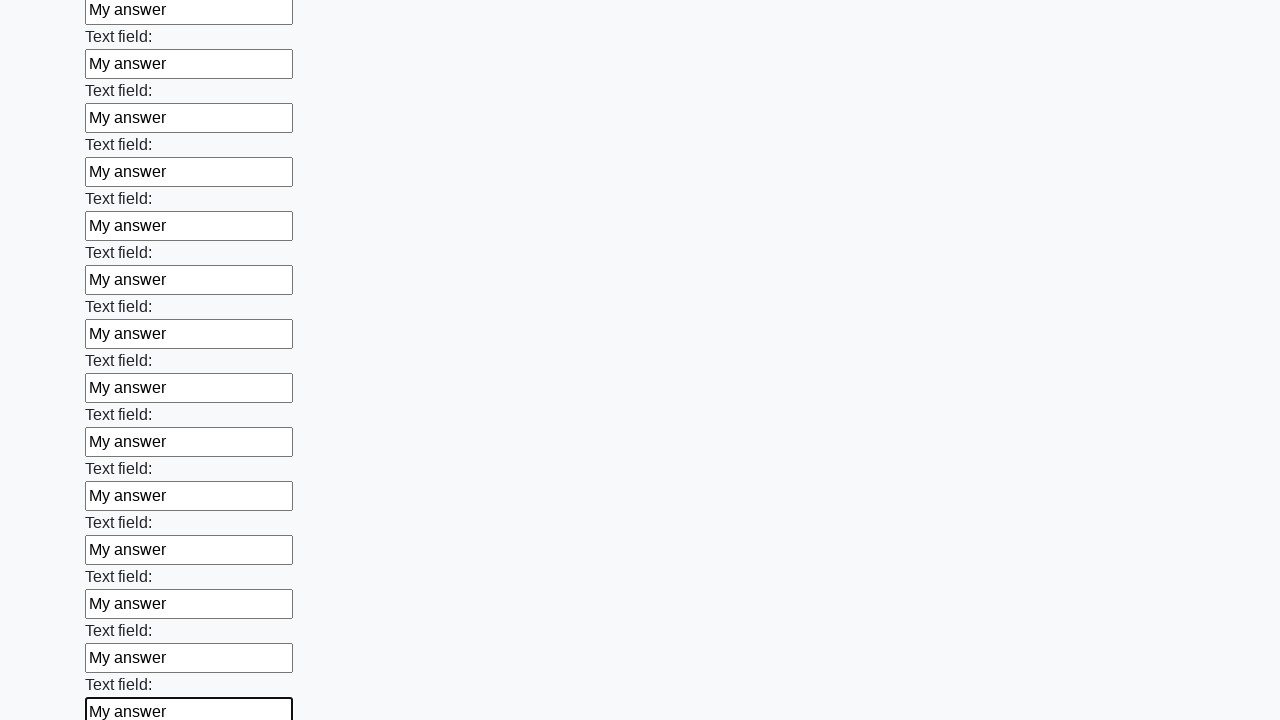

Filled an input field with 'My answer' on input >> nth=72
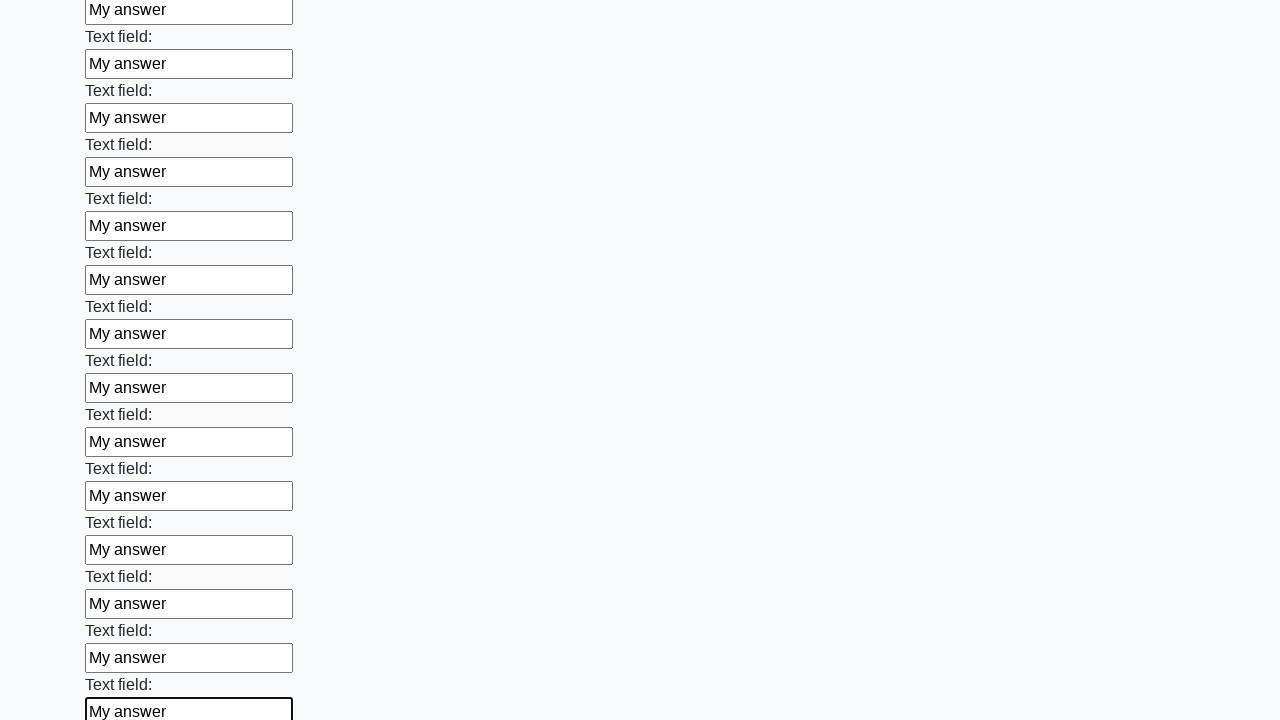

Filled an input field with 'My answer' on input >> nth=73
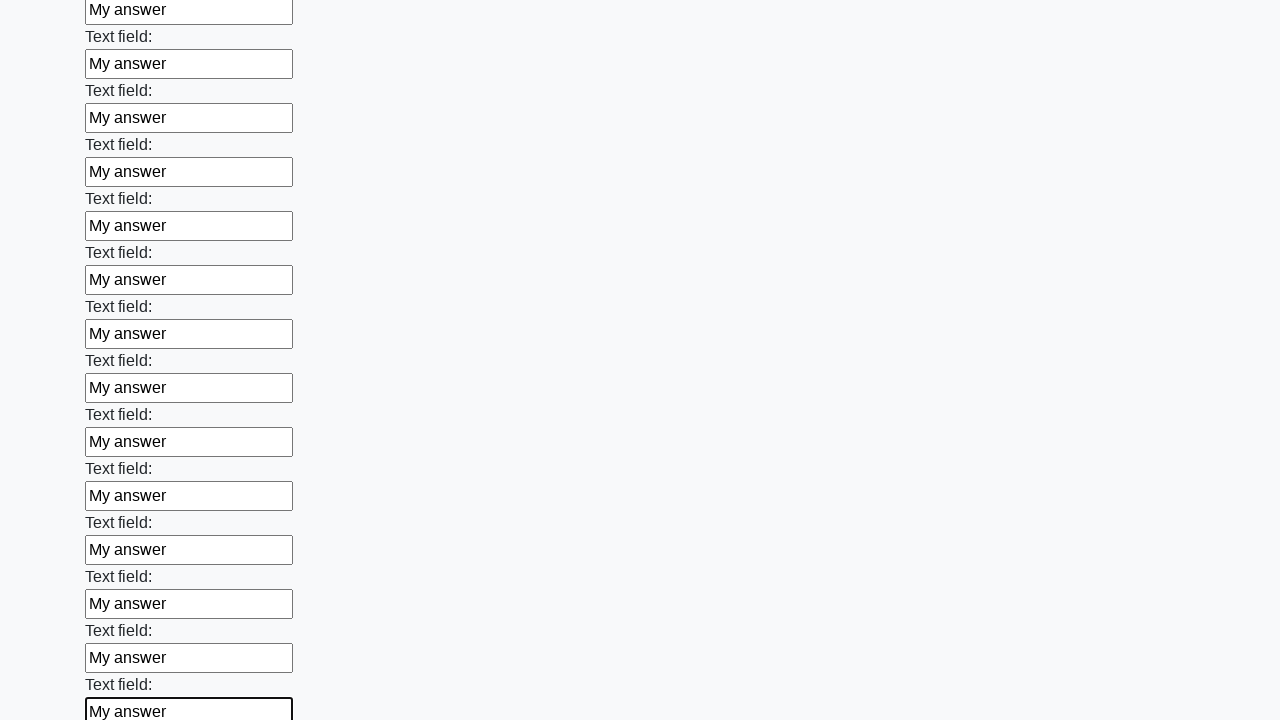

Filled an input field with 'My answer' on input >> nth=74
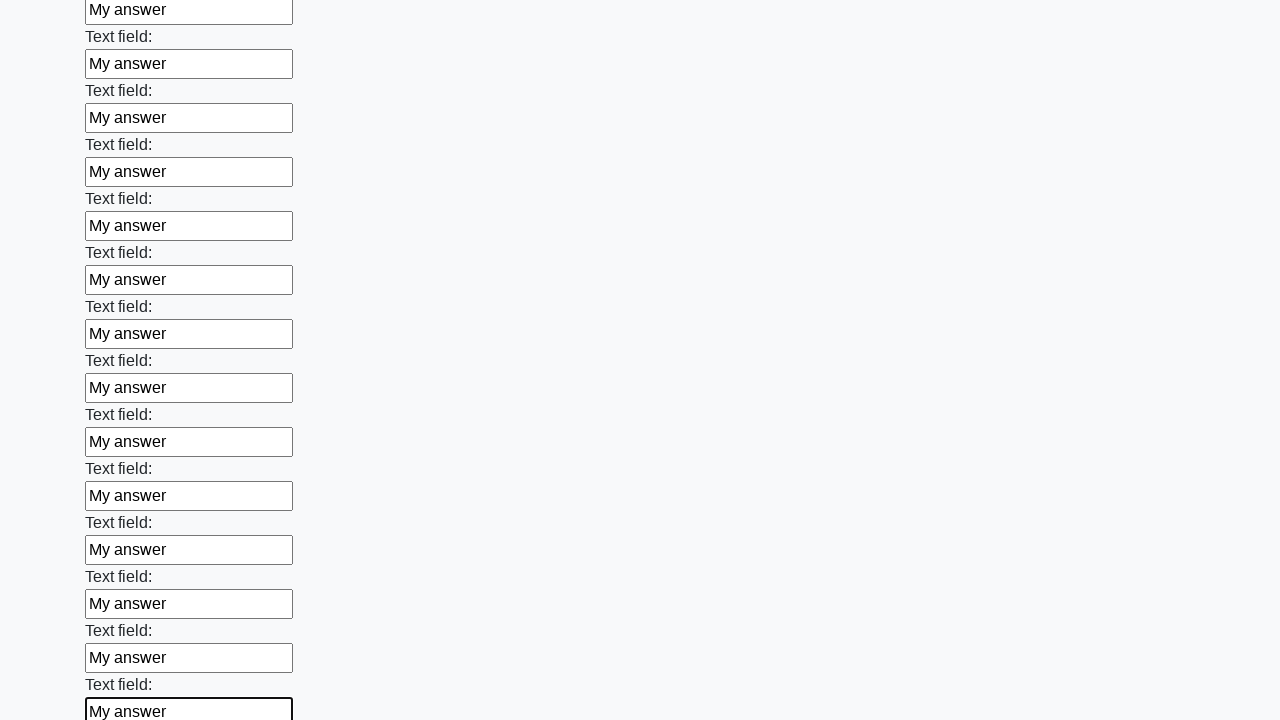

Filled an input field with 'My answer' on input >> nth=75
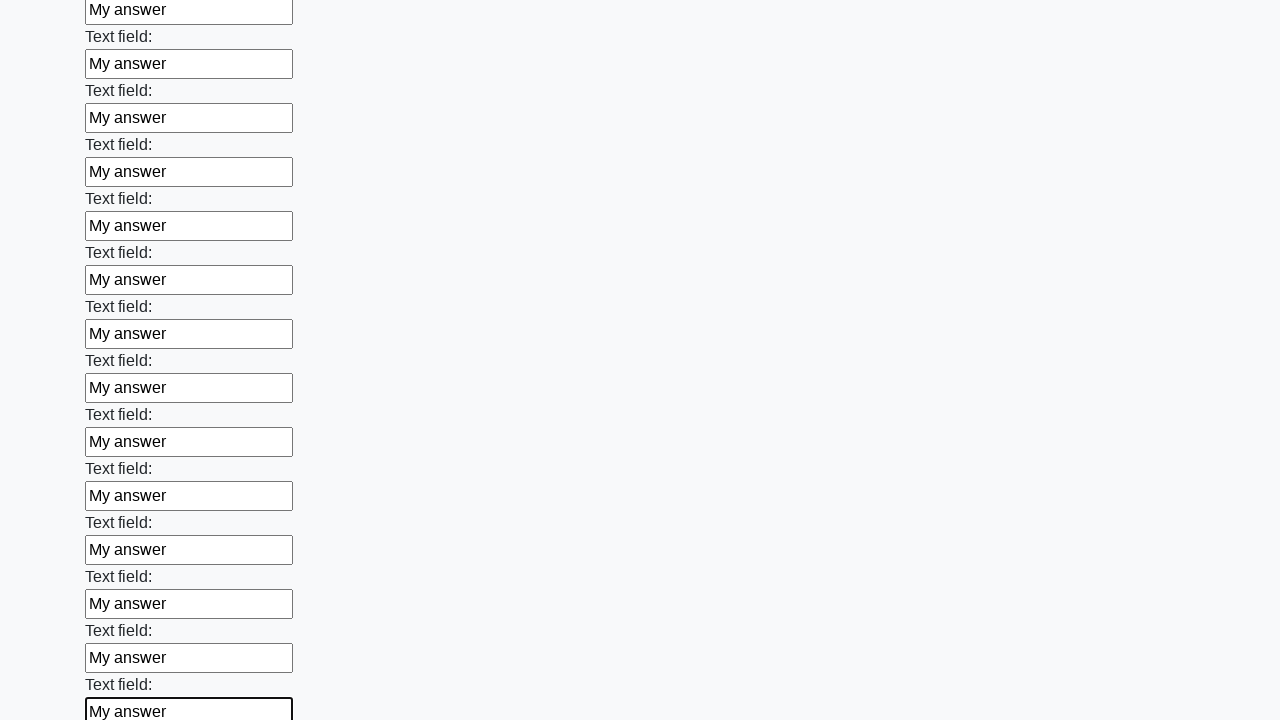

Filled an input field with 'My answer' on input >> nth=76
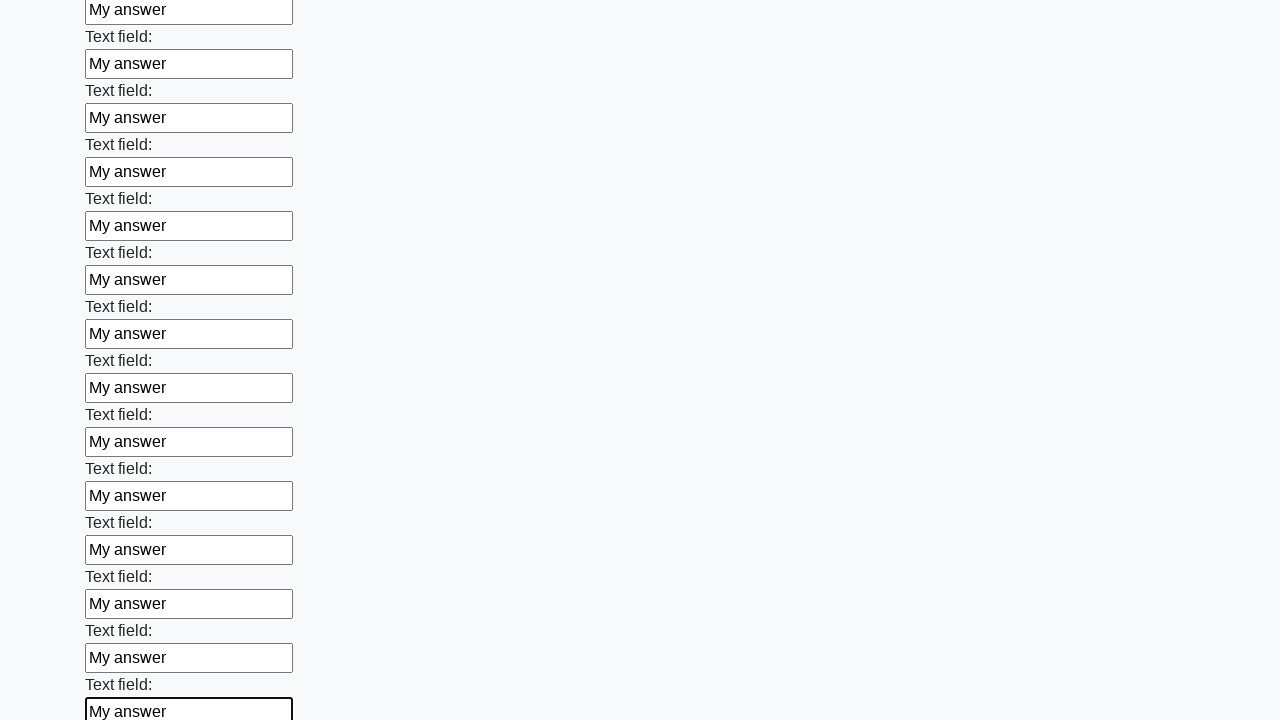

Filled an input field with 'My answer' on input >> nth=77
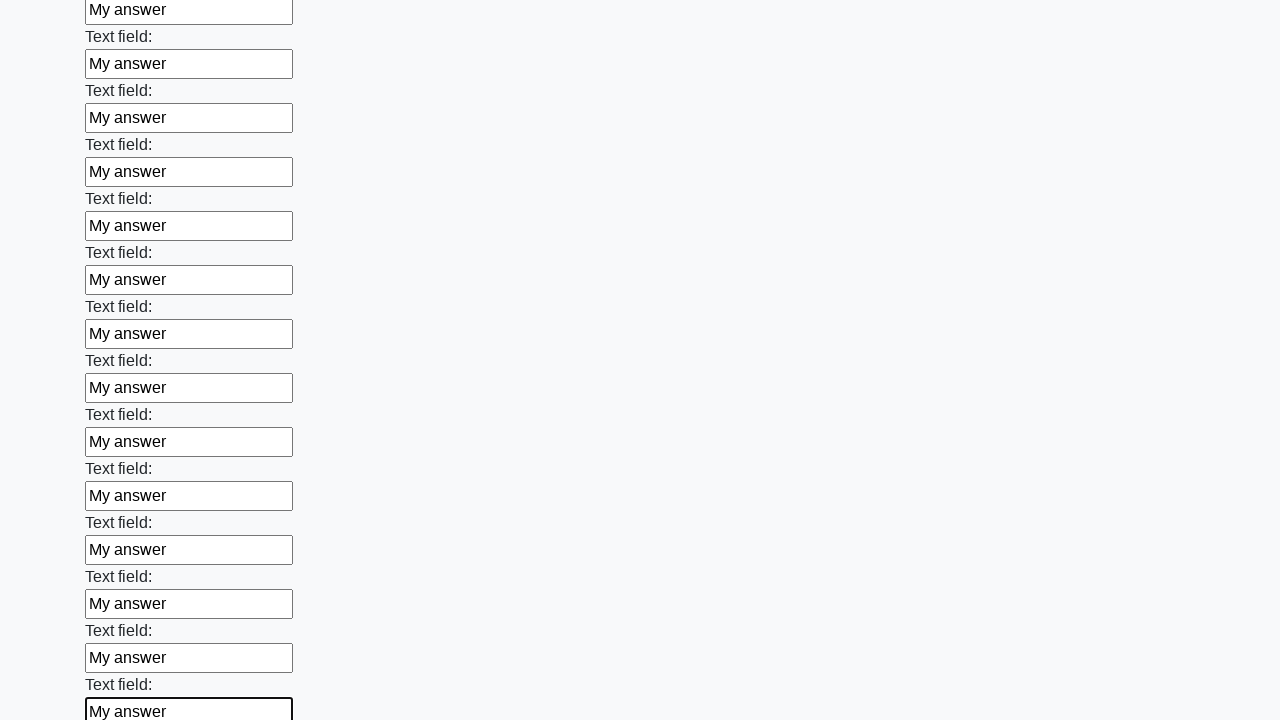

Filled an input field with 'My answer' on input >> nth=78
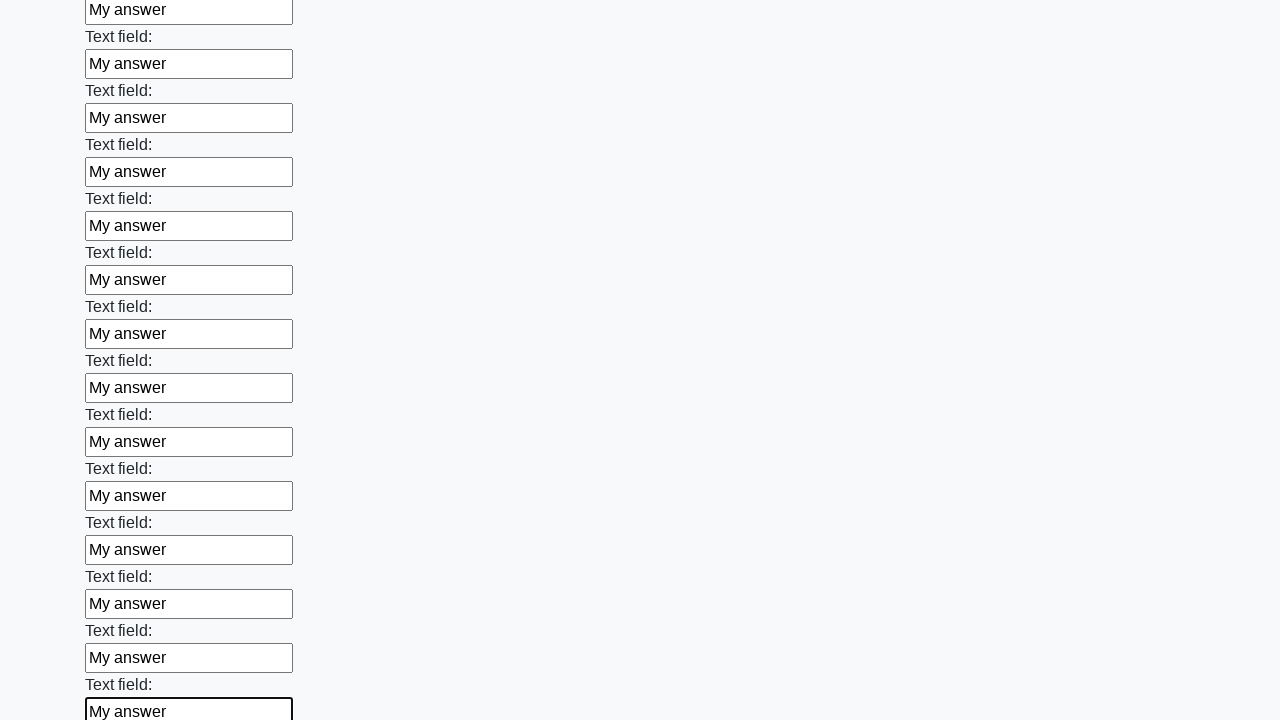

Filled an input field with 'My answer' on input >> nth=79
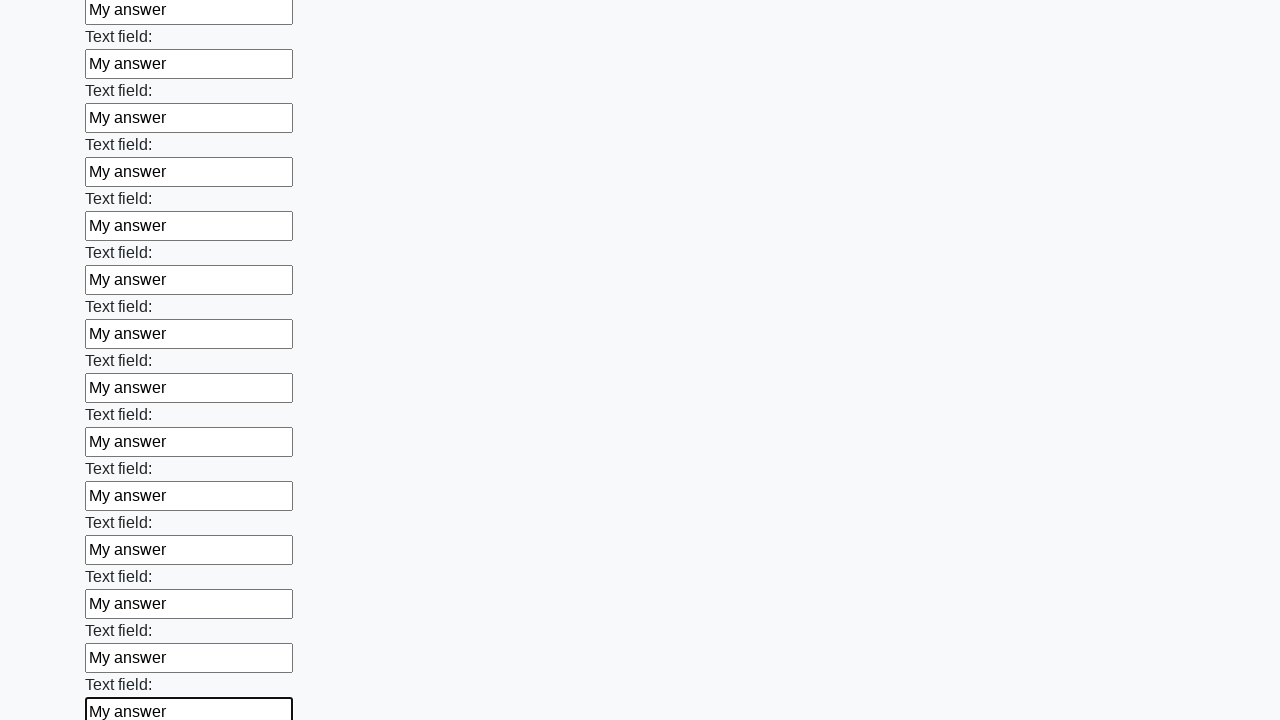

Filled an input field with 'My answer' on input >> nth=80
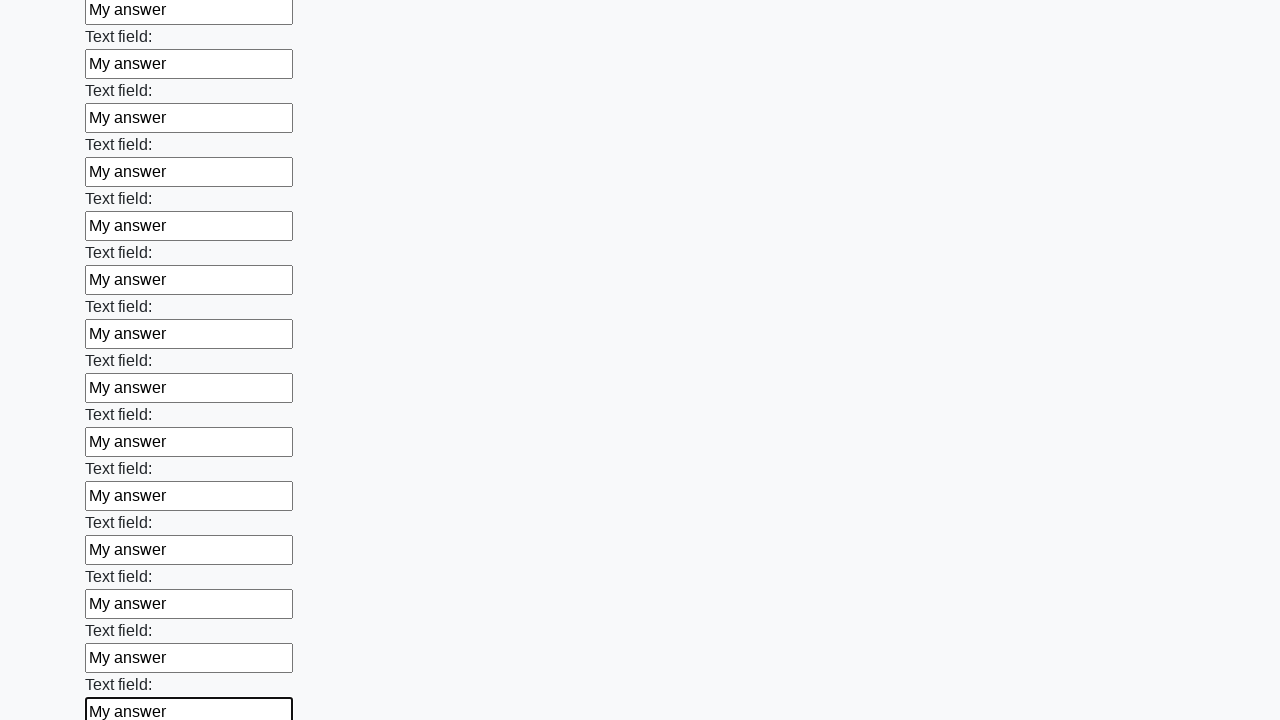

Filled an input field with 'My answer' on input >> nth=81
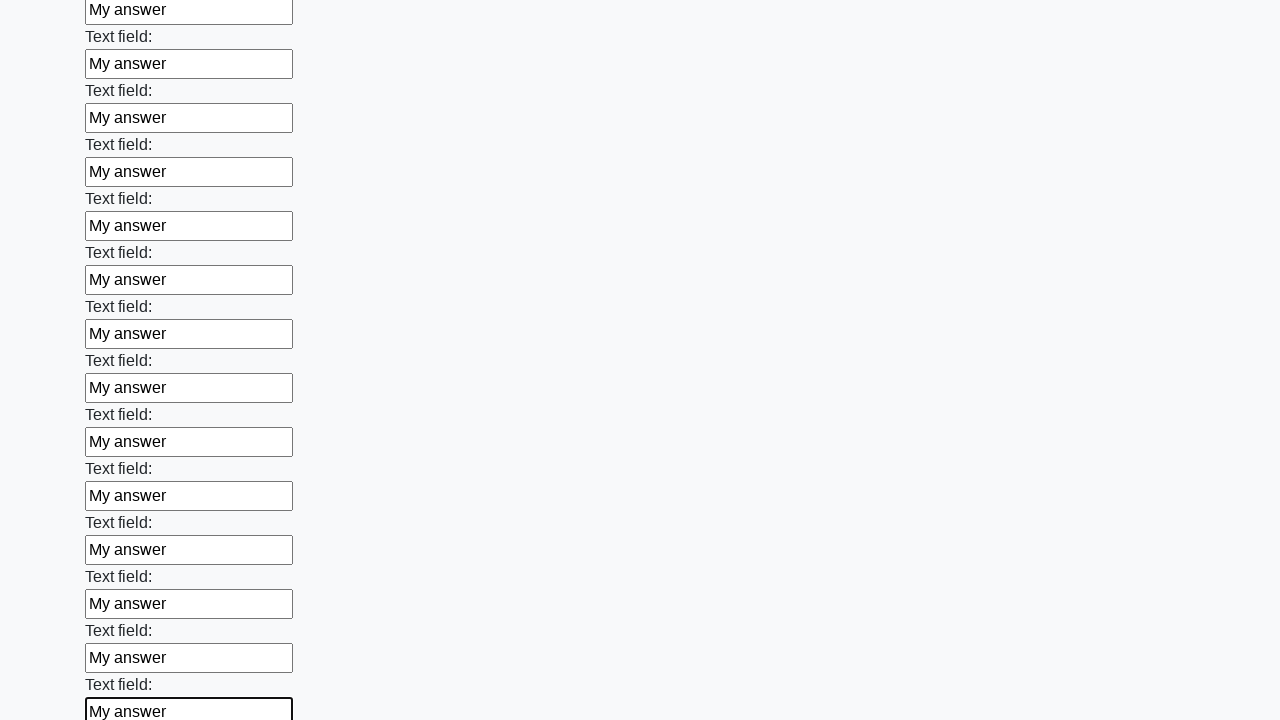

Filled an input field with 'My answer' on input >> nth=82
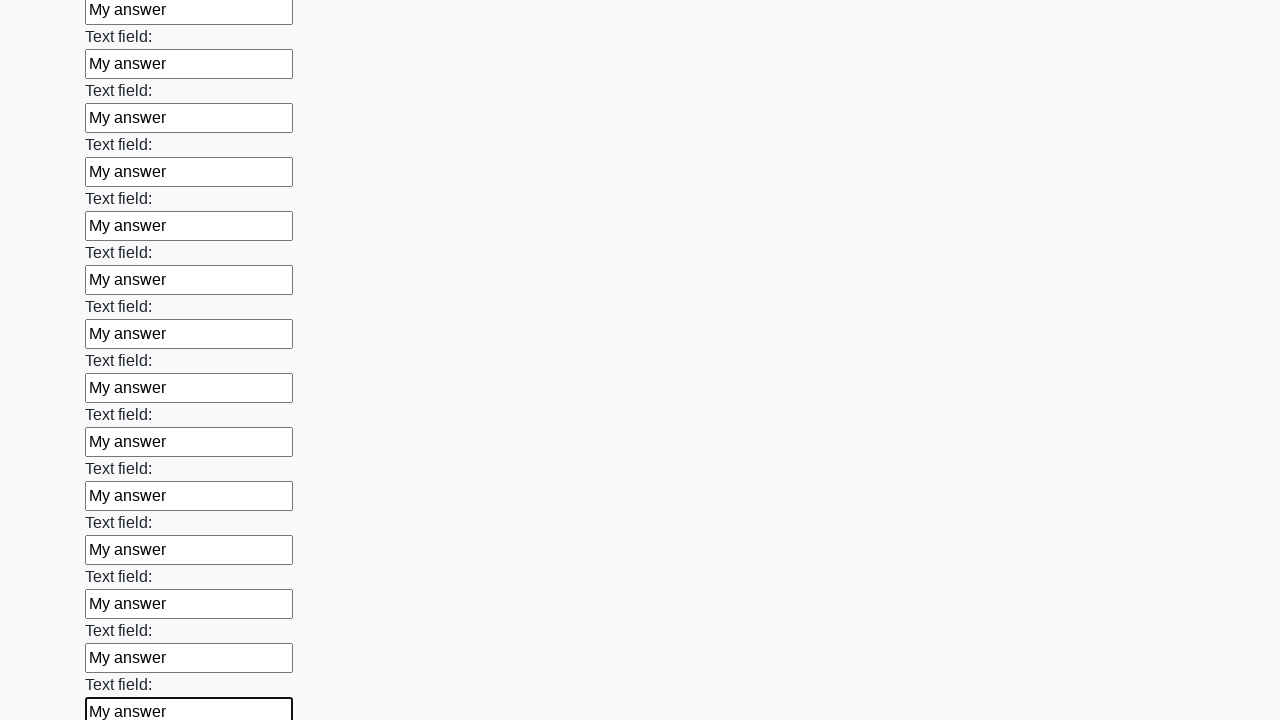

Filled an input field with 'My answer' on input >> nth=83
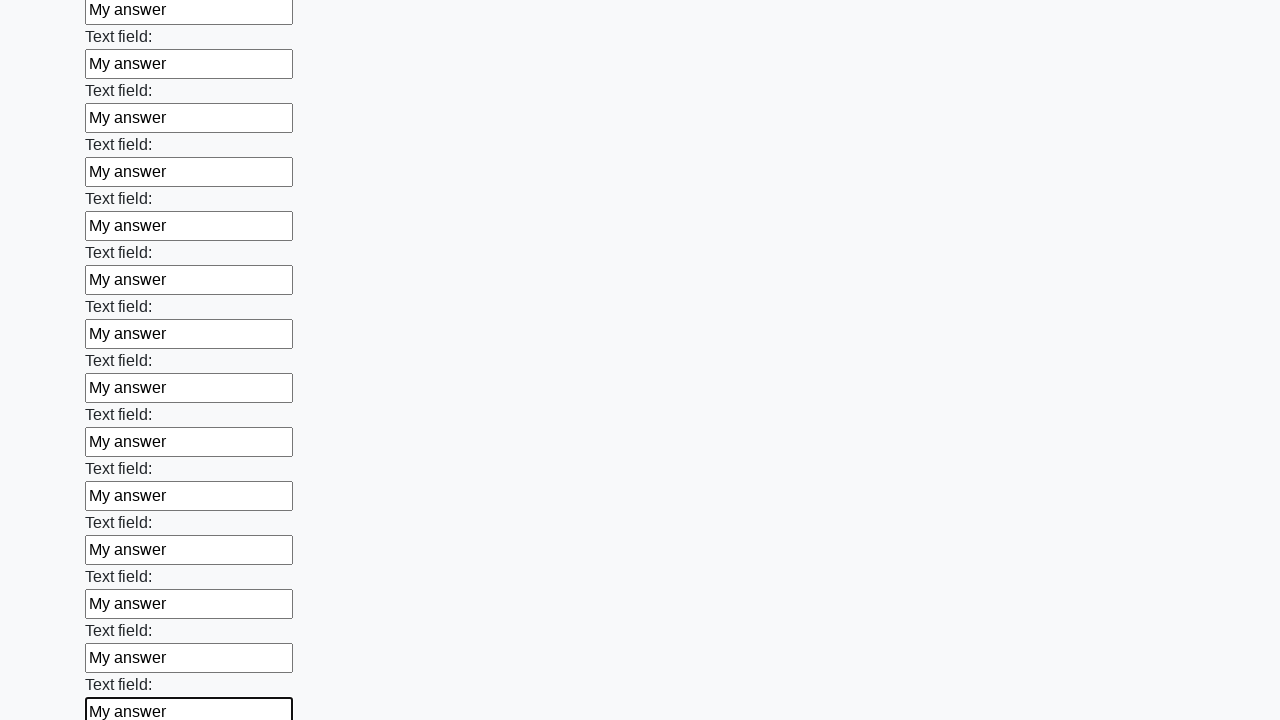

Filled an input field with 'My answer' on input >> nth=84
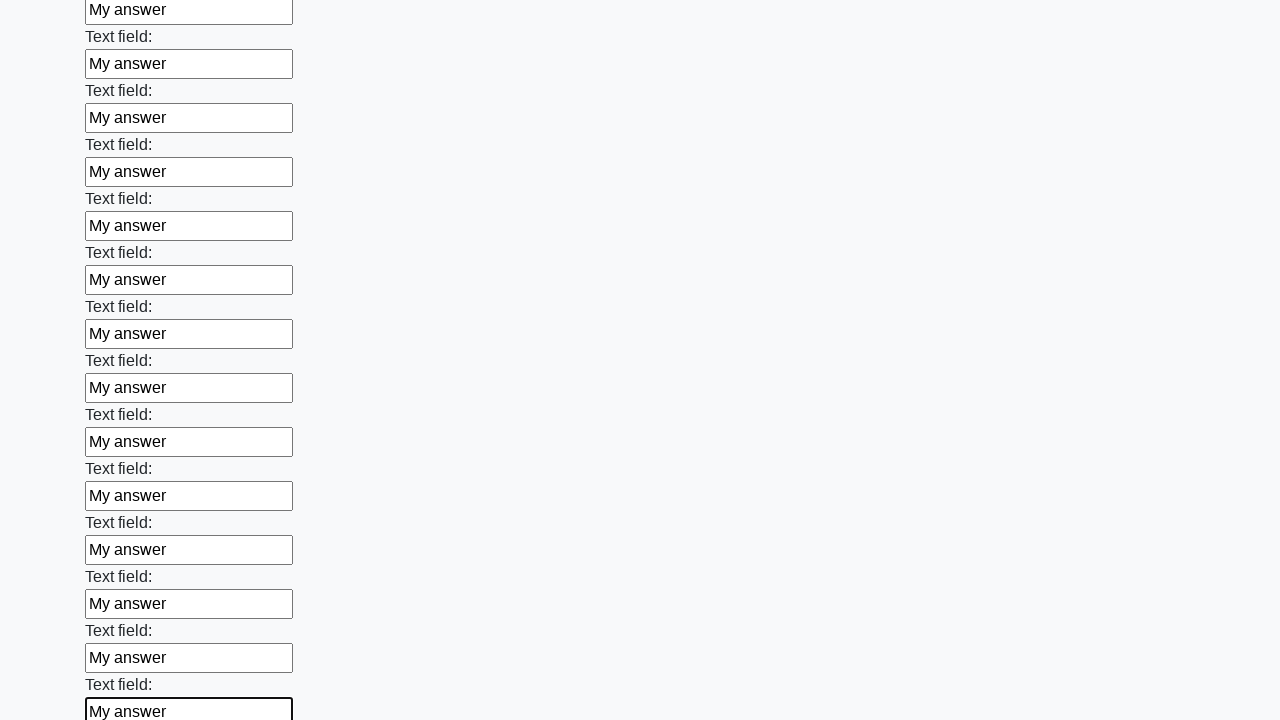

Filled an input field with 'My answer' on input >> nth=85
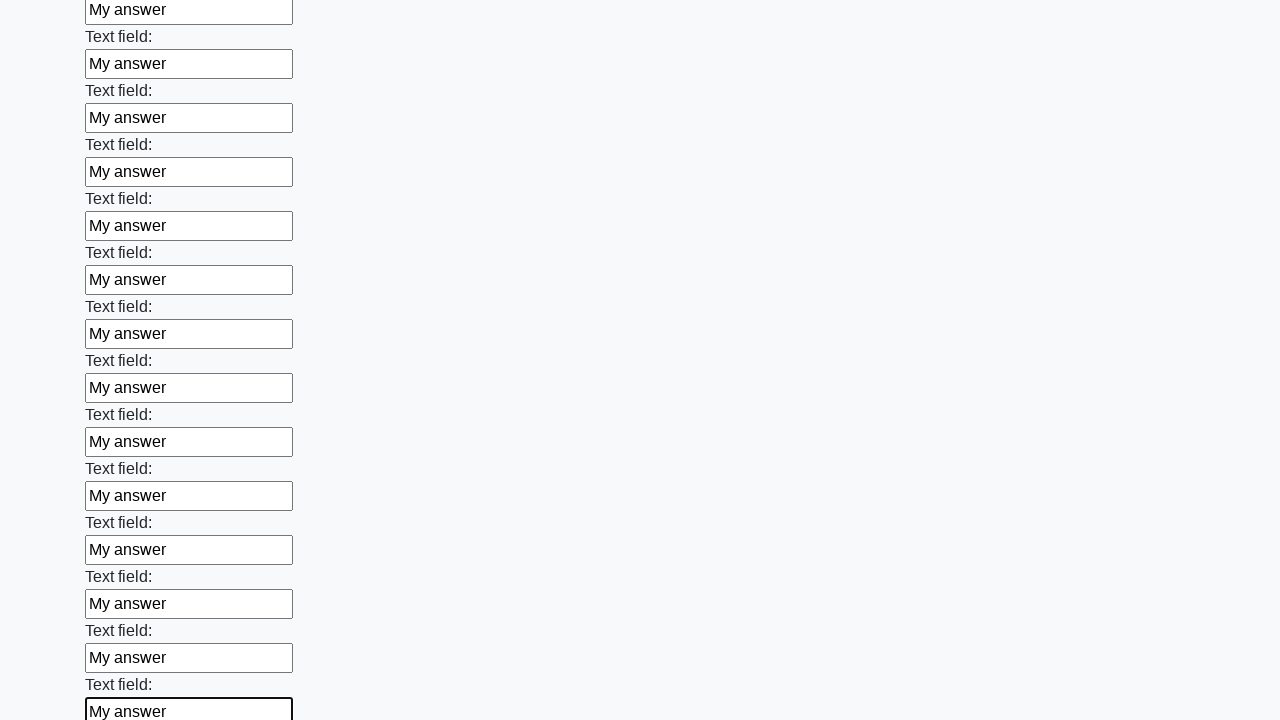

Filled an input field with 'My answer' on input >> nth=86
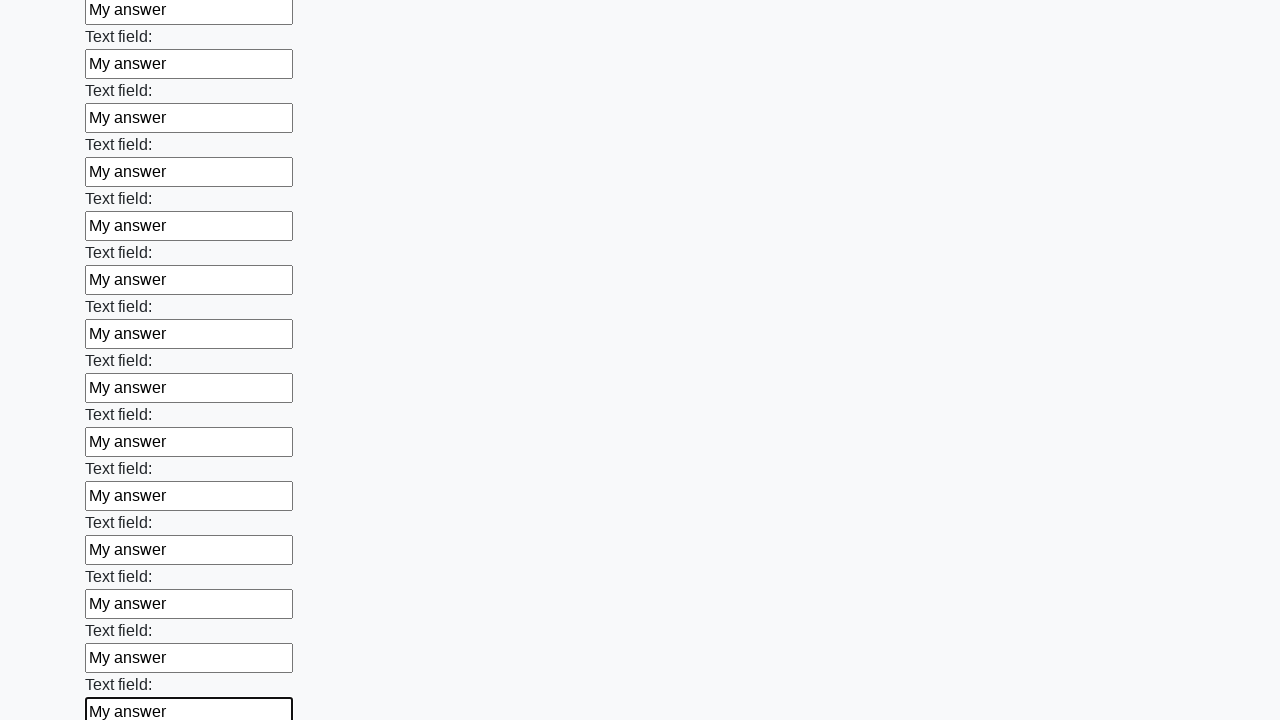

Filled an input field with 'My answer' on input >> nth=87
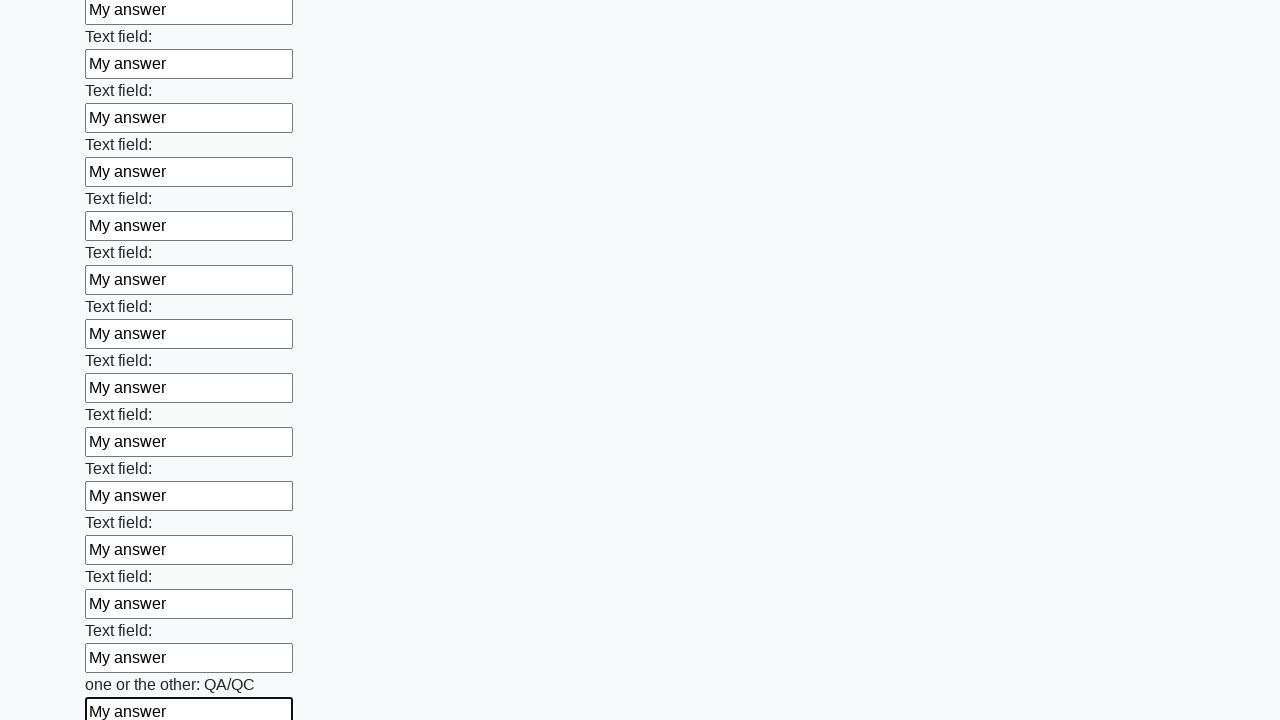

Filled an input field with 'My answer' on input >> nth=88
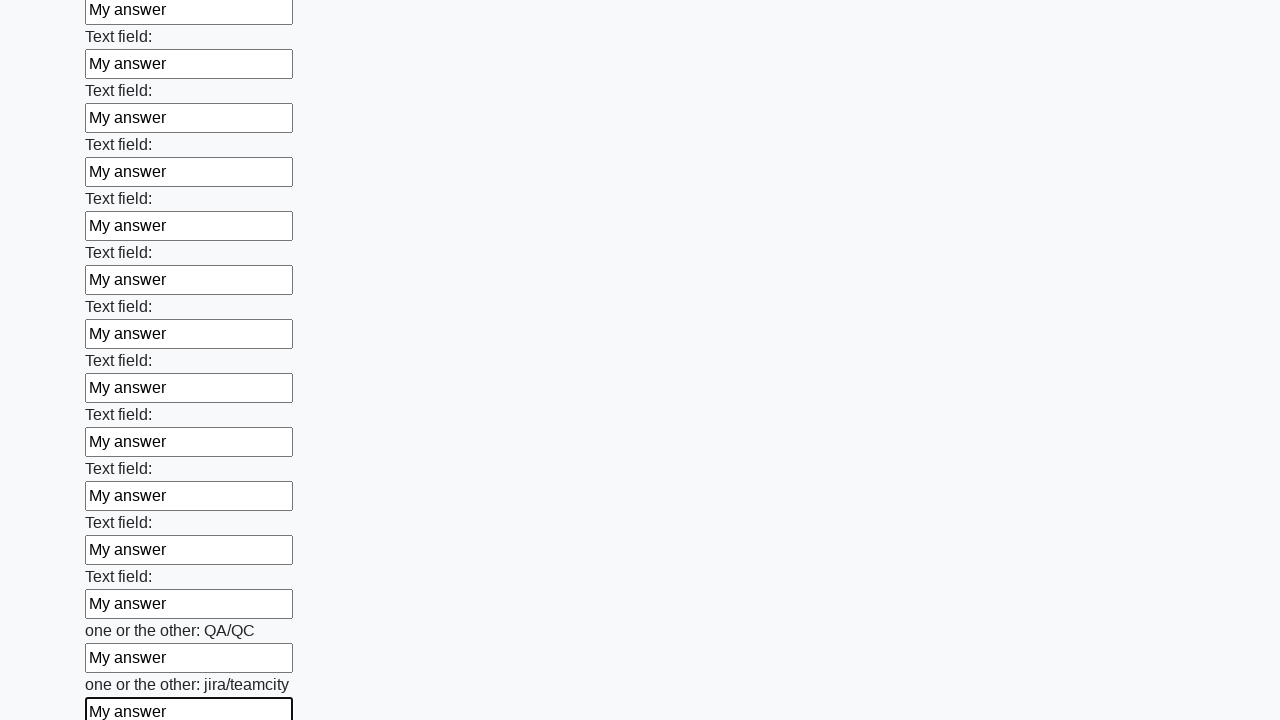

Filled an input field with 'My answer' on input >> nth=89
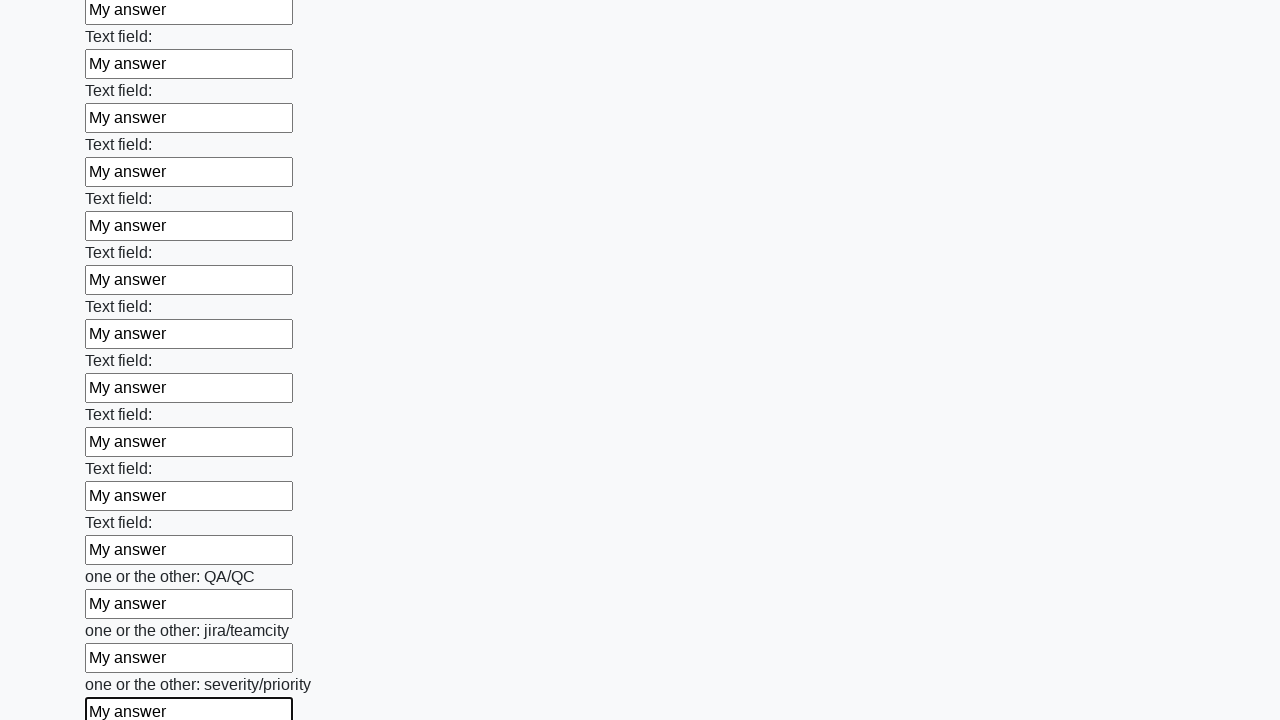

Filled an input field with 'My answer' on input >> nth=90
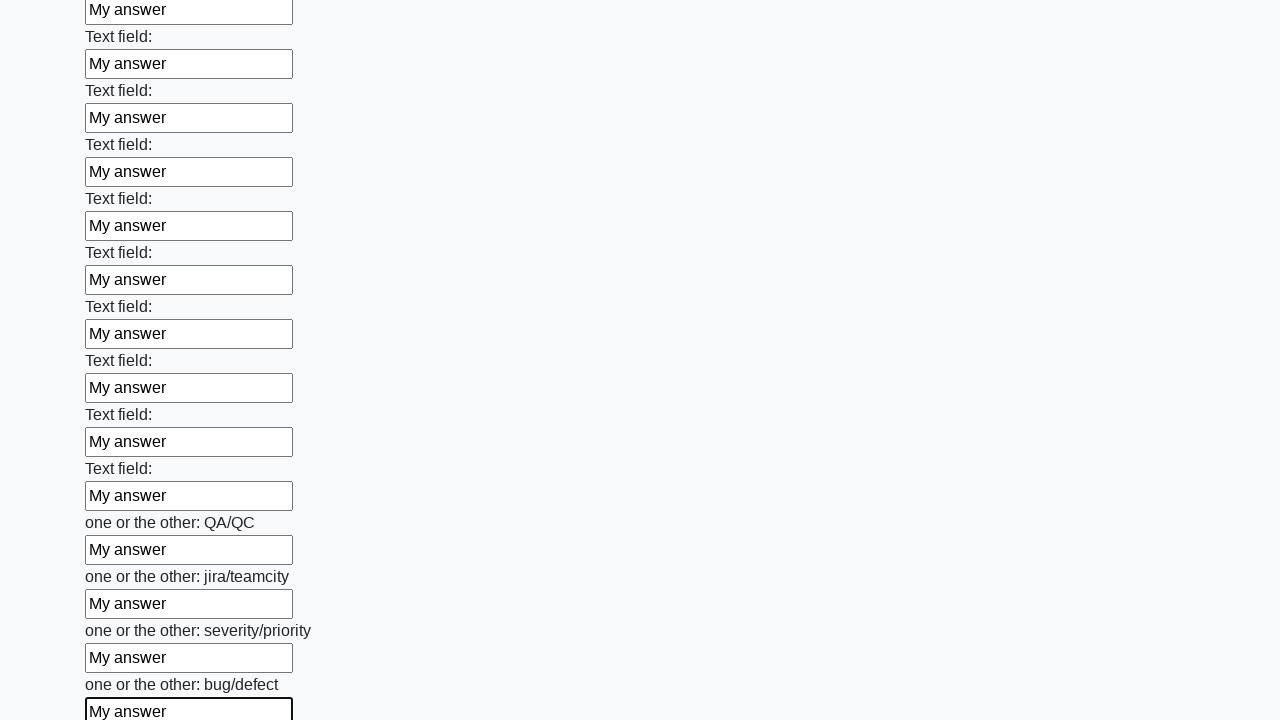

Filled an input field with 'My answer' on input >> nth=91
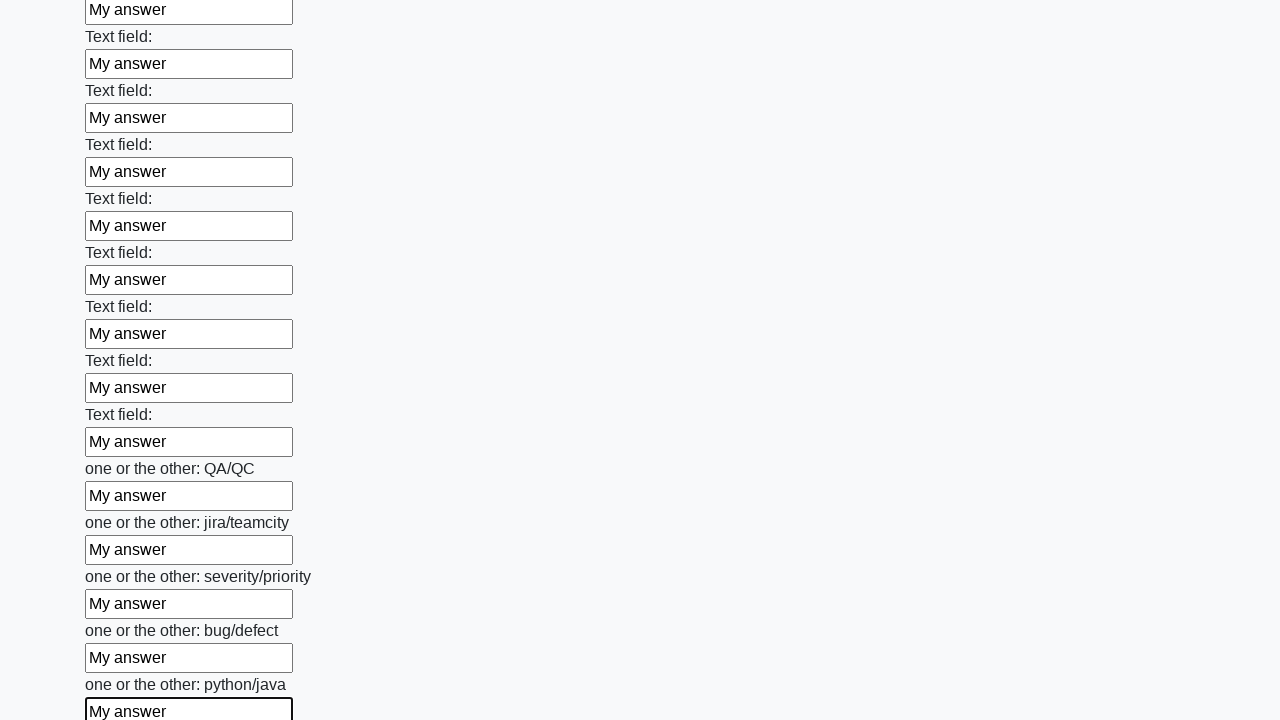

Filled an input field with 'My answer' on input >> nth=92
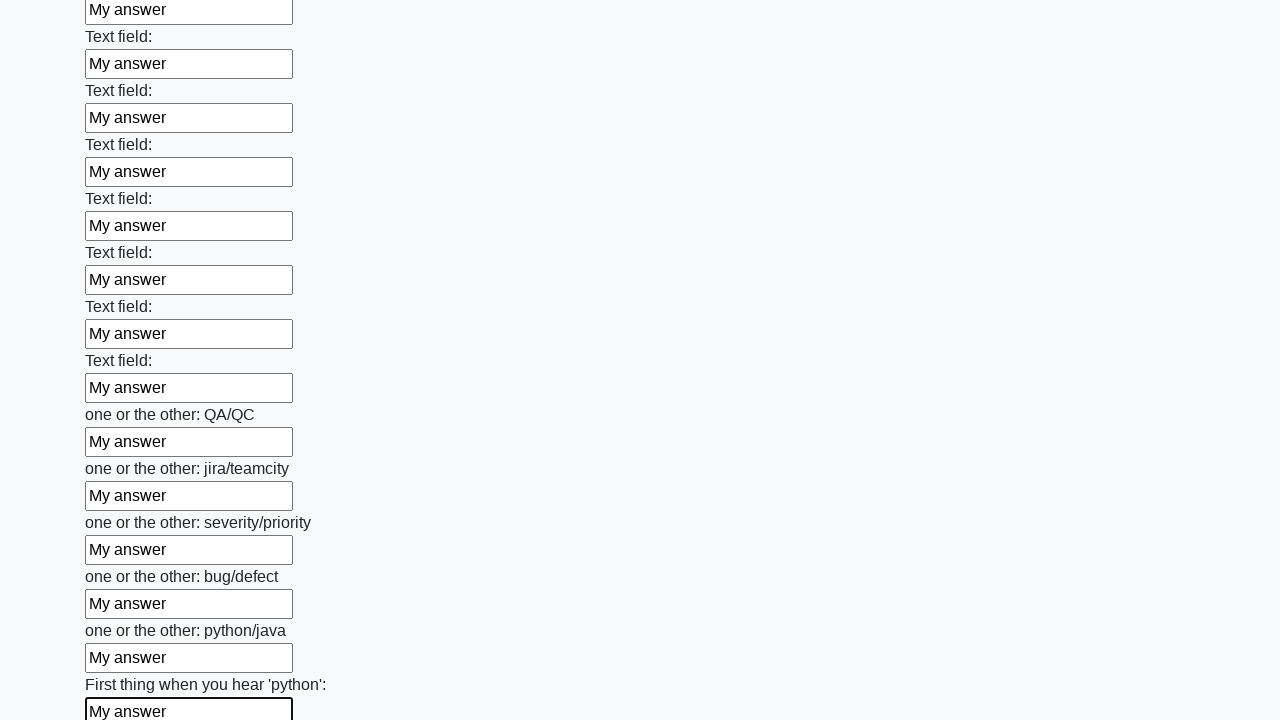

Filled an input field with 'My answer' on input >> nth=93
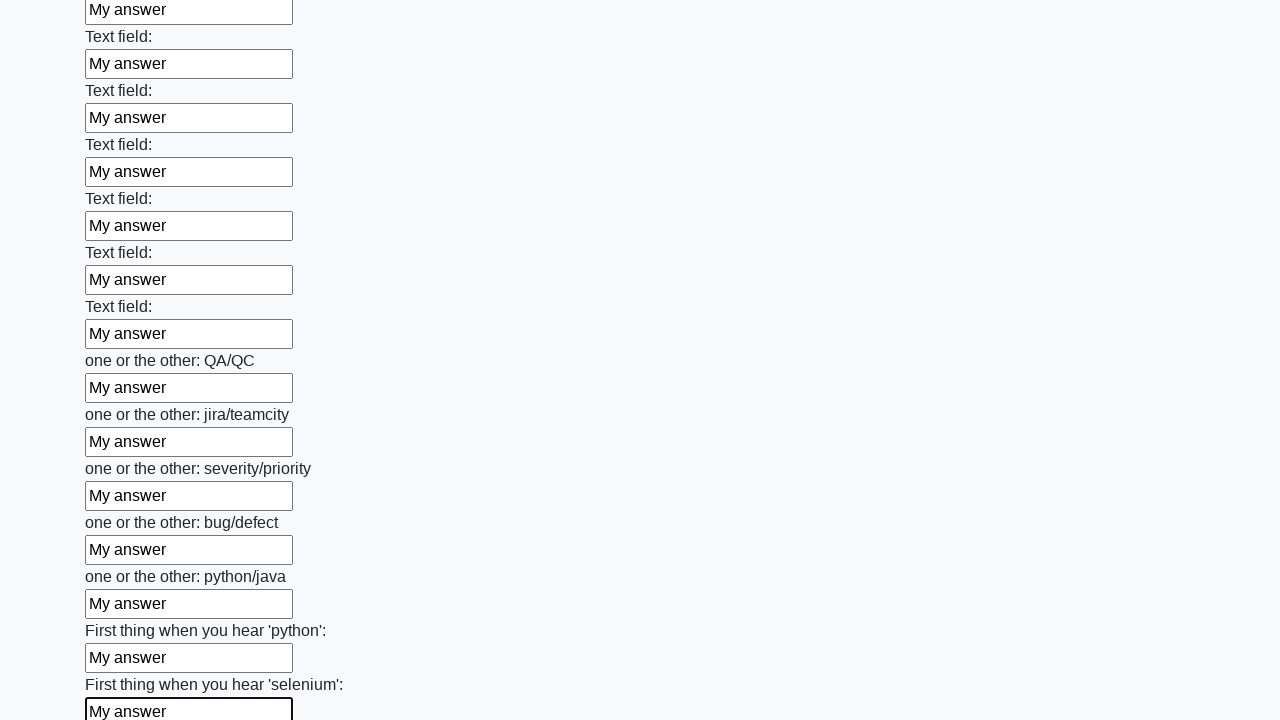

Filled an input field with 'My answer' on input >> nth=94
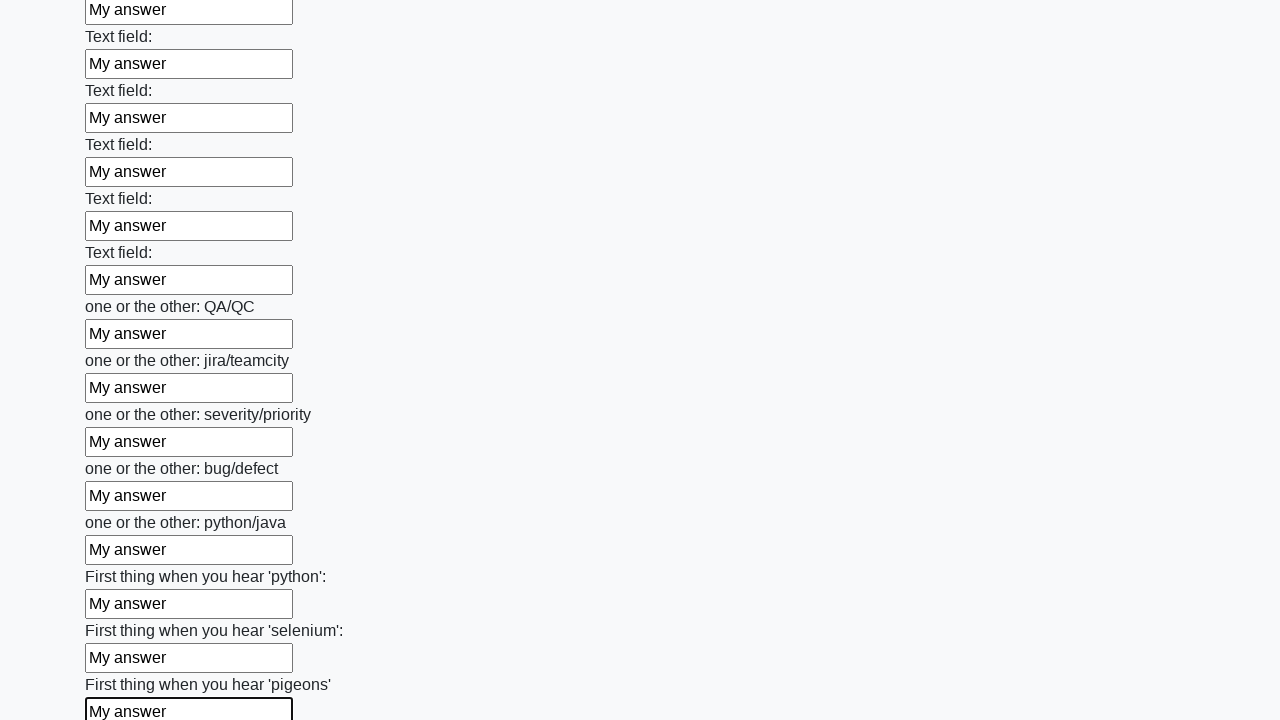

Filled an input field with 'My answer' on input >> nth=95
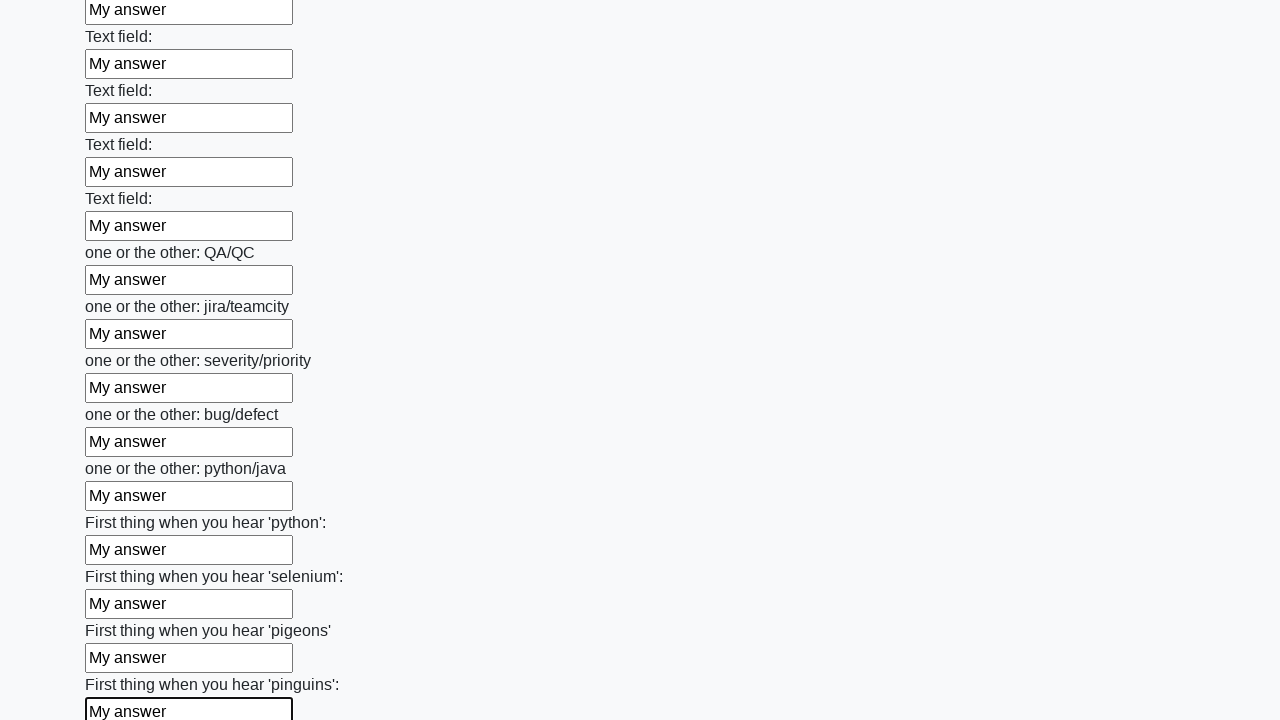

Filled an input field with 'My answer' on input >> nth=96
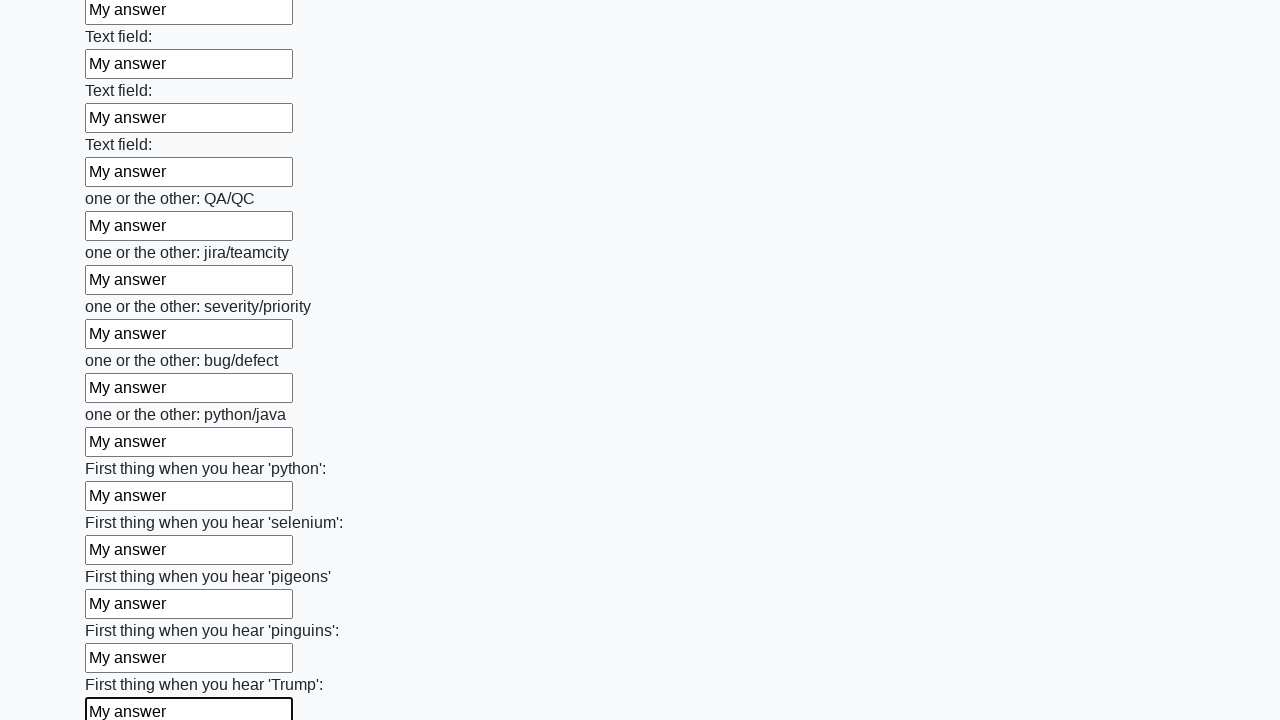

Filled an input field with 'My answer' on input >> nth=97
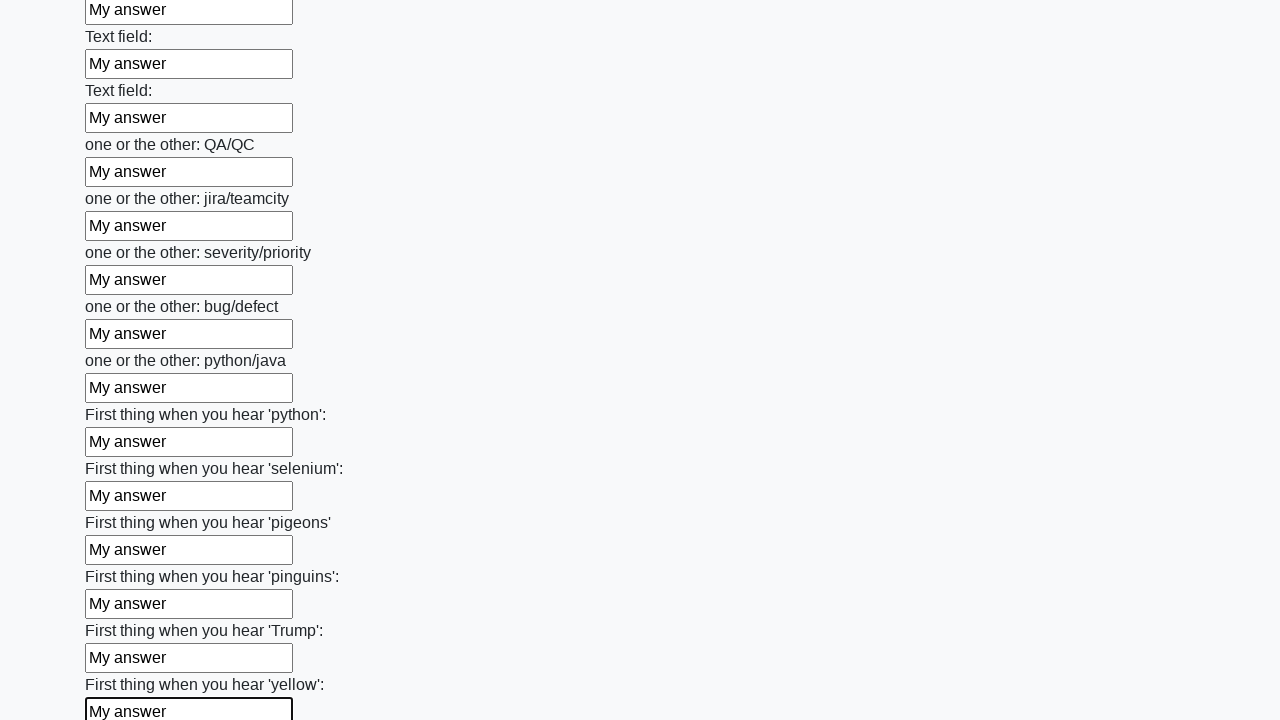

Filled an input field with 'My answer' on input >> nth=98
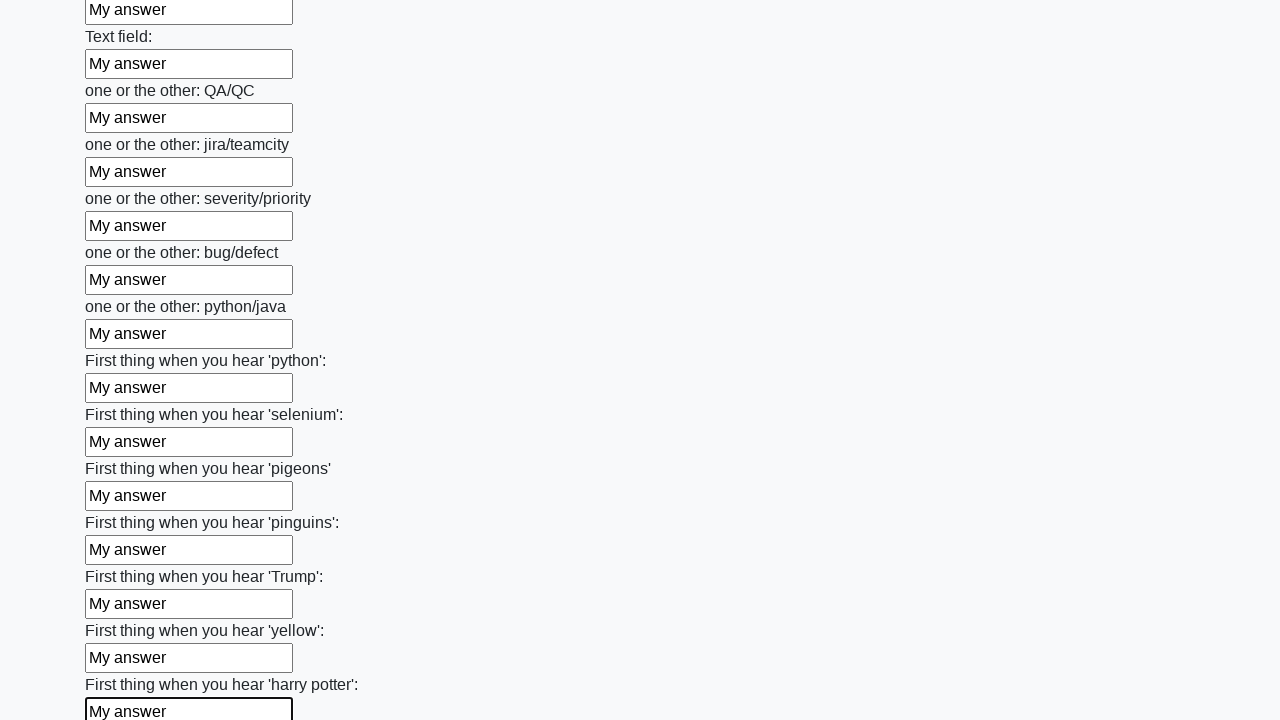

Filled an input field with 'My answer' on input >> nth=99
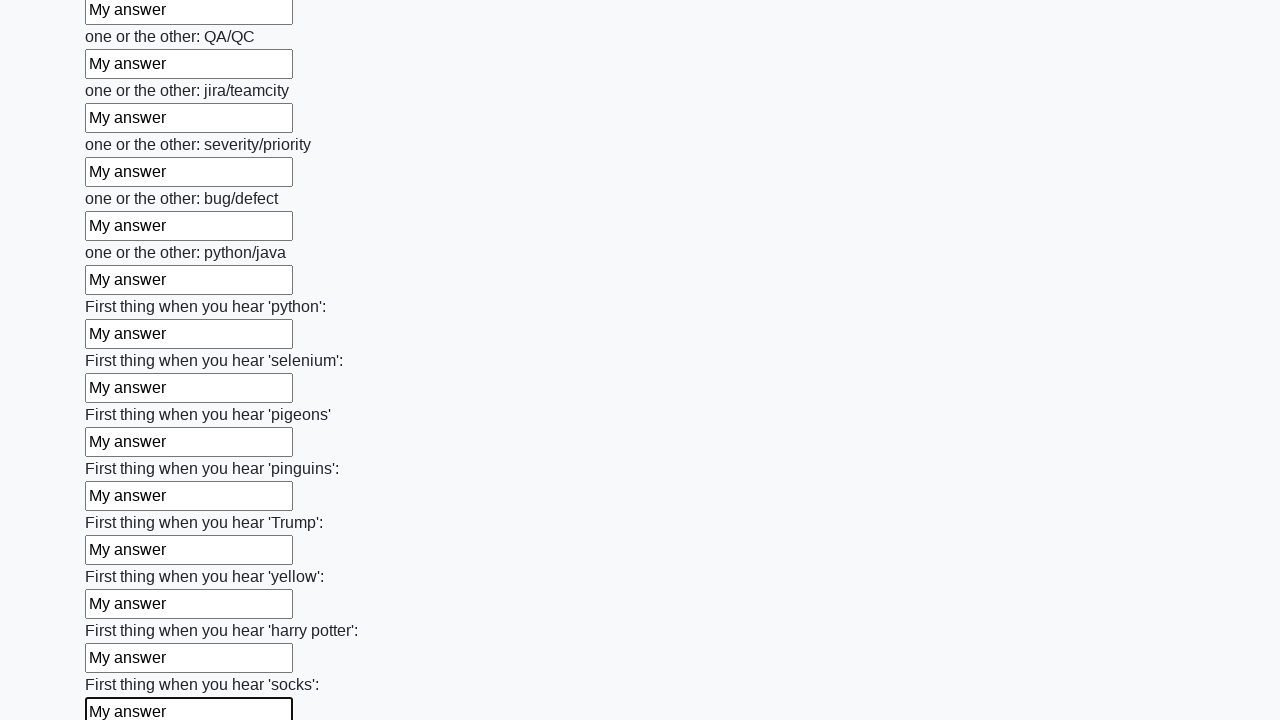

Clicked the submit button at (123, 611) on button.btn
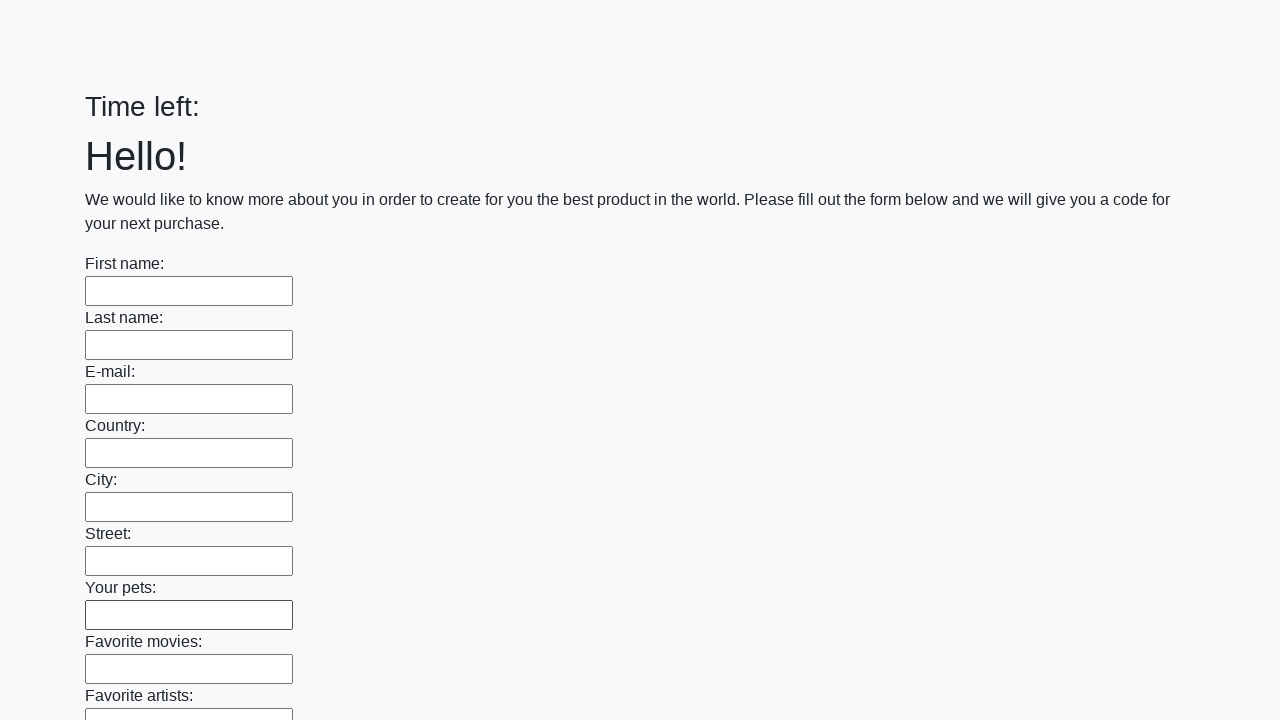

Waited for form submission to process
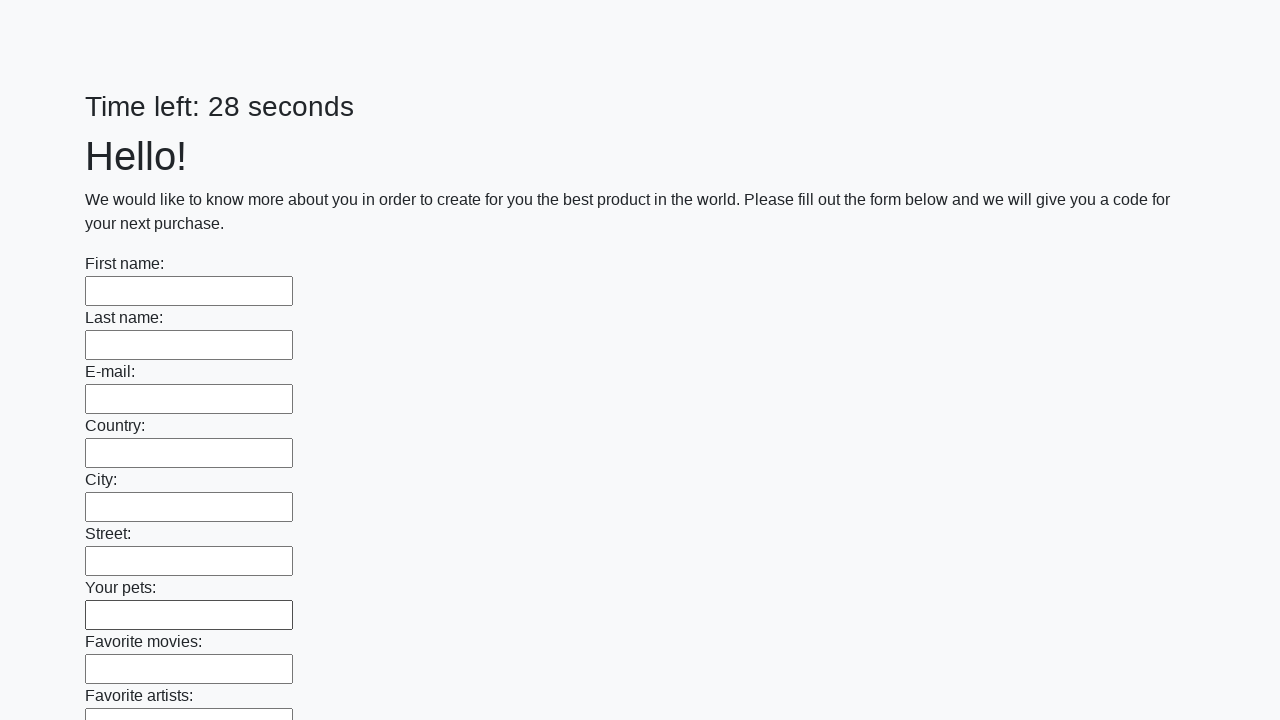

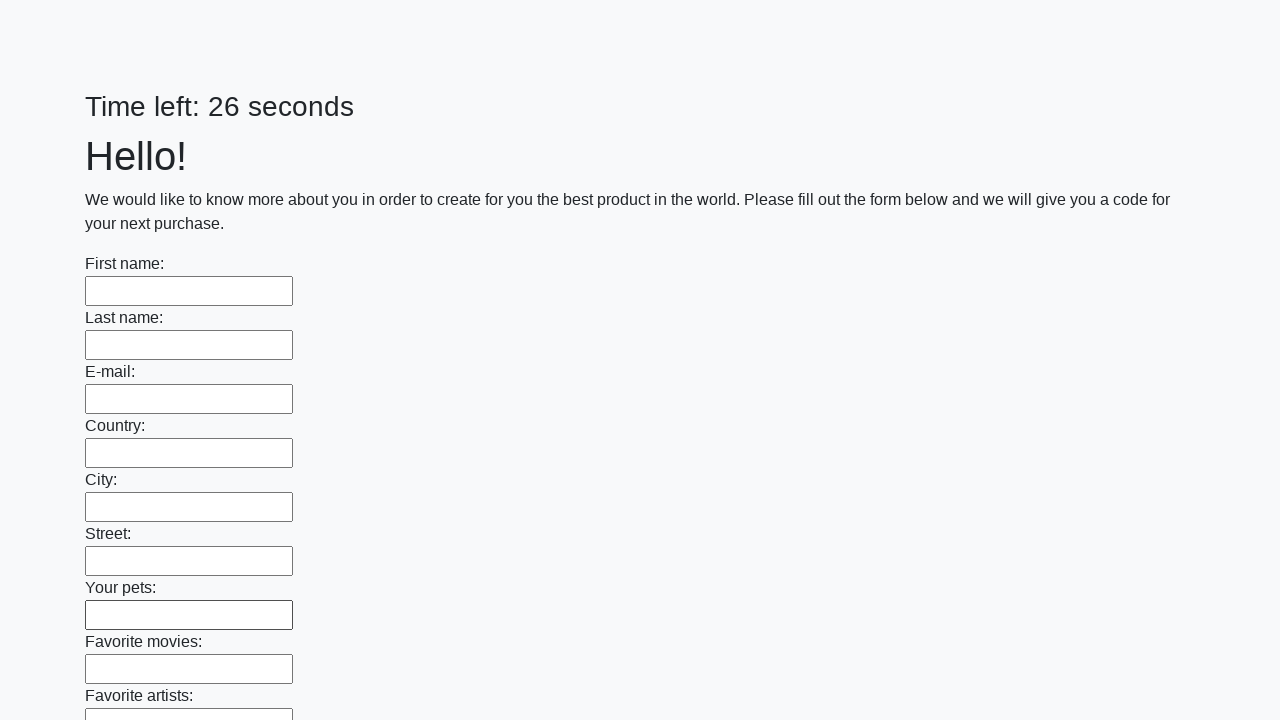